Tests filling a large form with multiple input fields by entering text into all input elements and submitting the form

Starting URL: http://suninjuly.github.io/huge_form.html

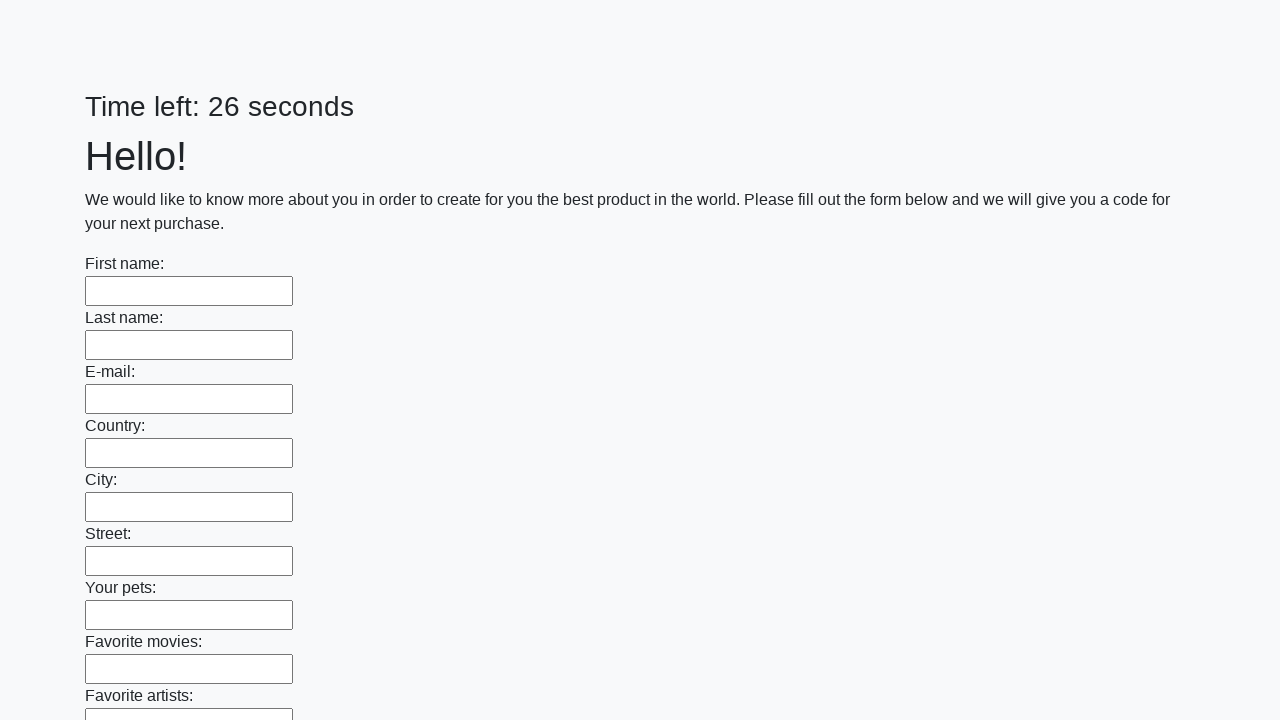

Located all input fields on the huge form
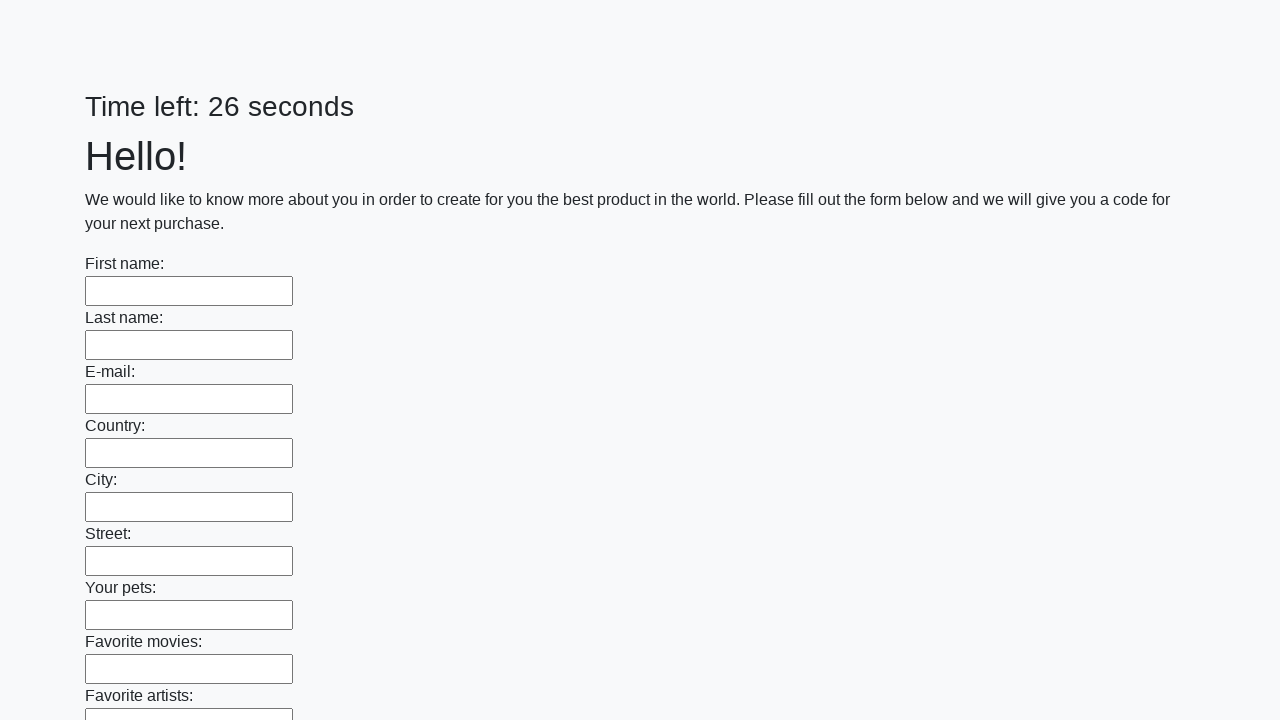

Filled an input field with 'Hello ' on input >> nth=0
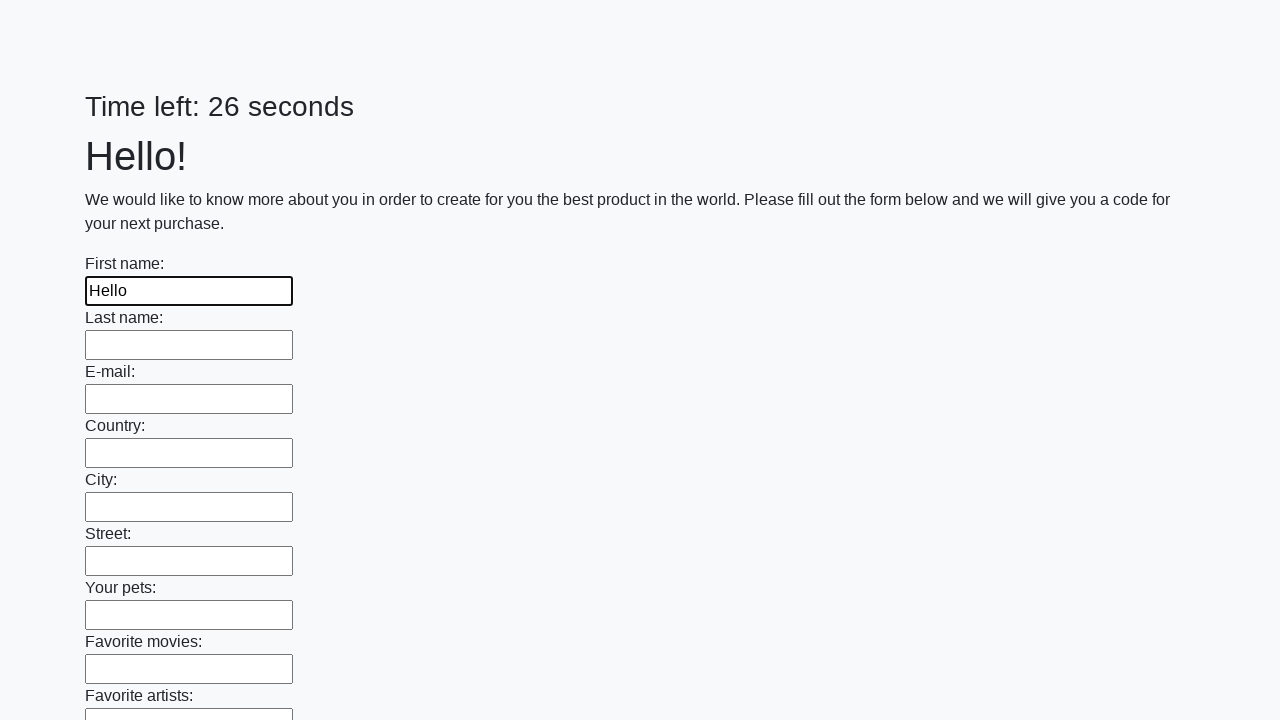

Filled an input field with 'Hello ' on input >> nth=1
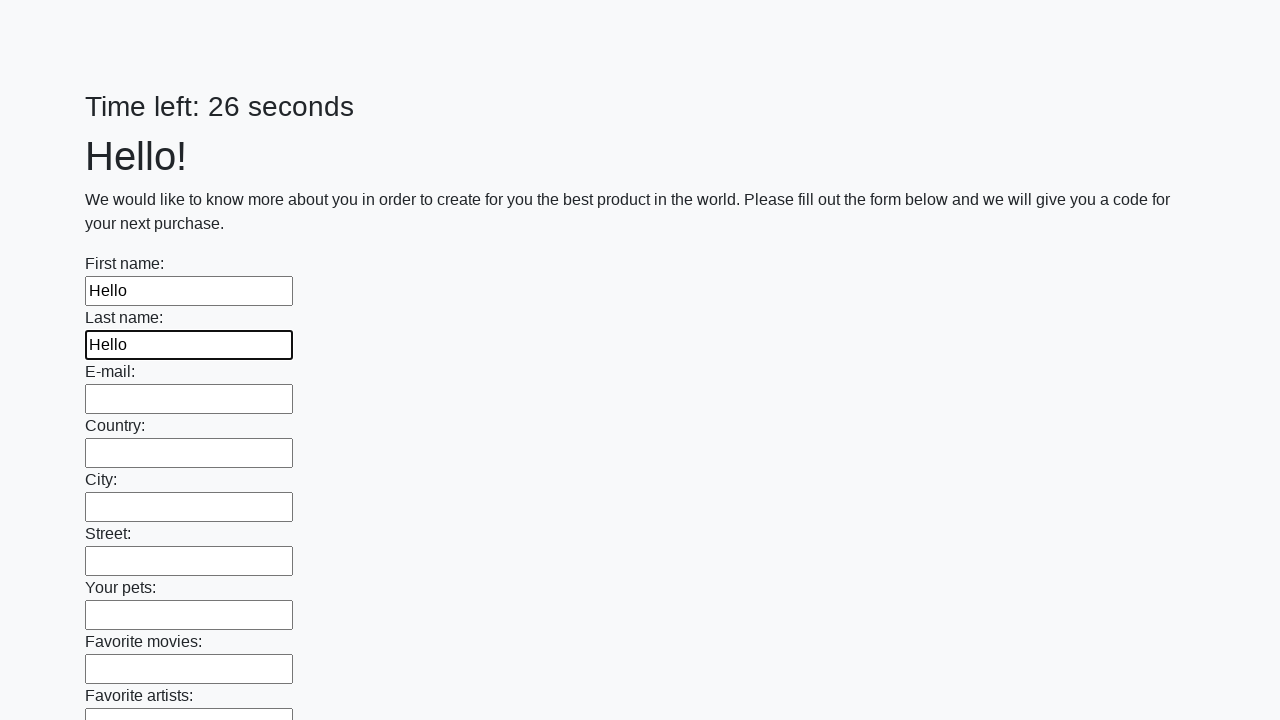

Filled an input field with 'Hello ' on input >> nth=2
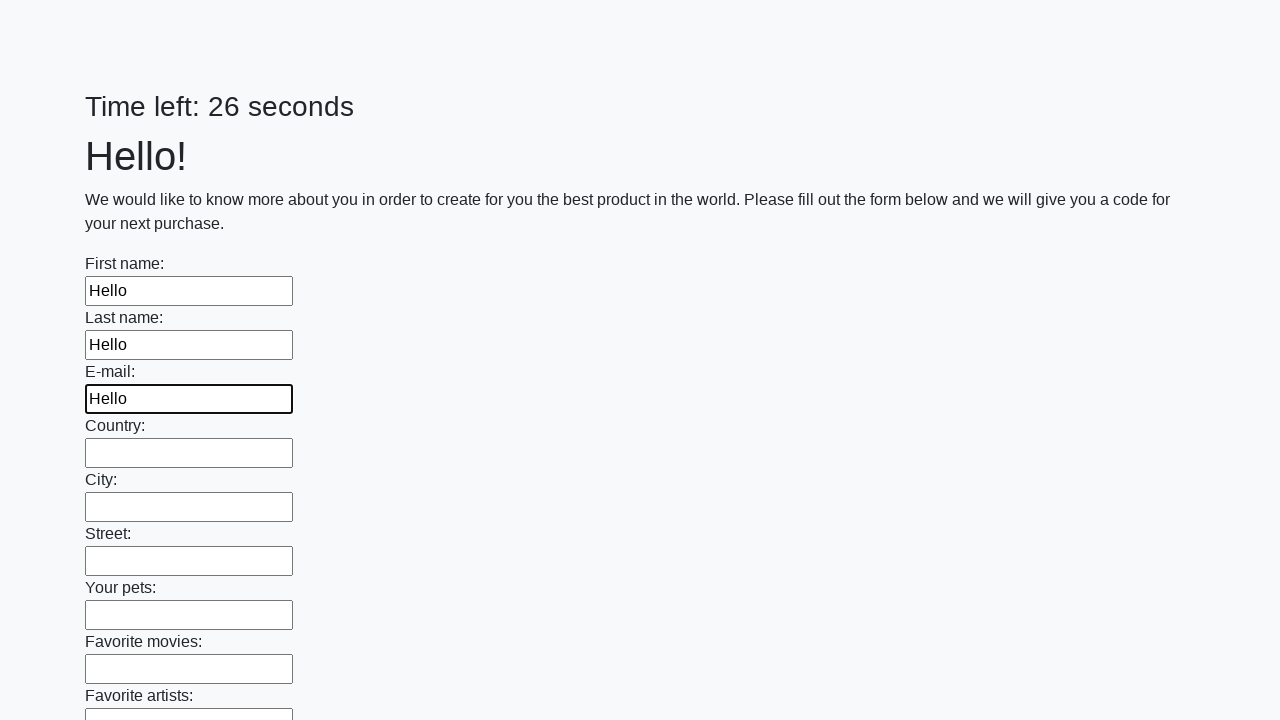

Filled an input field with 'Hello ' on input >> nth=3
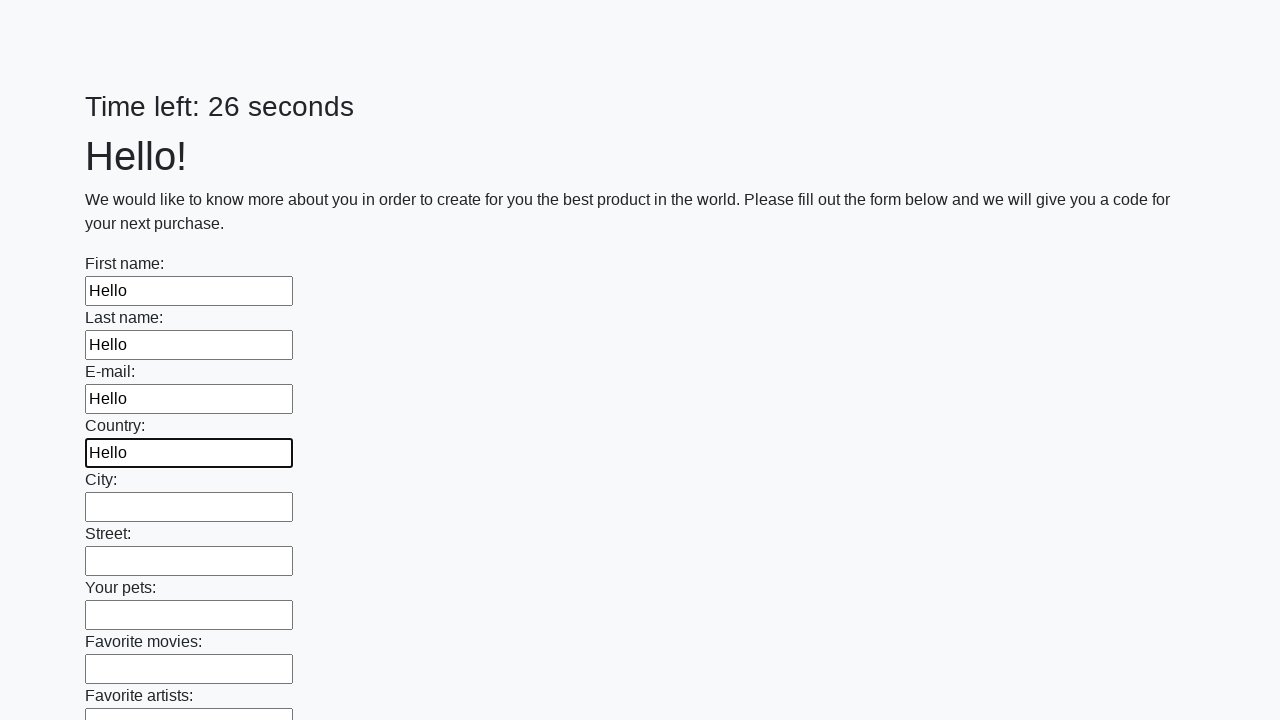

Filled an input field with 'Hello ' on input >> nth=4
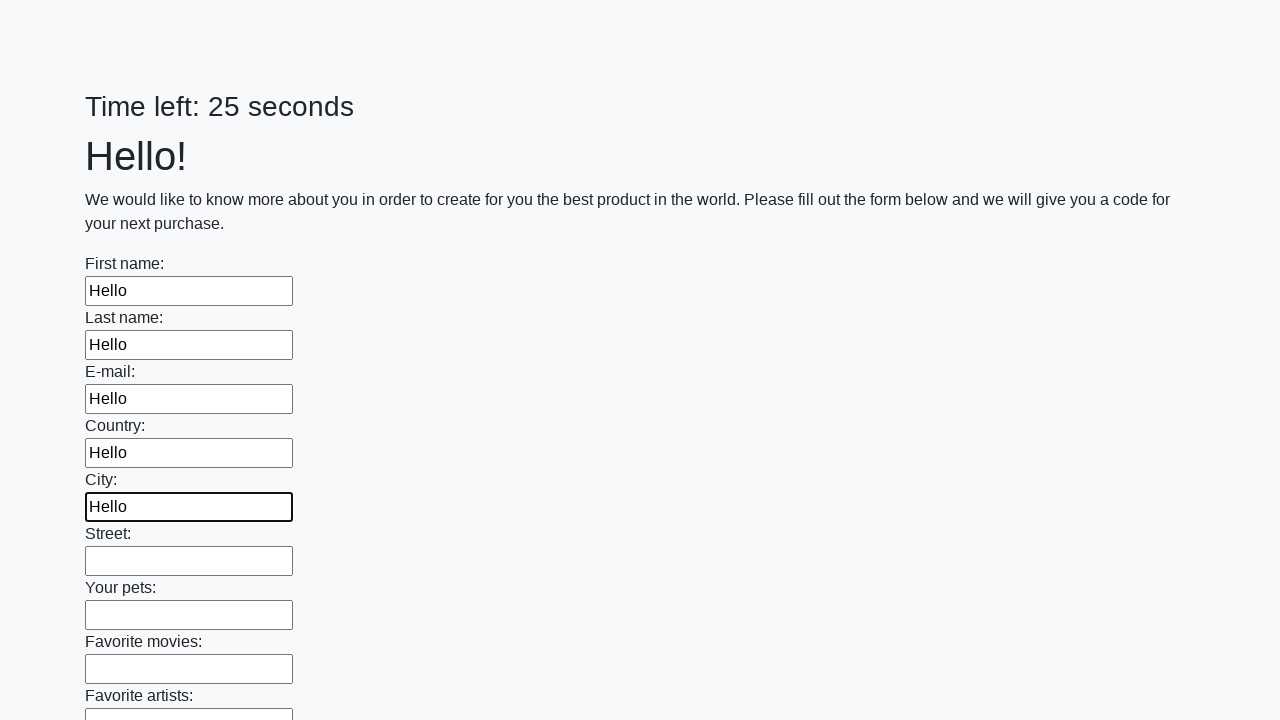

Filled an input field with 'Hello ' on input >> nth=5
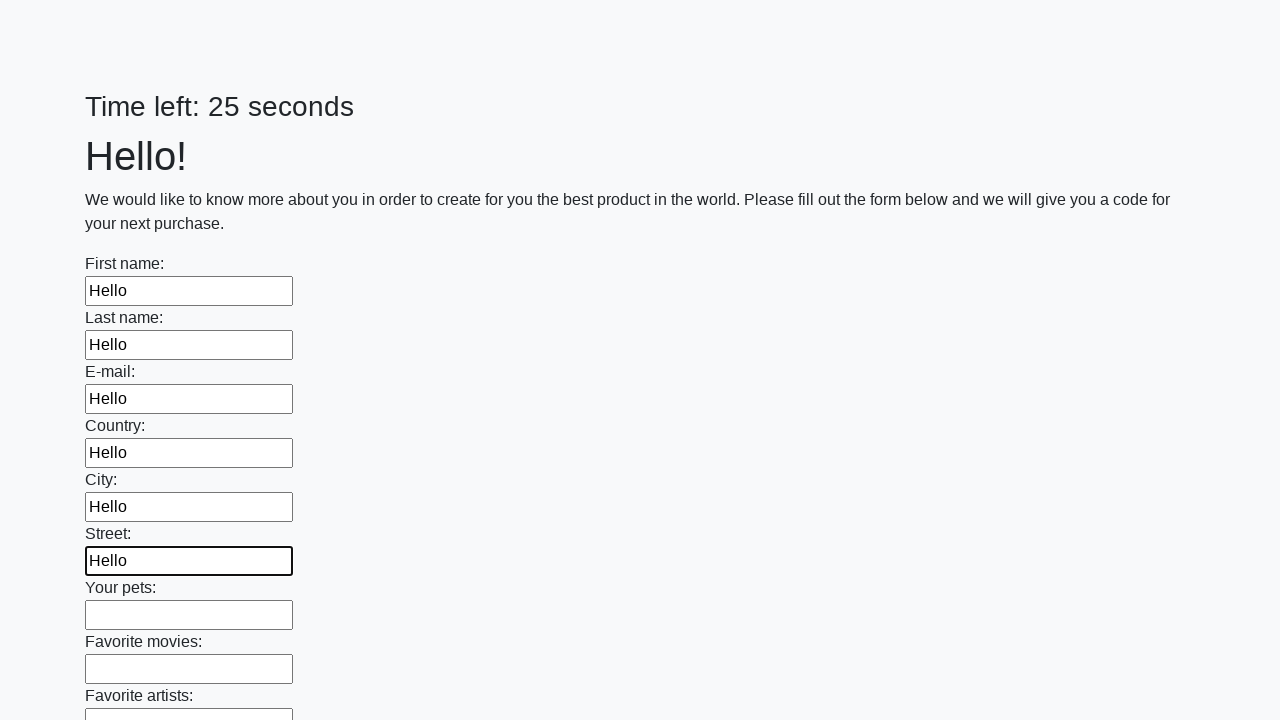

Filled an input field with 'Hello ' on input >> nth=6
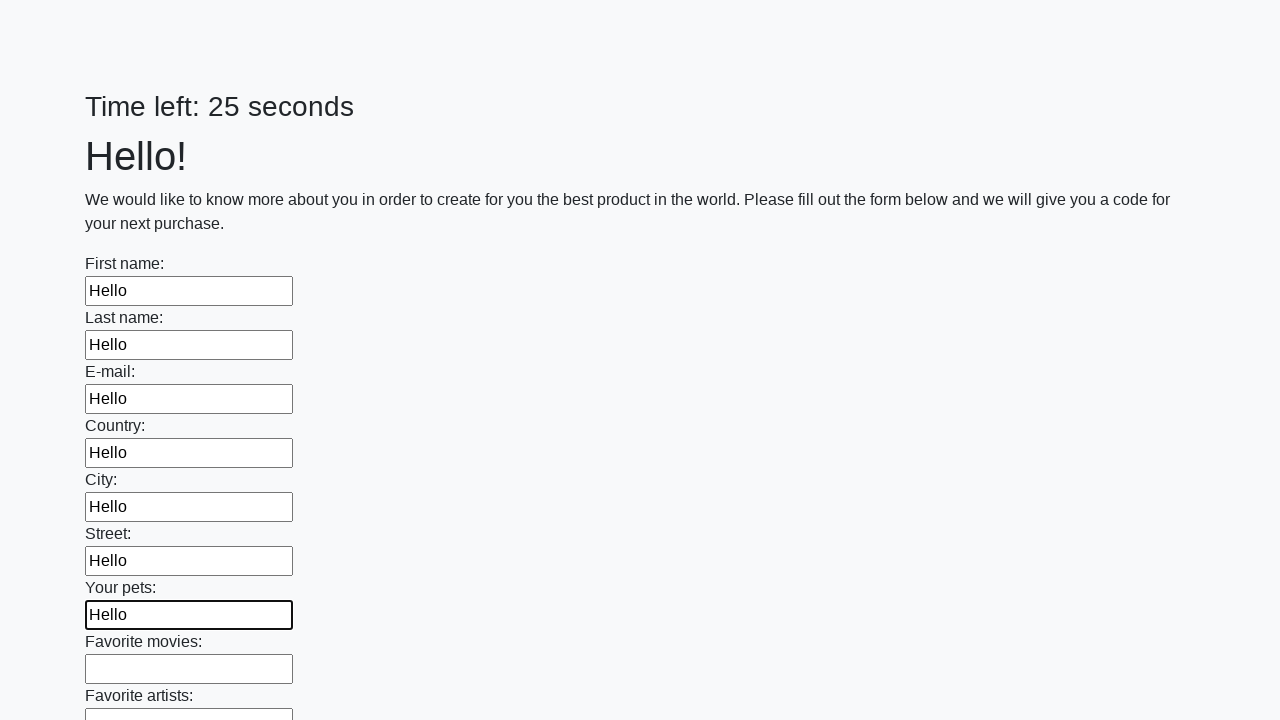

Filled an input field with 'Hello ' on input >> nth=7
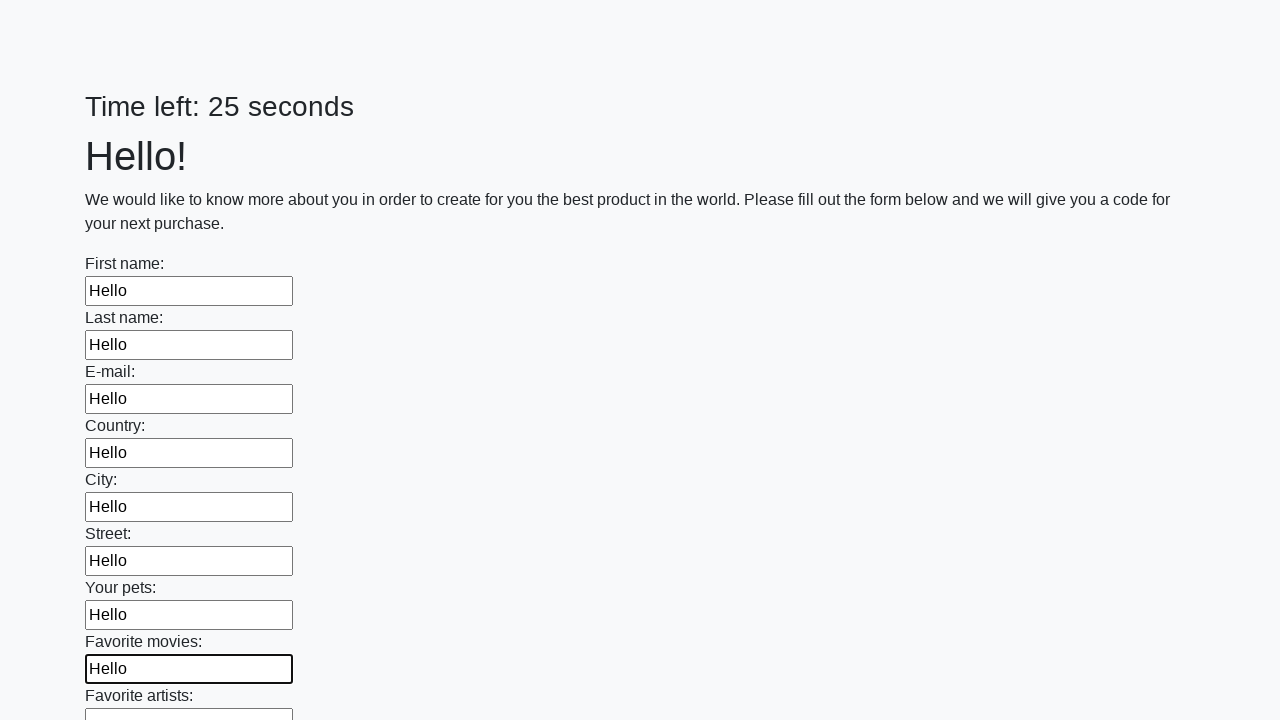

Filled an input field with 'Hello ' on input >> nth=8
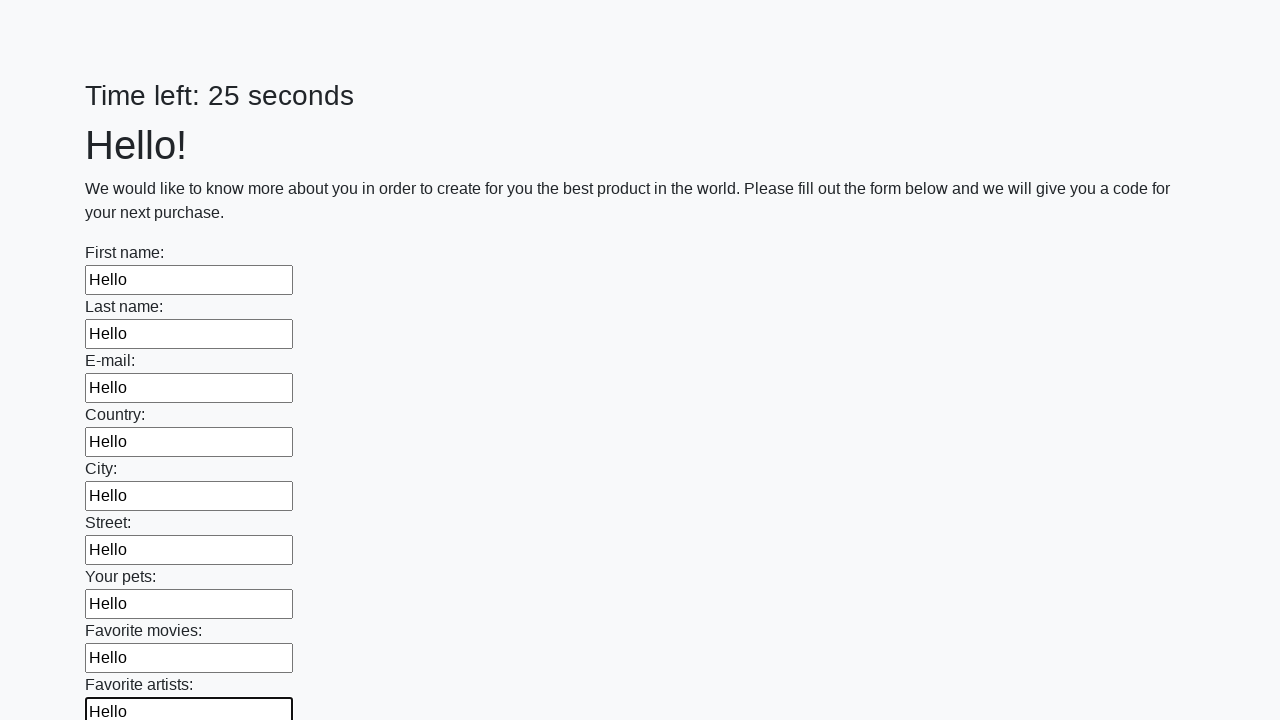

Filled an input field with 'Hello ' on input >> nth=9
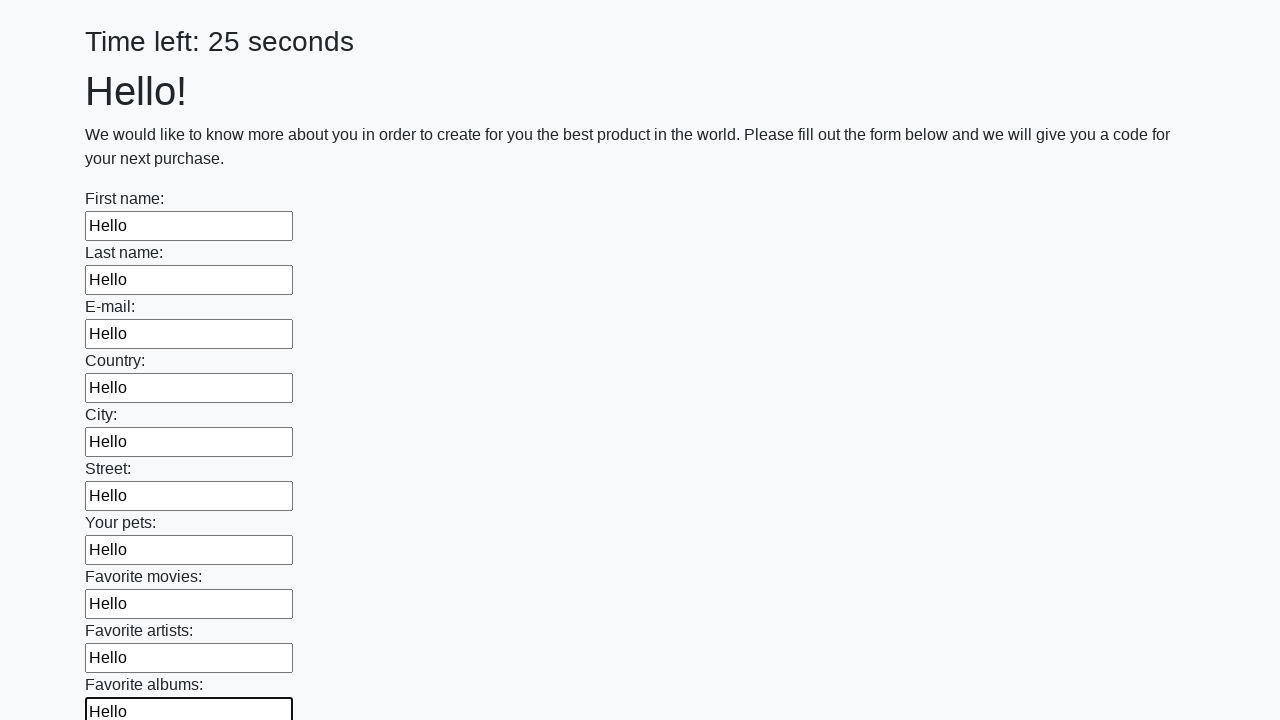

Filled an input field with 'Hello ' on input >> nth=10
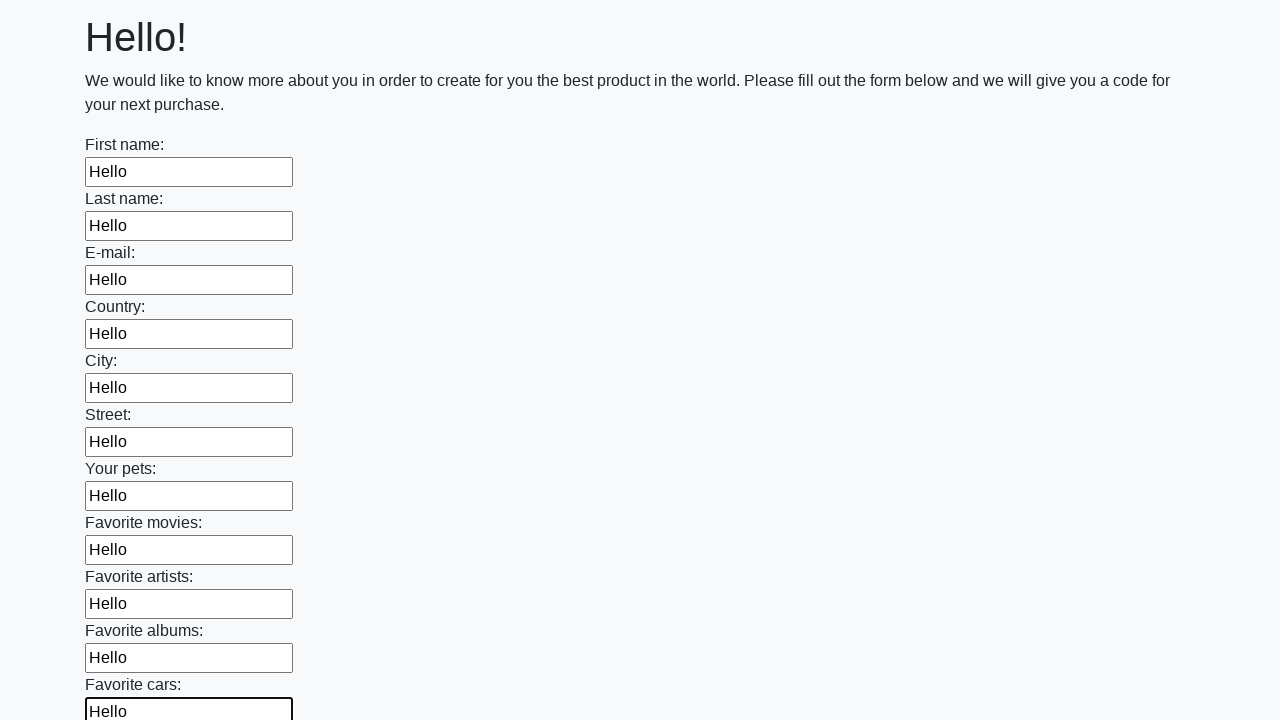

Filled an input field with 'Hello ' on input >> nth=11
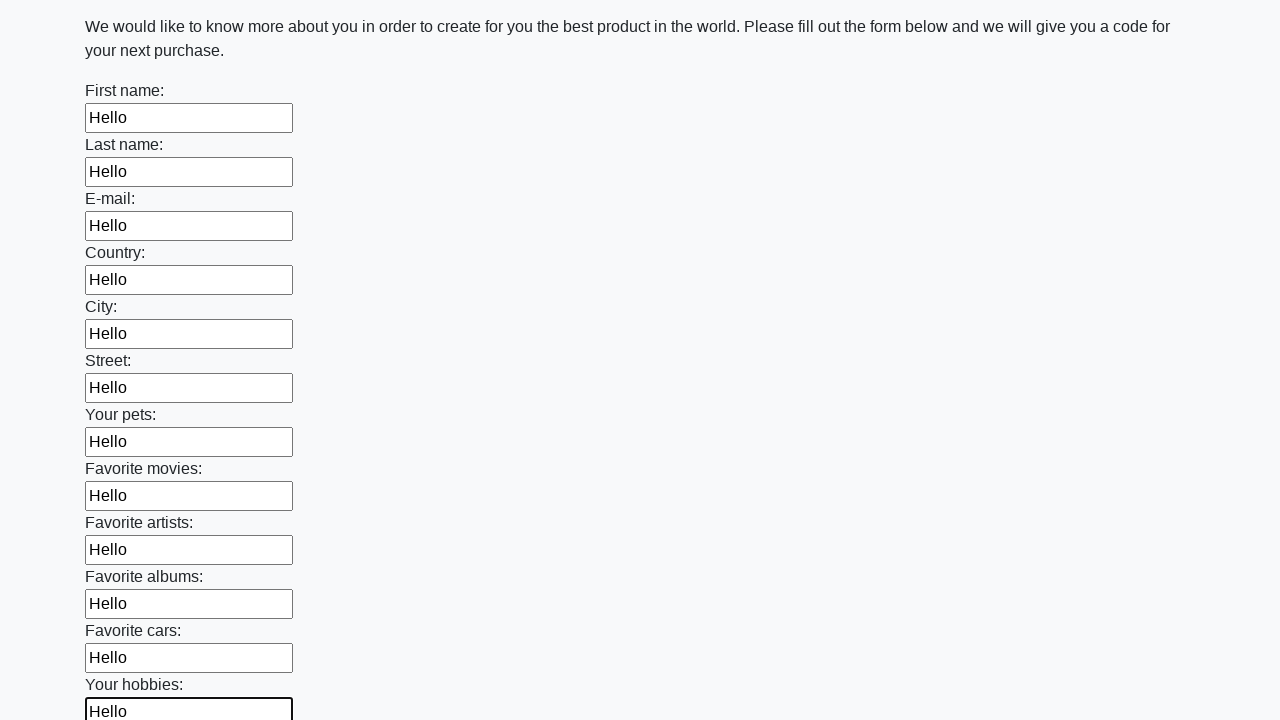

Filled an input field with 'Hello ' on input >> nth=12
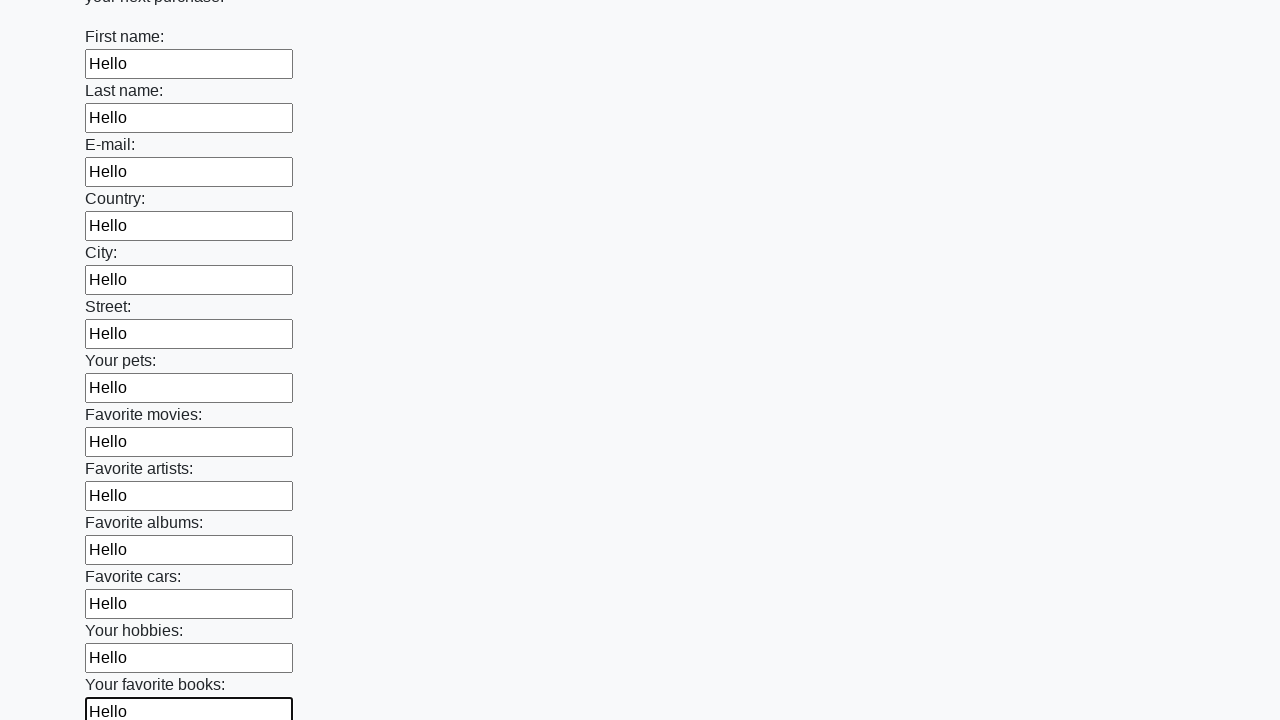

Filled an input field with 'Hello ' on input >> nth=13
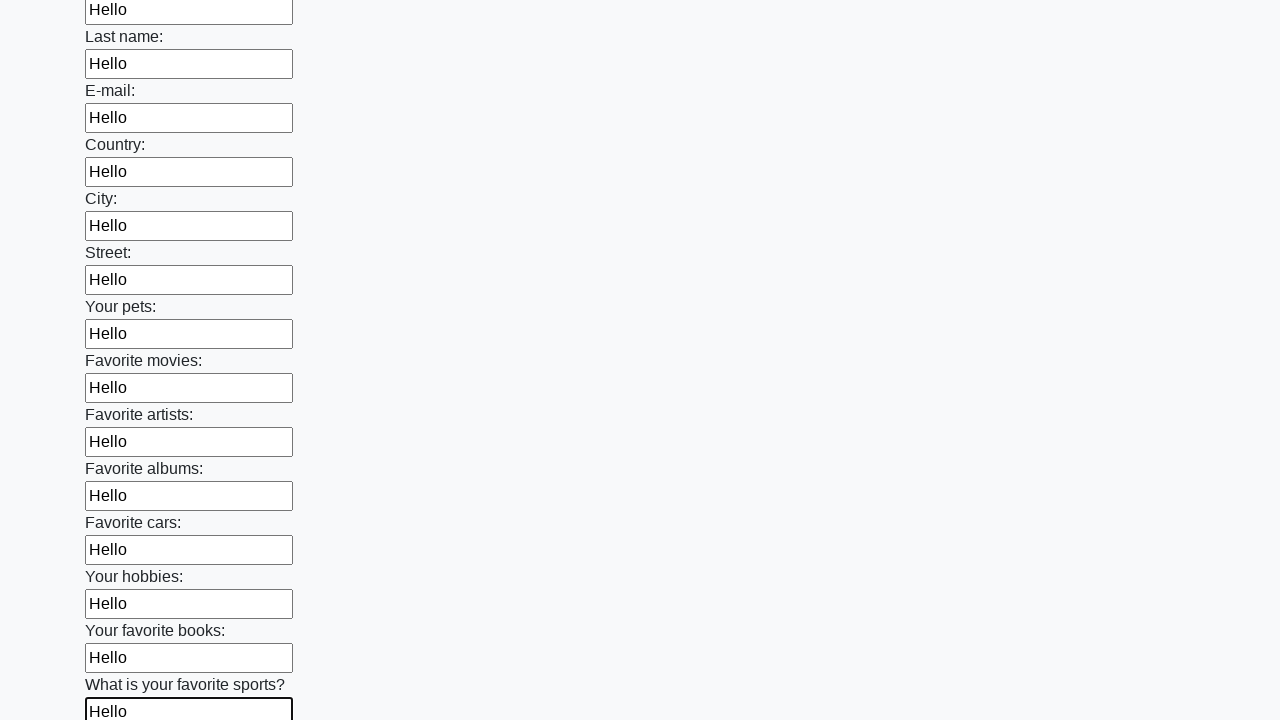

Filled an input field with 'Hello ' on input >> nth=14
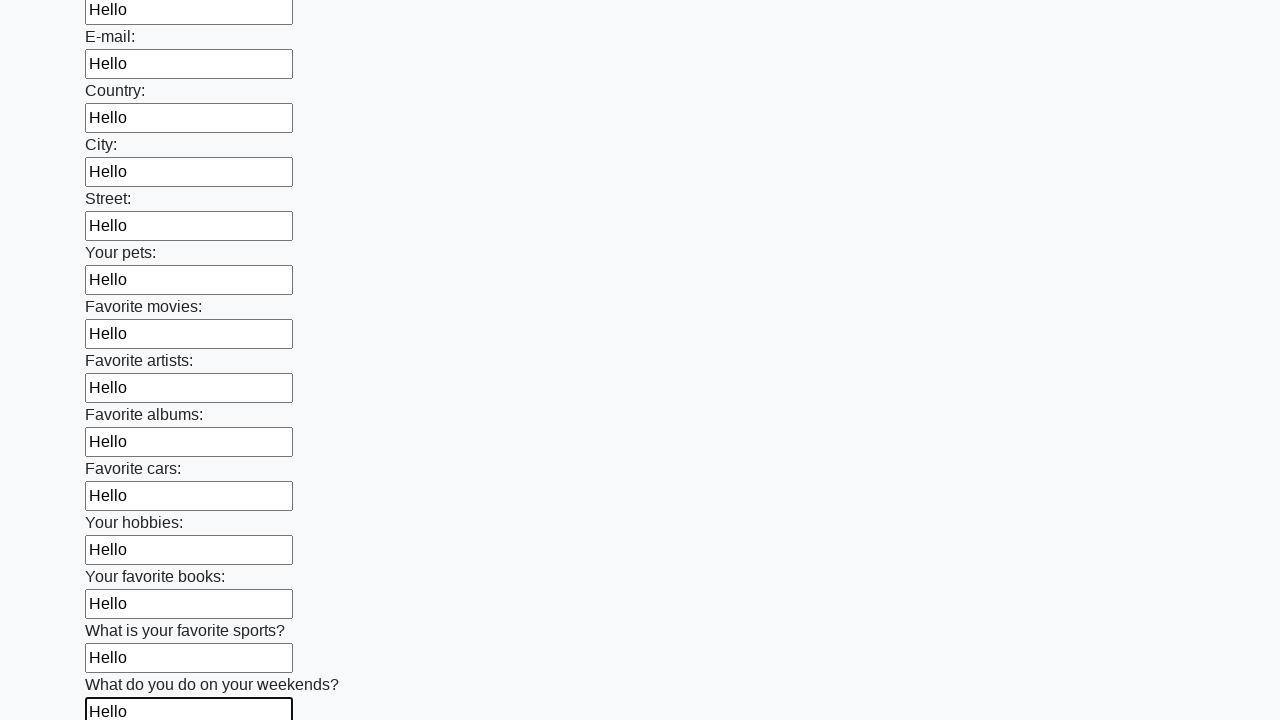

Filled an input field with 'Hello ' on input >> nth=15
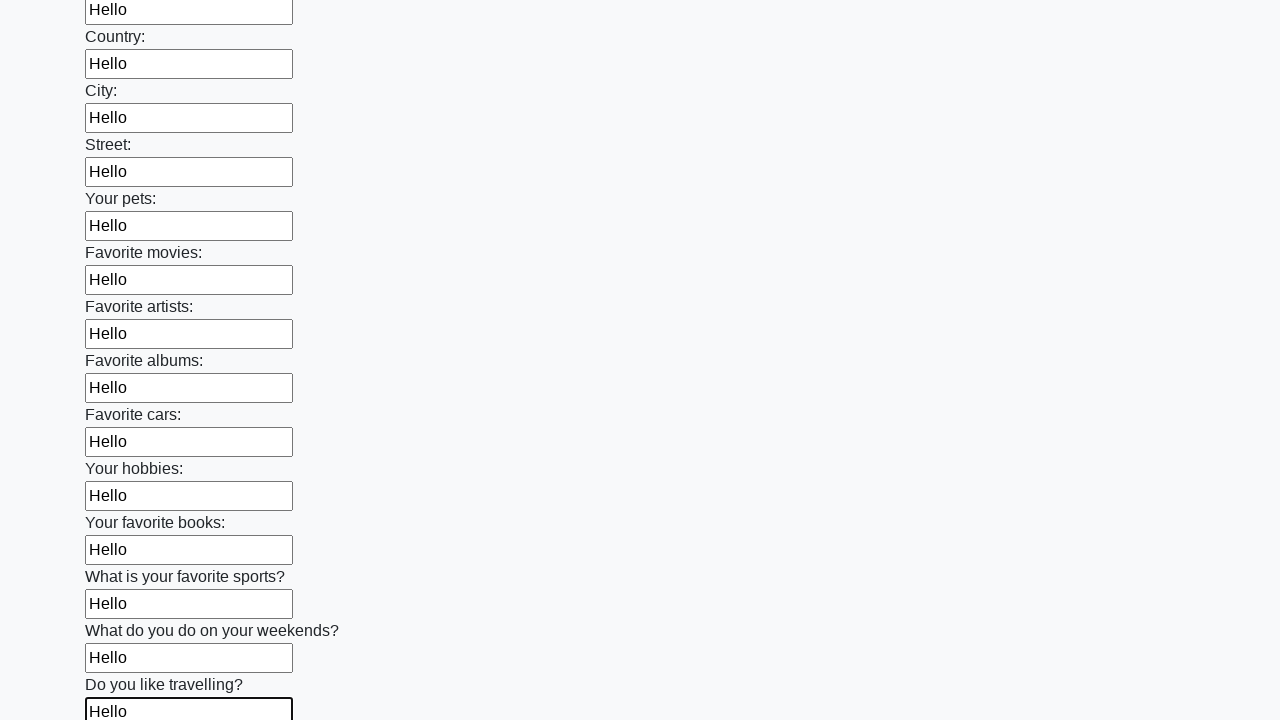

Filled an input field with 'Hello ' on input >> nth=16
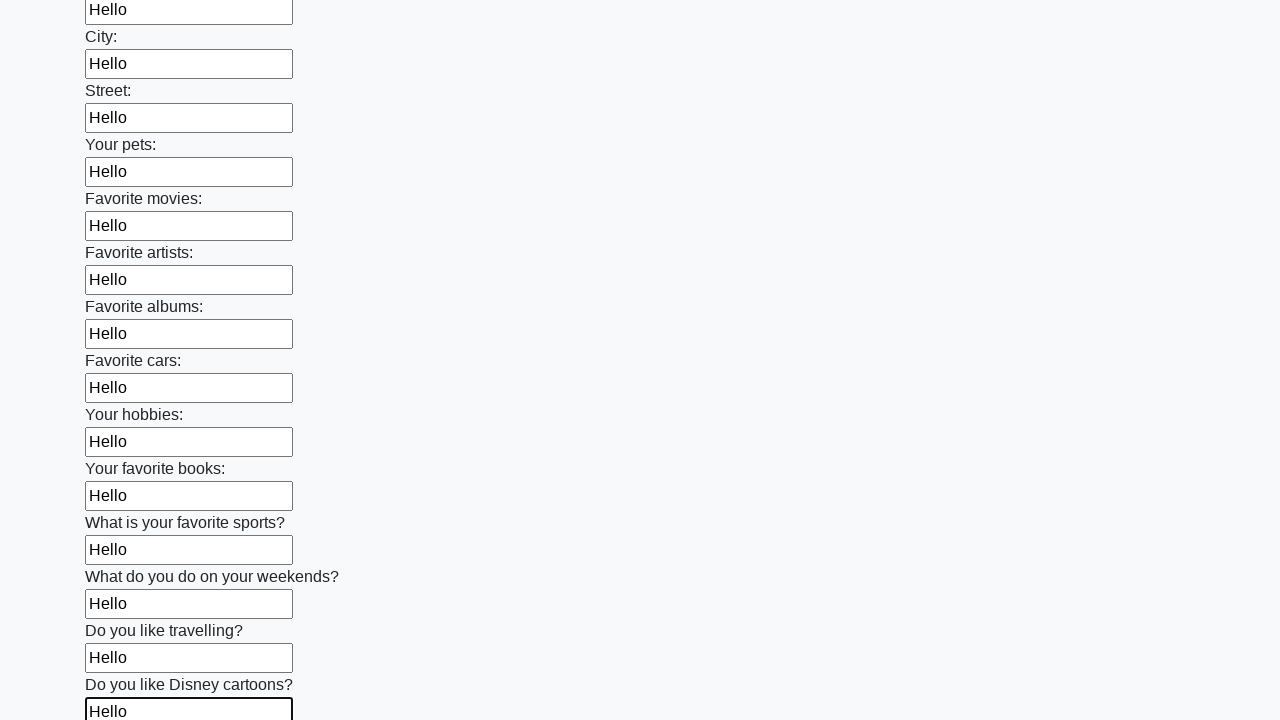

Filled an input field with 'Hello ' on input >> nth=17
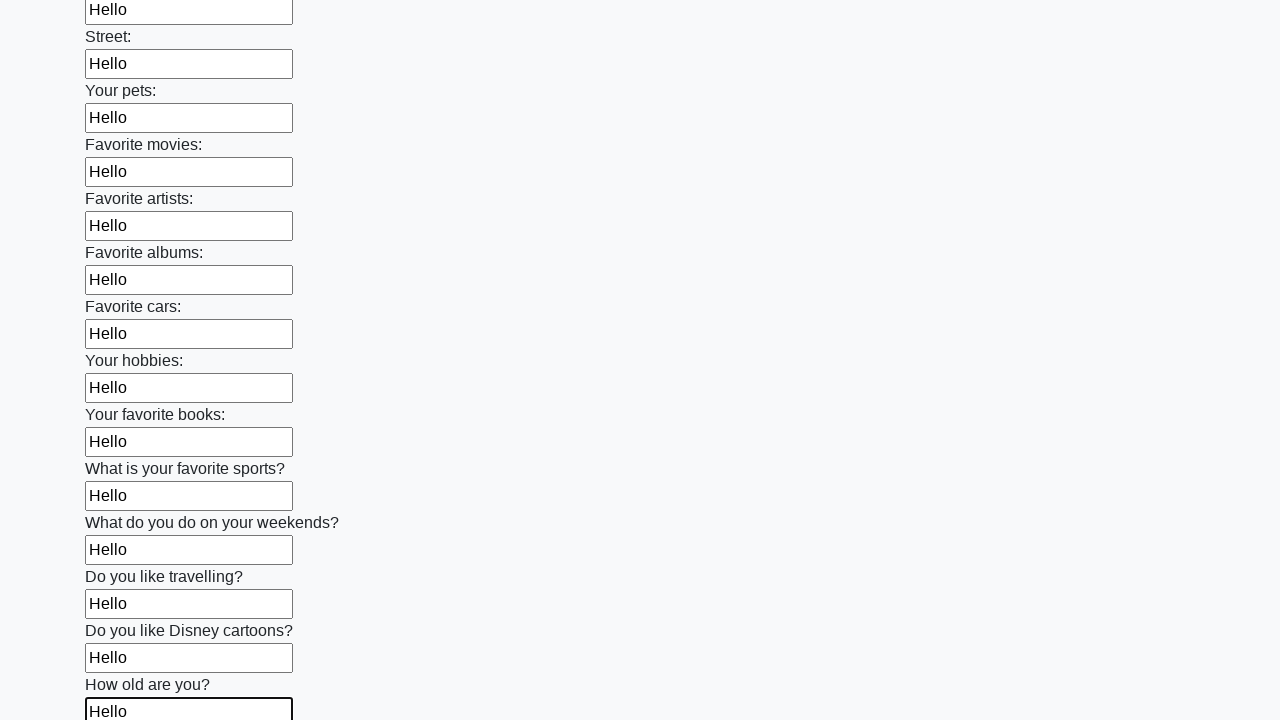

Filled an input field with 'Hello ' on input >> nth=18
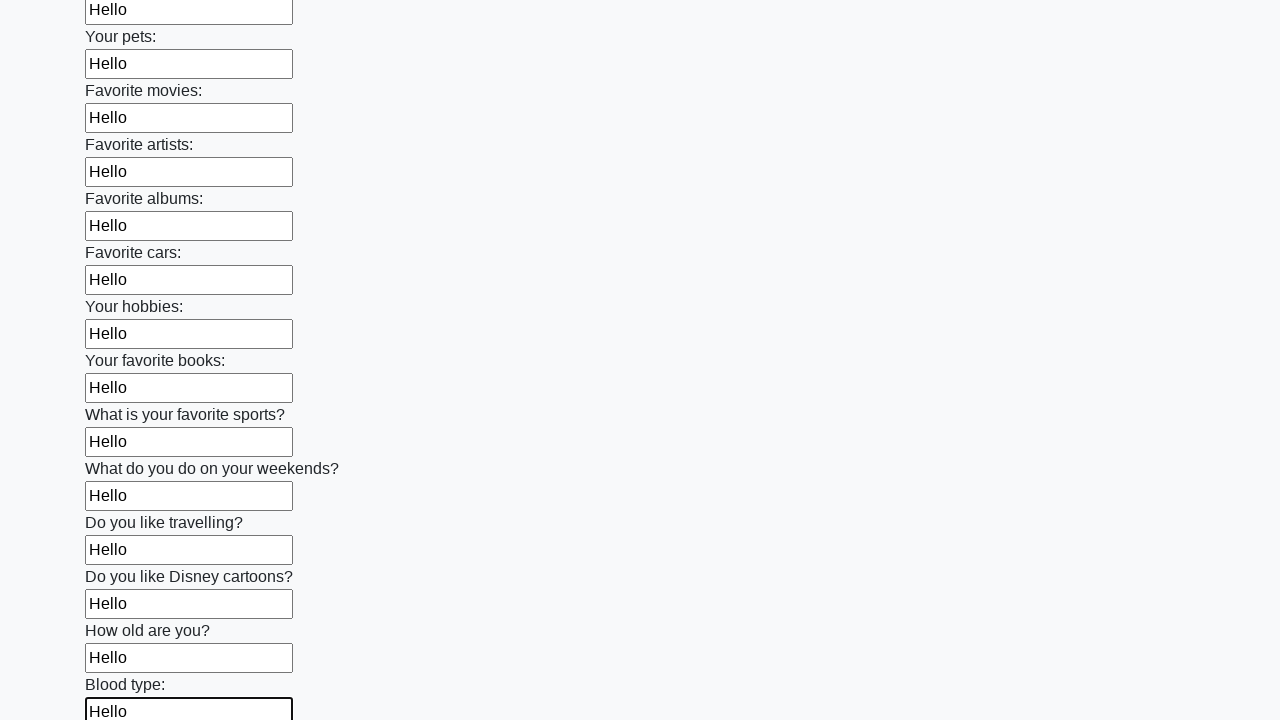

Filled an input field with 'Hello ' on input >> nth=19
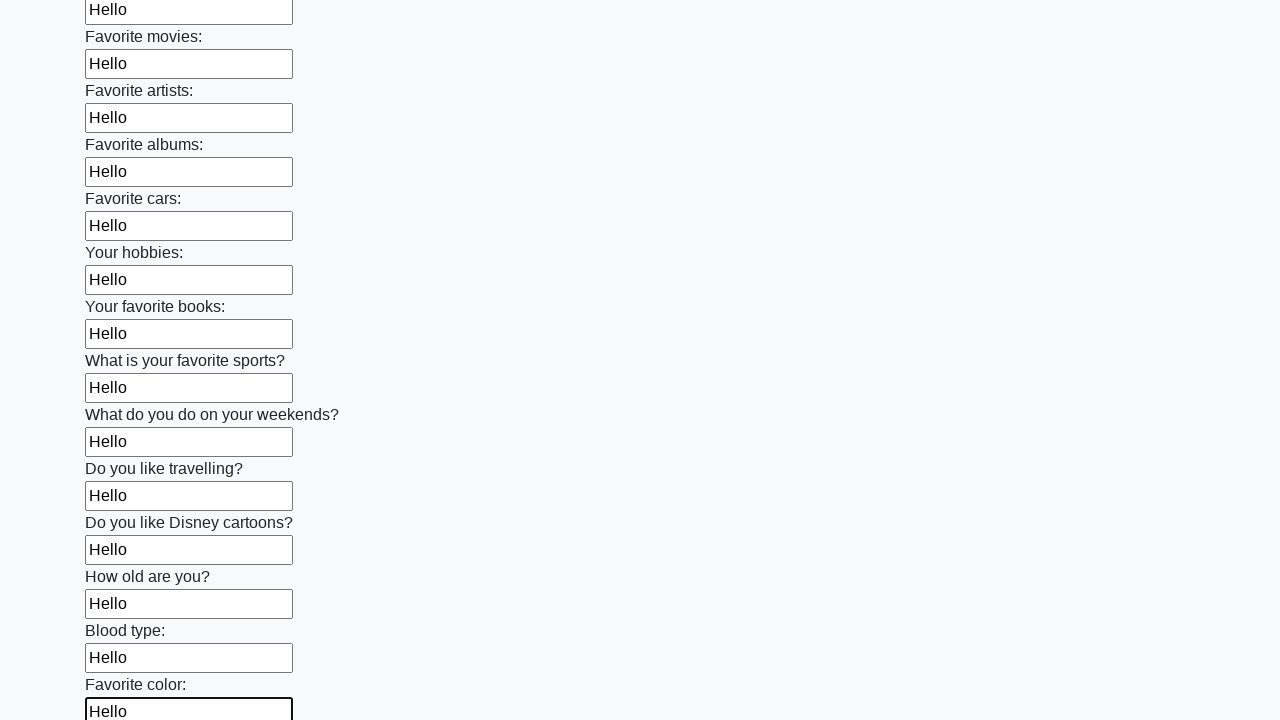

Filled an input field with 'Hello ' on input >> nth=20
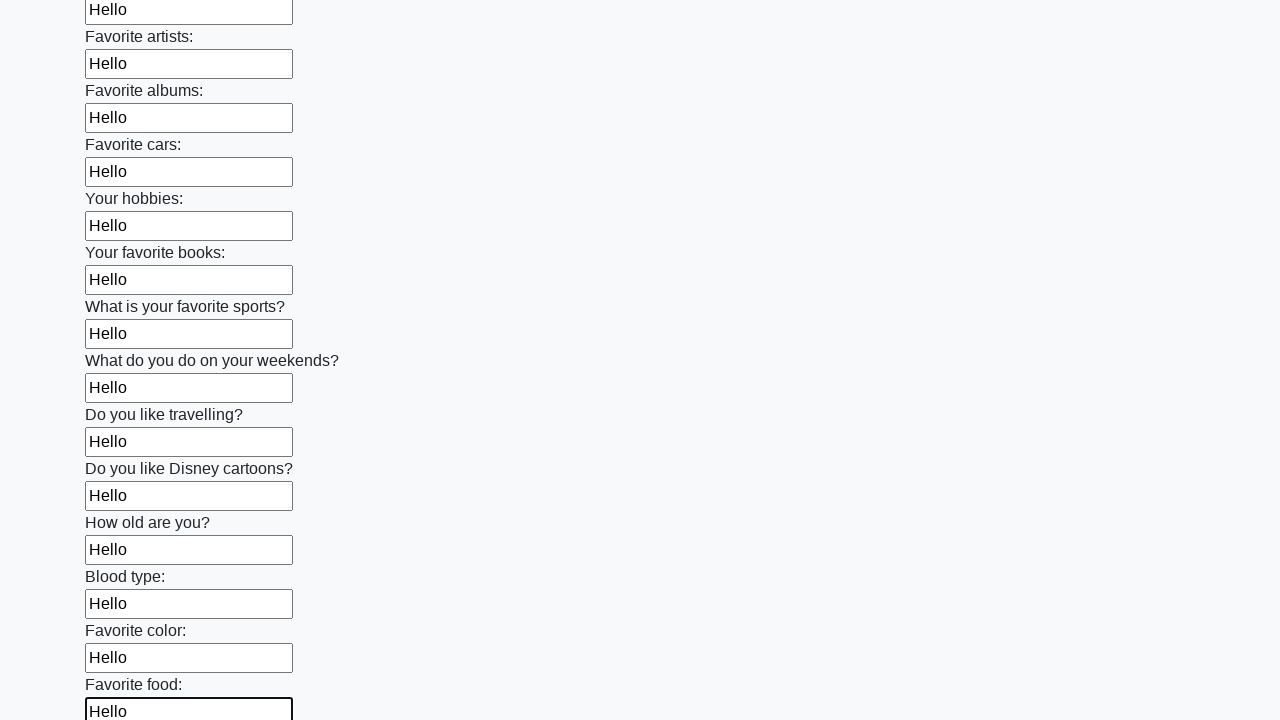

Filled an input field with 'Hello ' on input >> nth=21
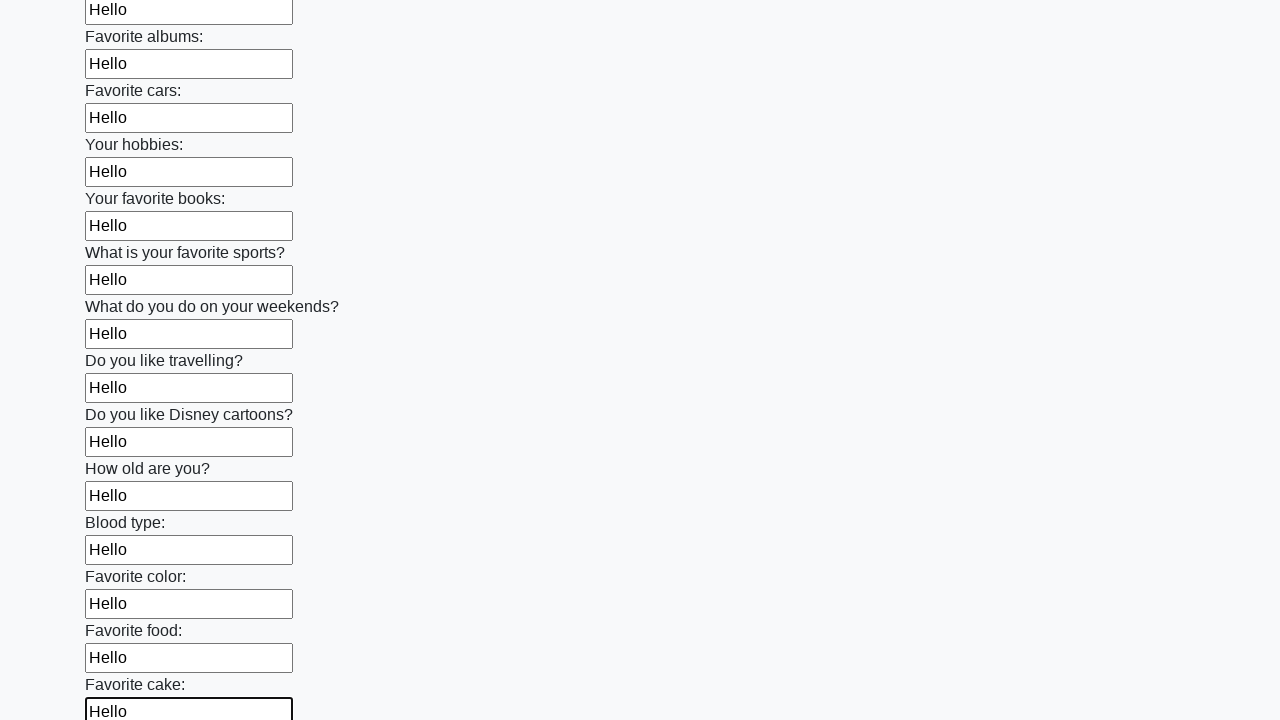

Filled an input field with 'Hello ' on input >> nth=22
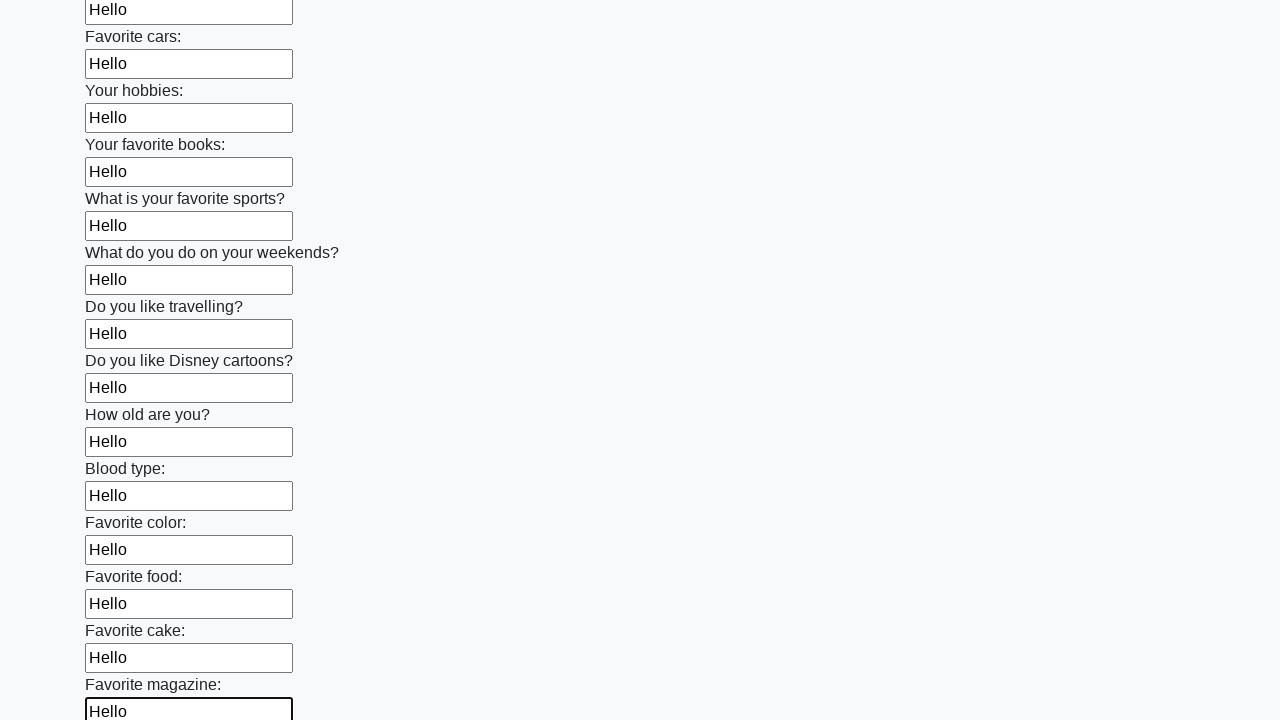

Filled an input field with 'Hello ' on input >> nth=23
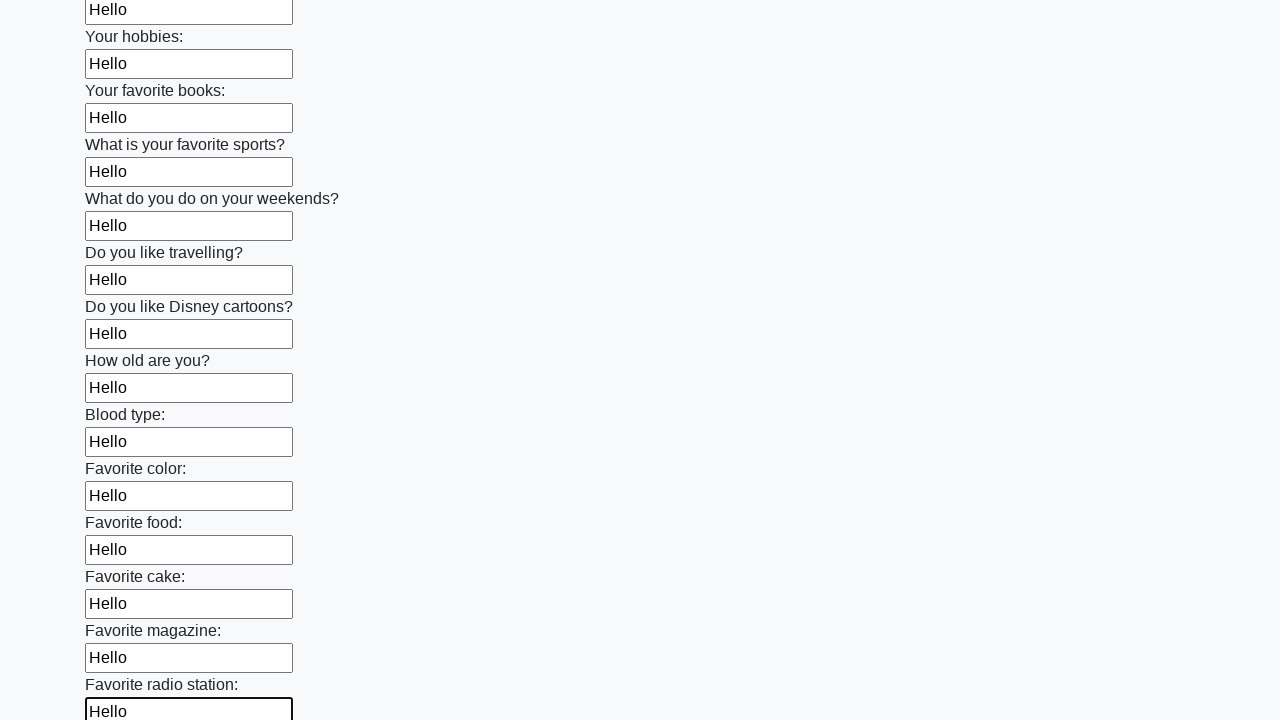

Filled an input field with 'Hello ' on input >> nth=24
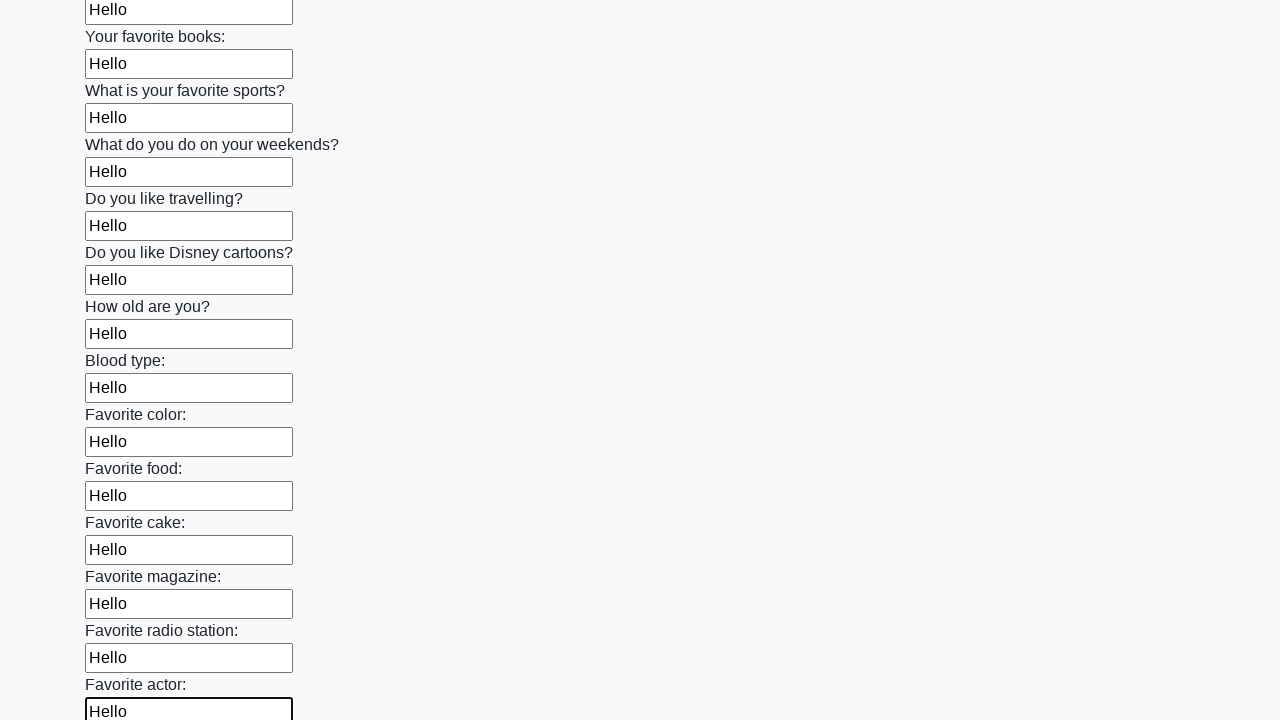

Filled an input field with 'Hello ' on input >> nth=25
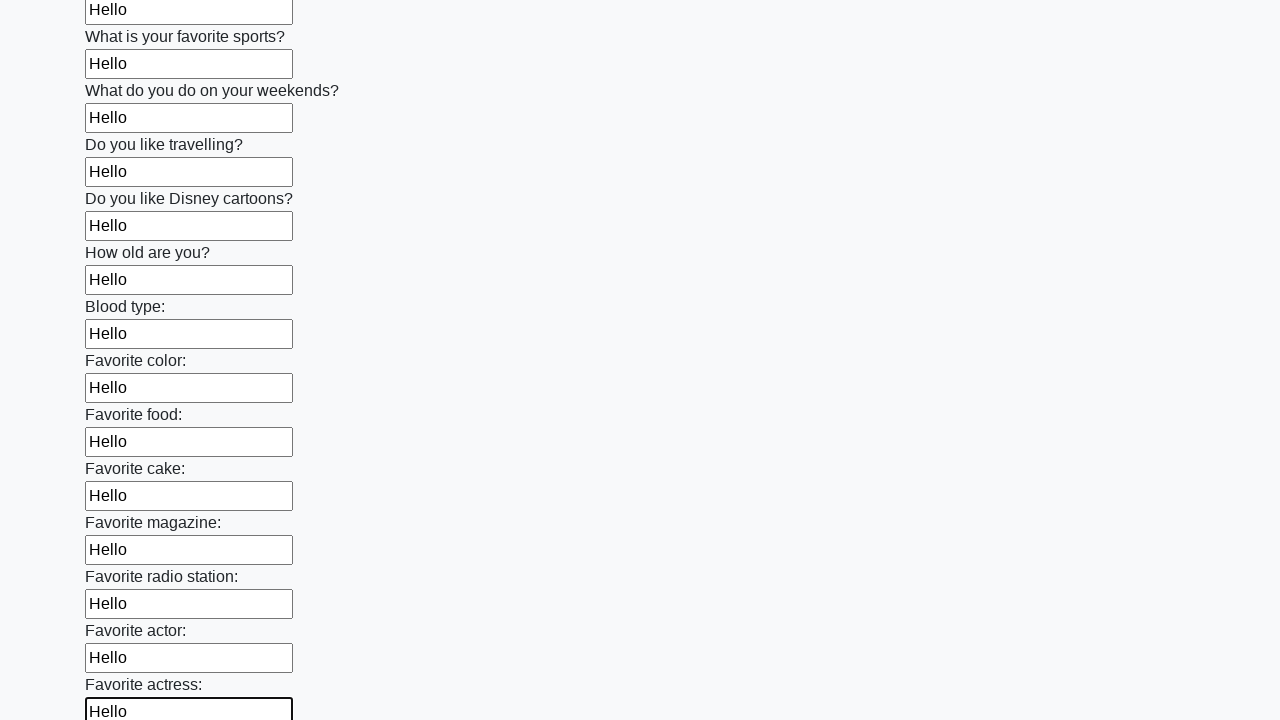

Filled an input field with 'Hello ' on input >> nth=26
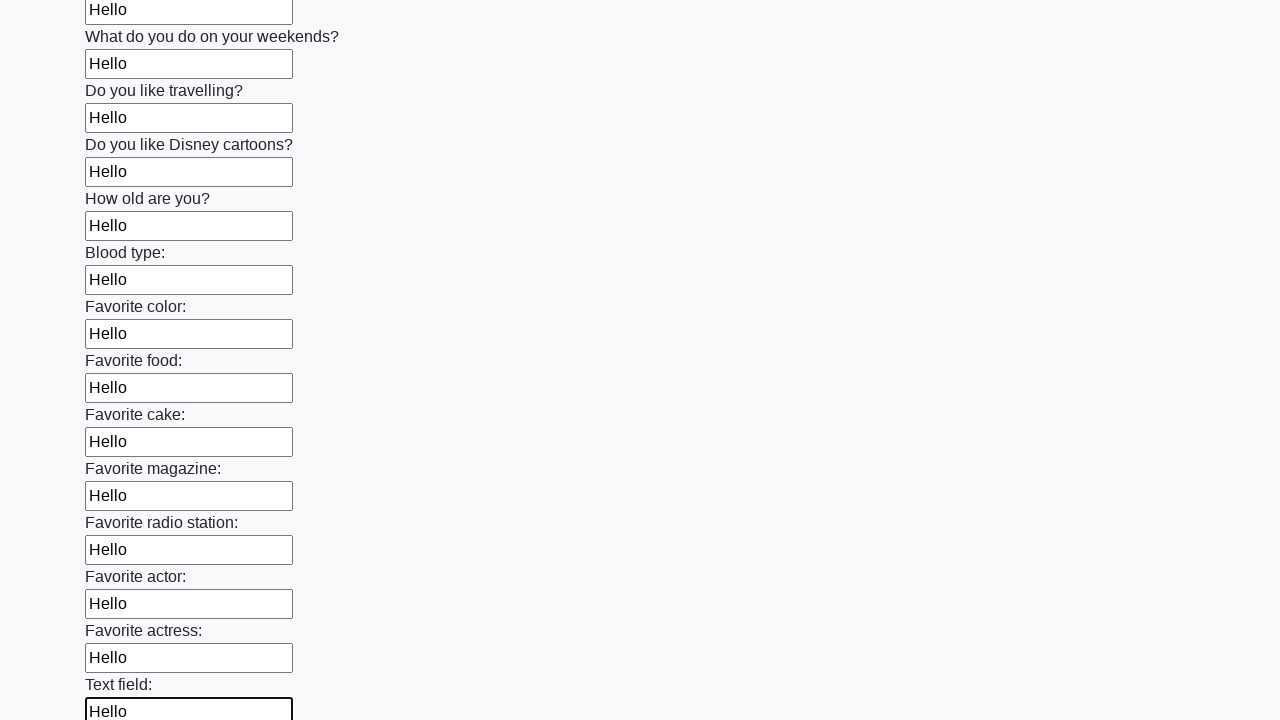

Filled an input field with 'Hello ' on input >> nth=27
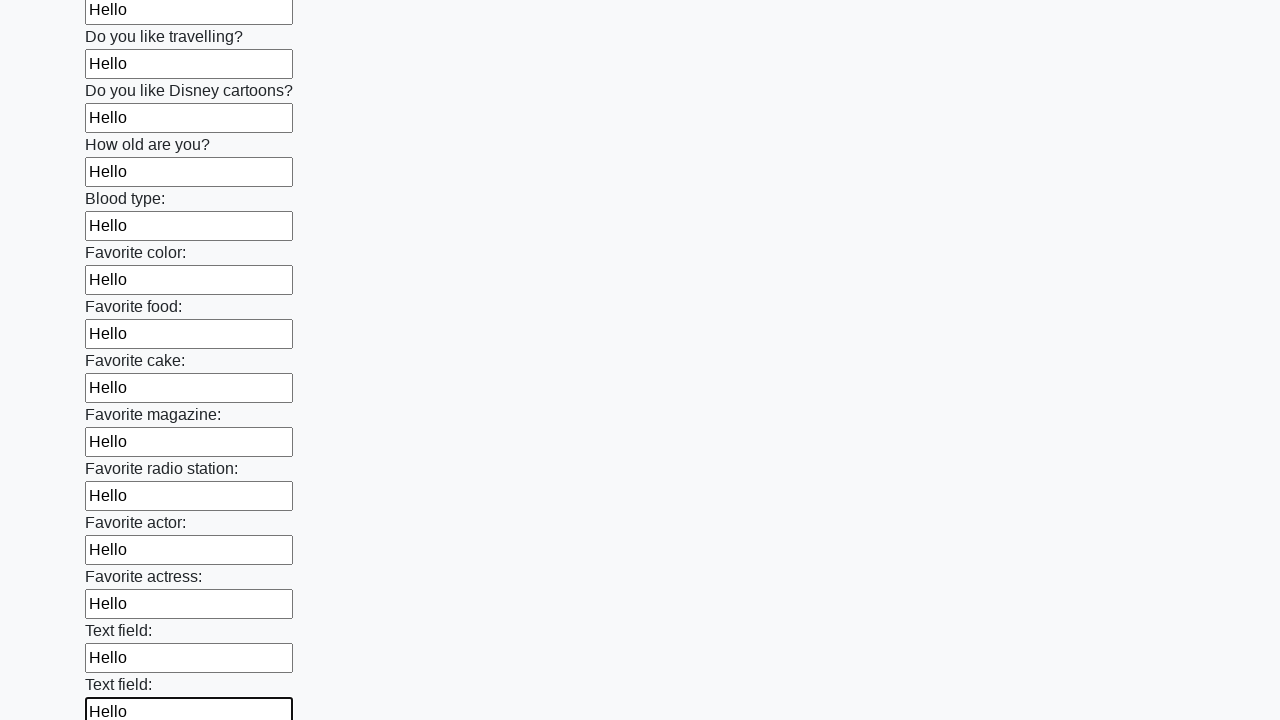

Filled an input field with 'Hello ' on input >> nth=28
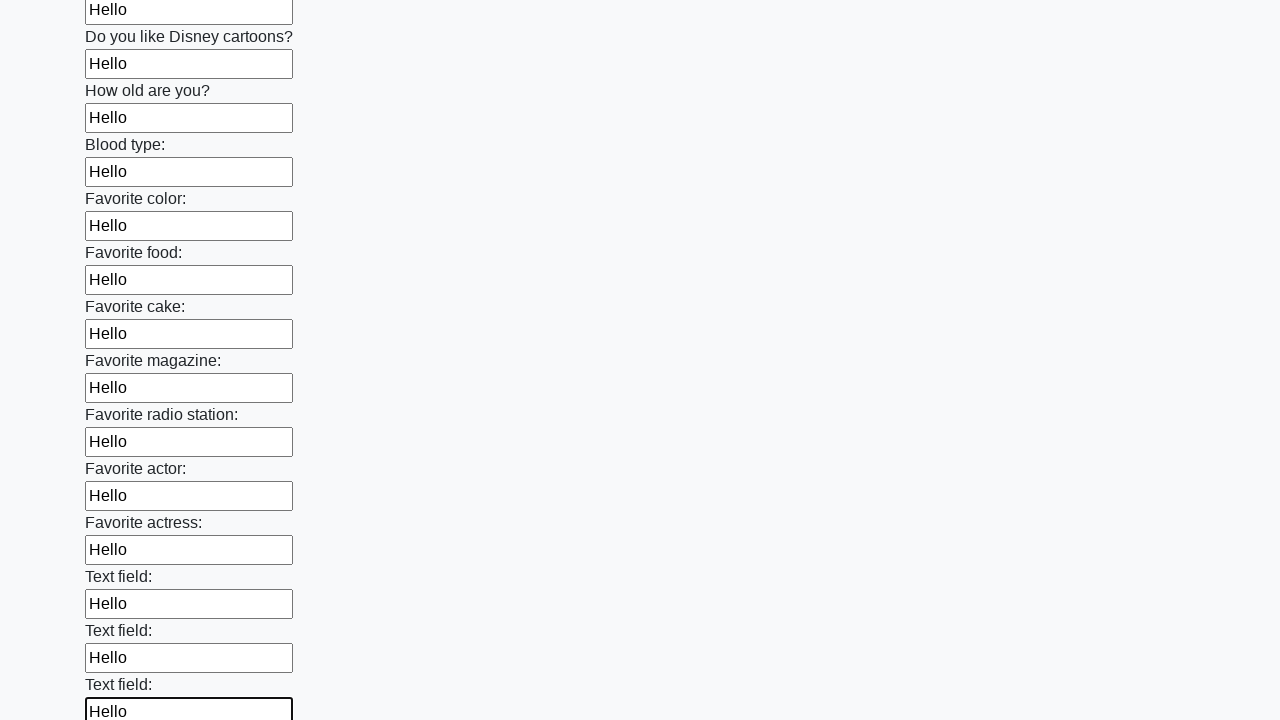

Filled an input field with 'Hello ' on input >> nth=29
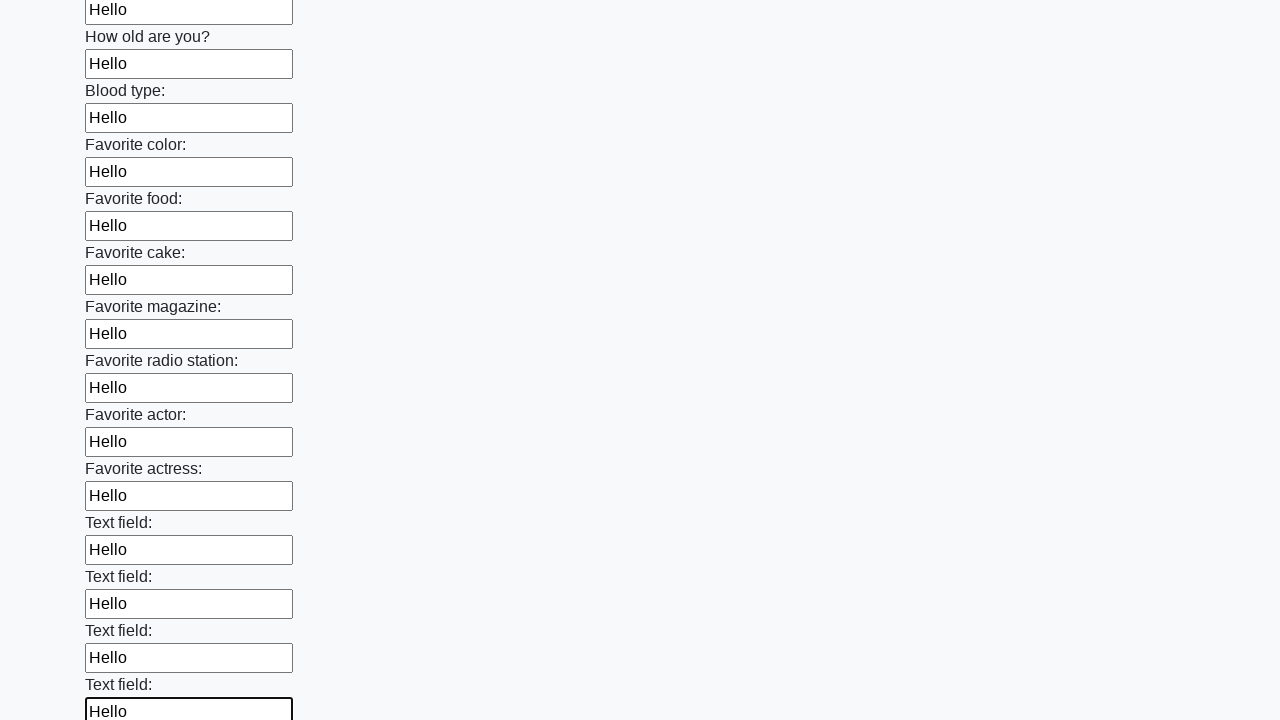

Filled an input field with 'Hello ' on input >> nth=30
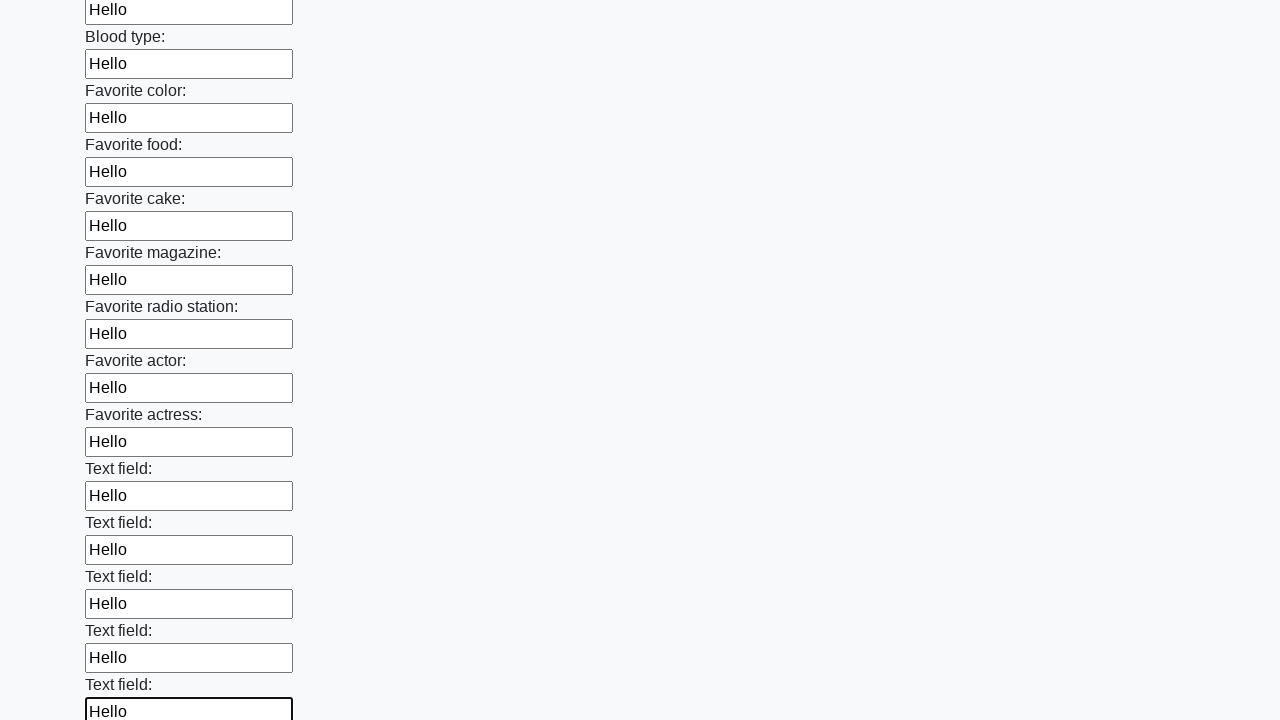

Filled an input field with 'Hello ' on input >> nth=31
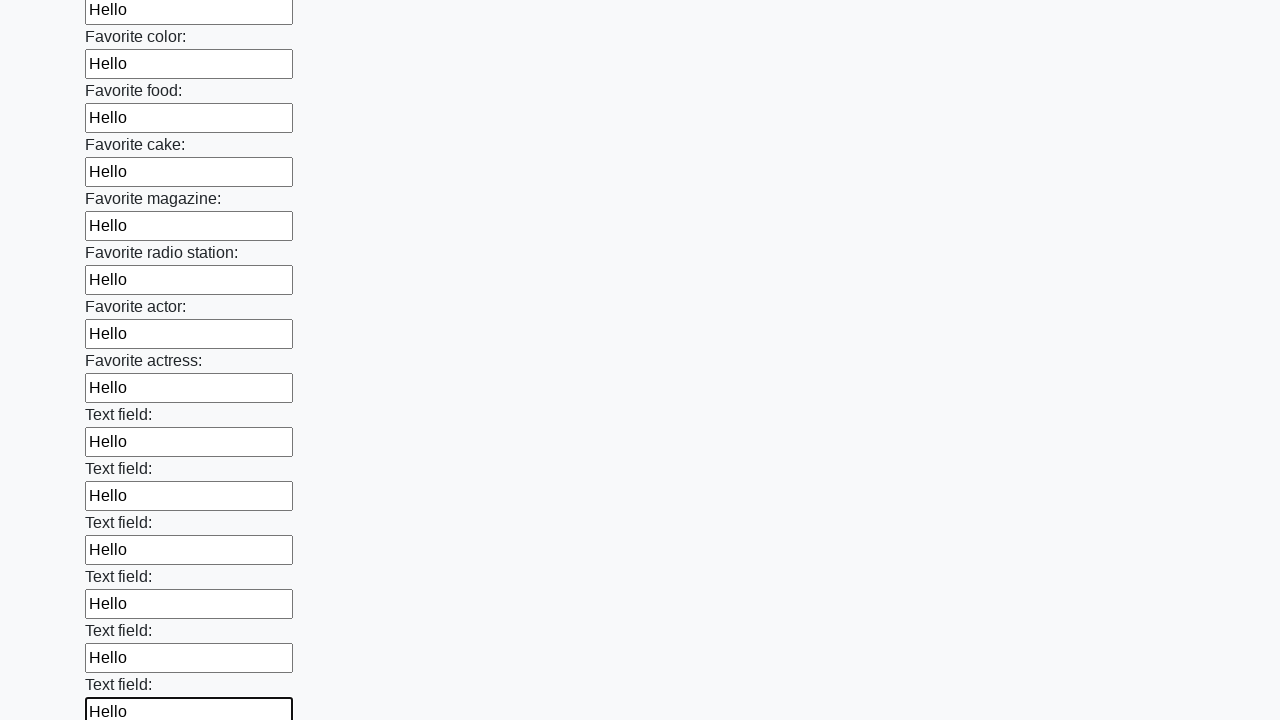

Filled an input field with 'Hello ' on input >> nth=32
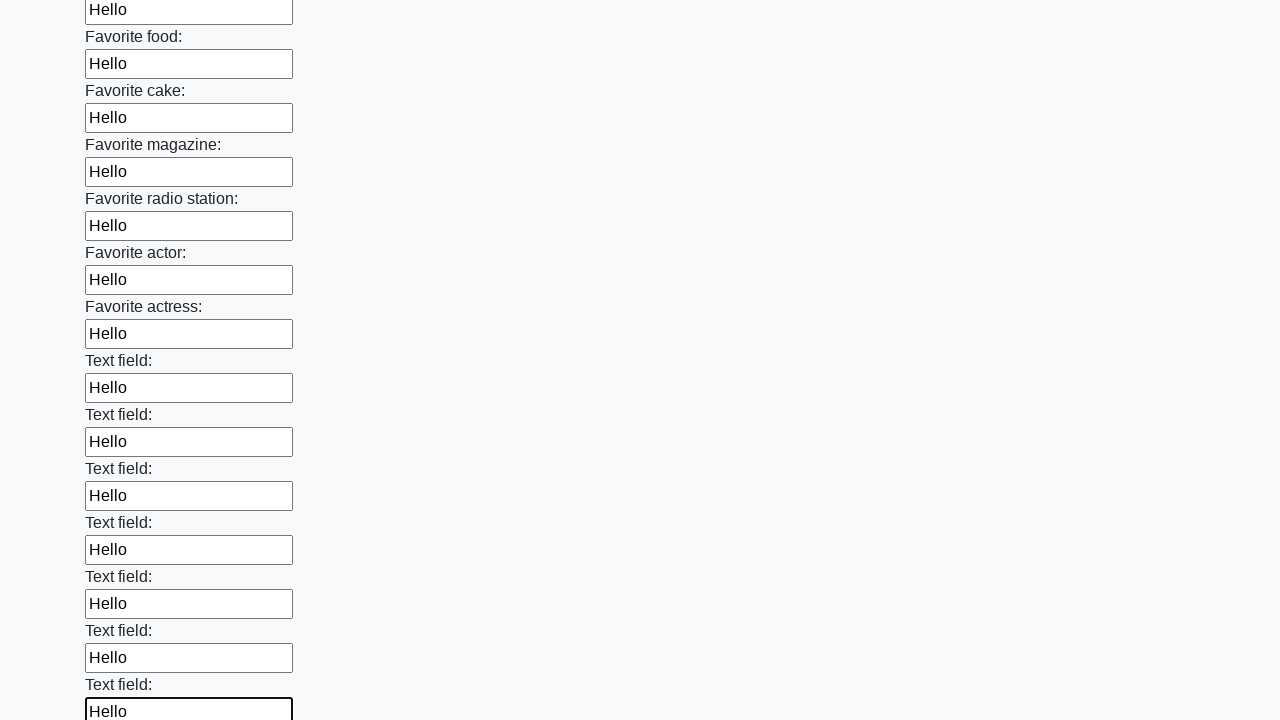

Filled an input field with 'Hello ' on input >> nth=33
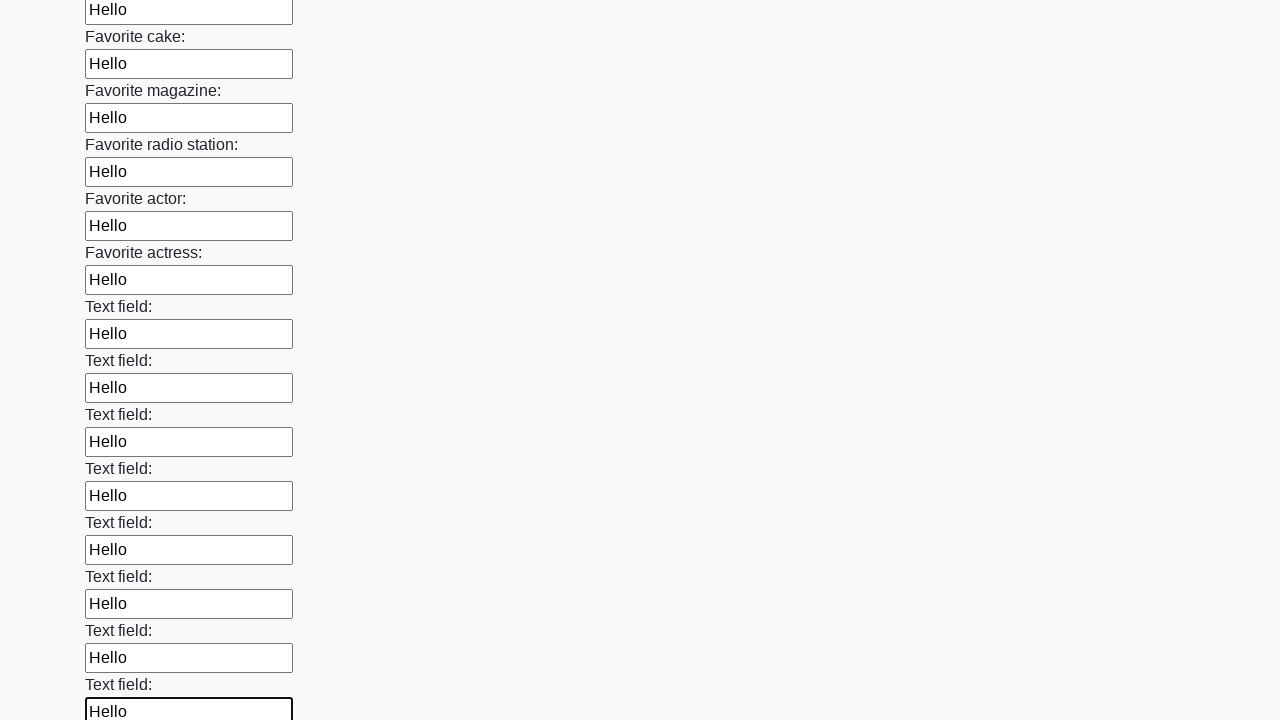

Filled an input field with 'Hello ' on input >> nth=34
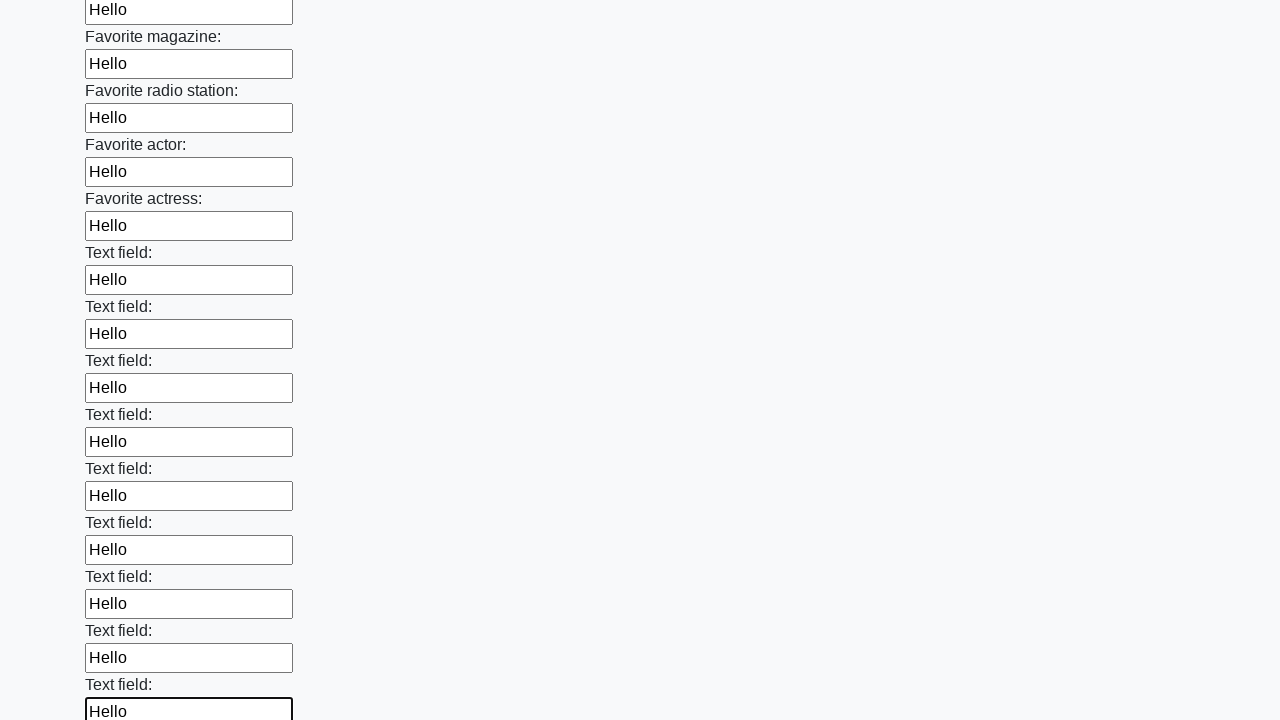

Filled an input field with 'Hello ' on input >> nth=35
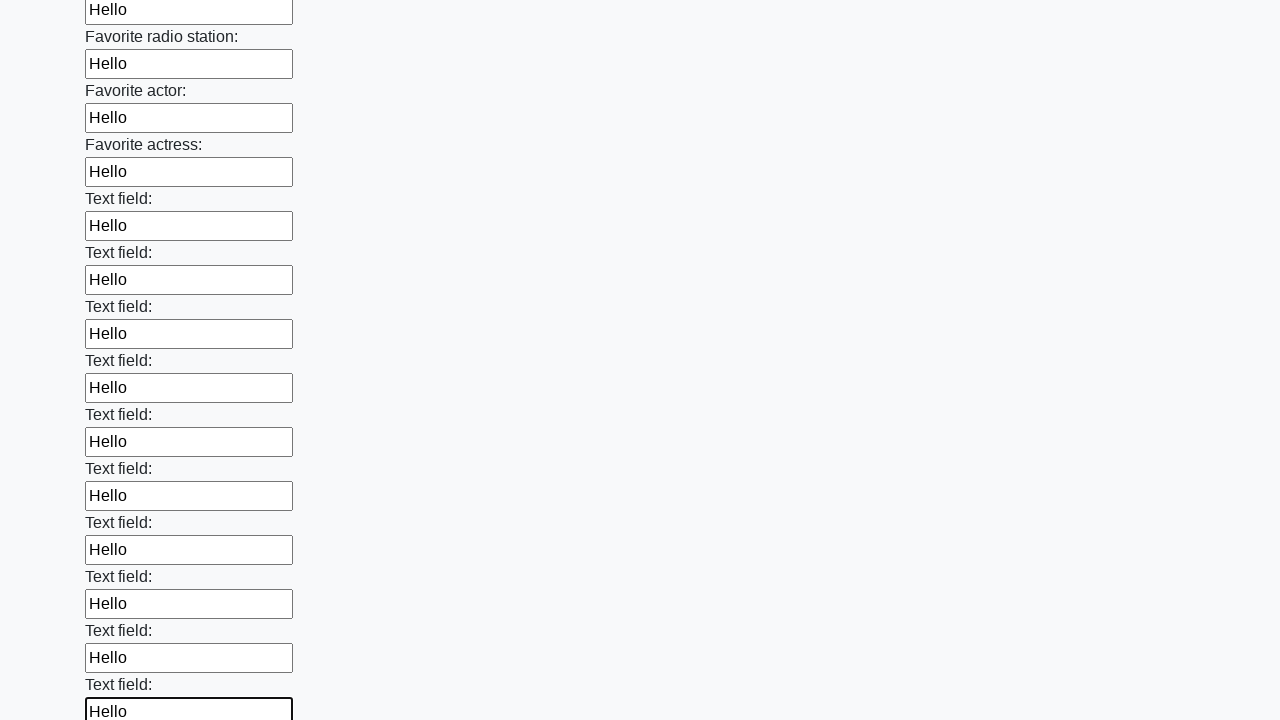

Filled an input field with 'Hello ' on input >> nth=36
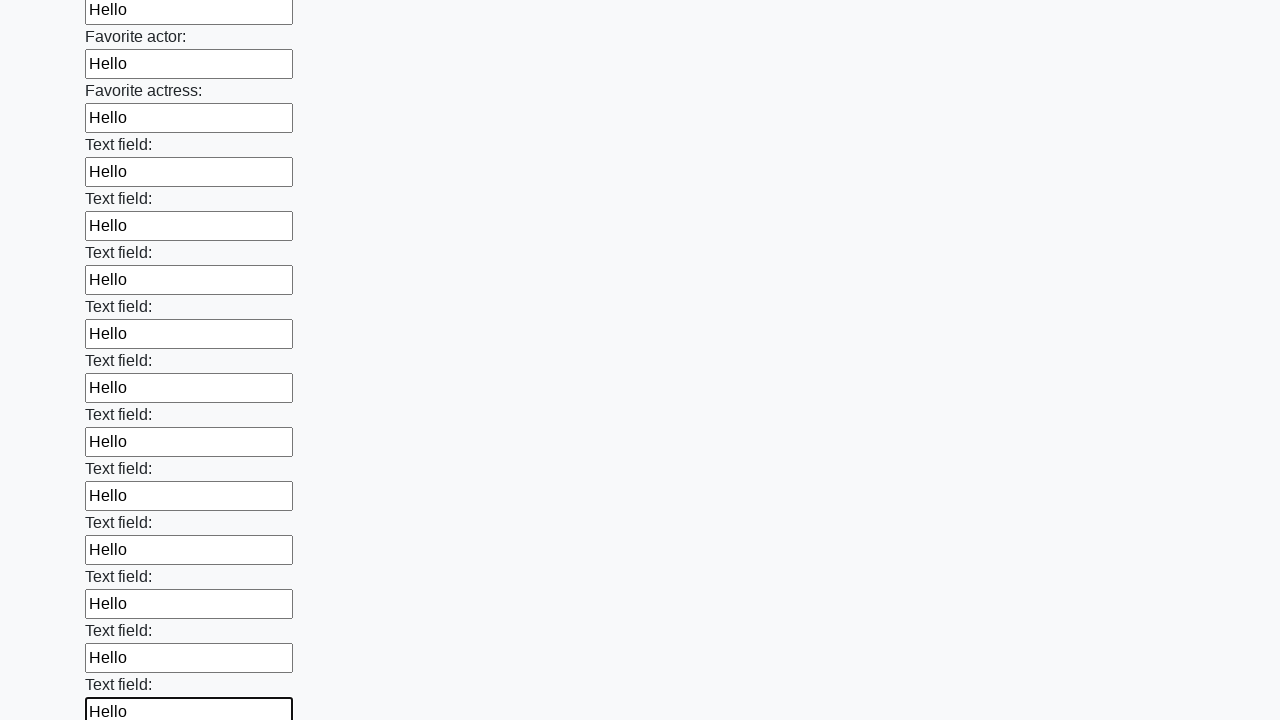

Filled an input field with 'Hello ' on input >> nth=37
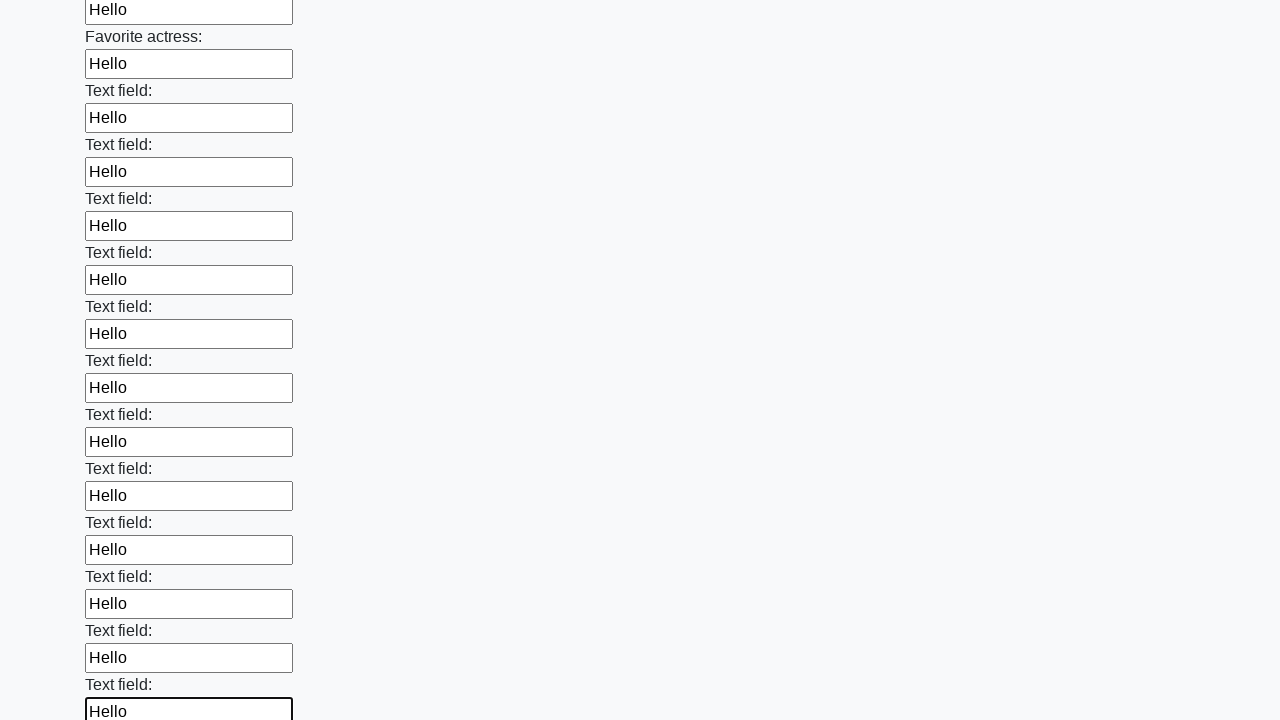

Filled an input field with 'Hello ' on input >> nth=38
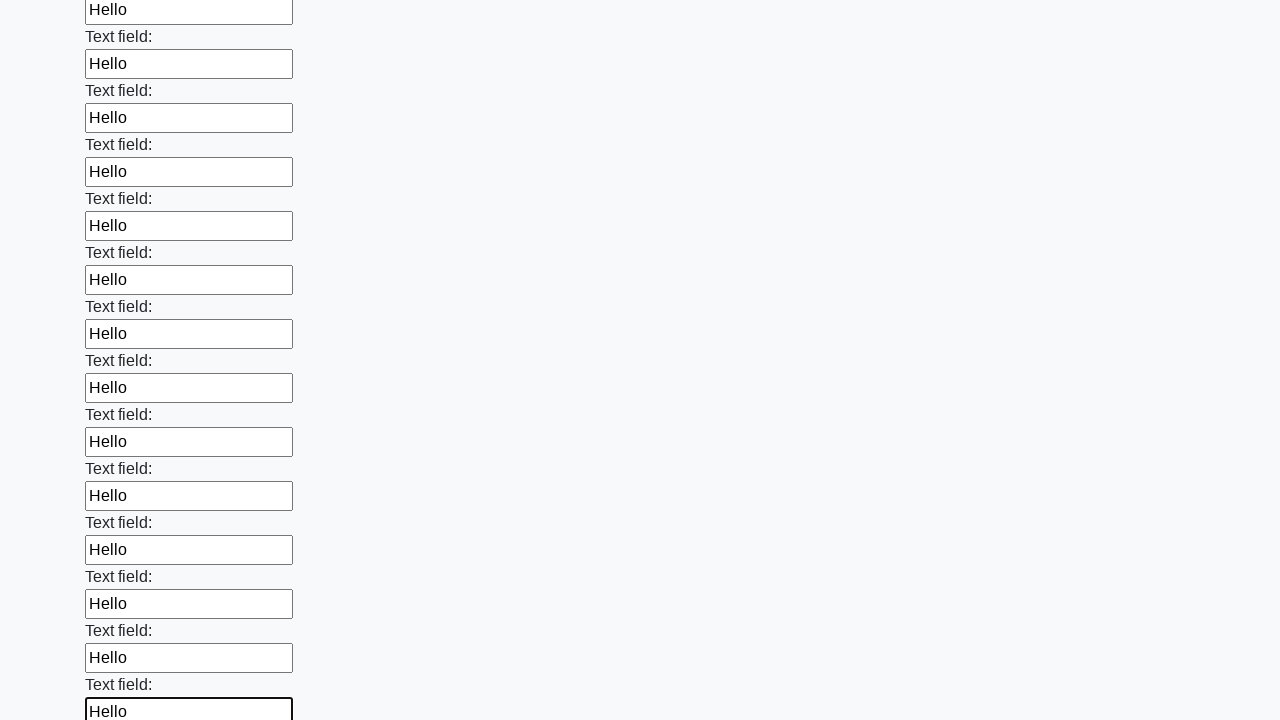

Filled an input field with 'Hello ' on input >> nth=39
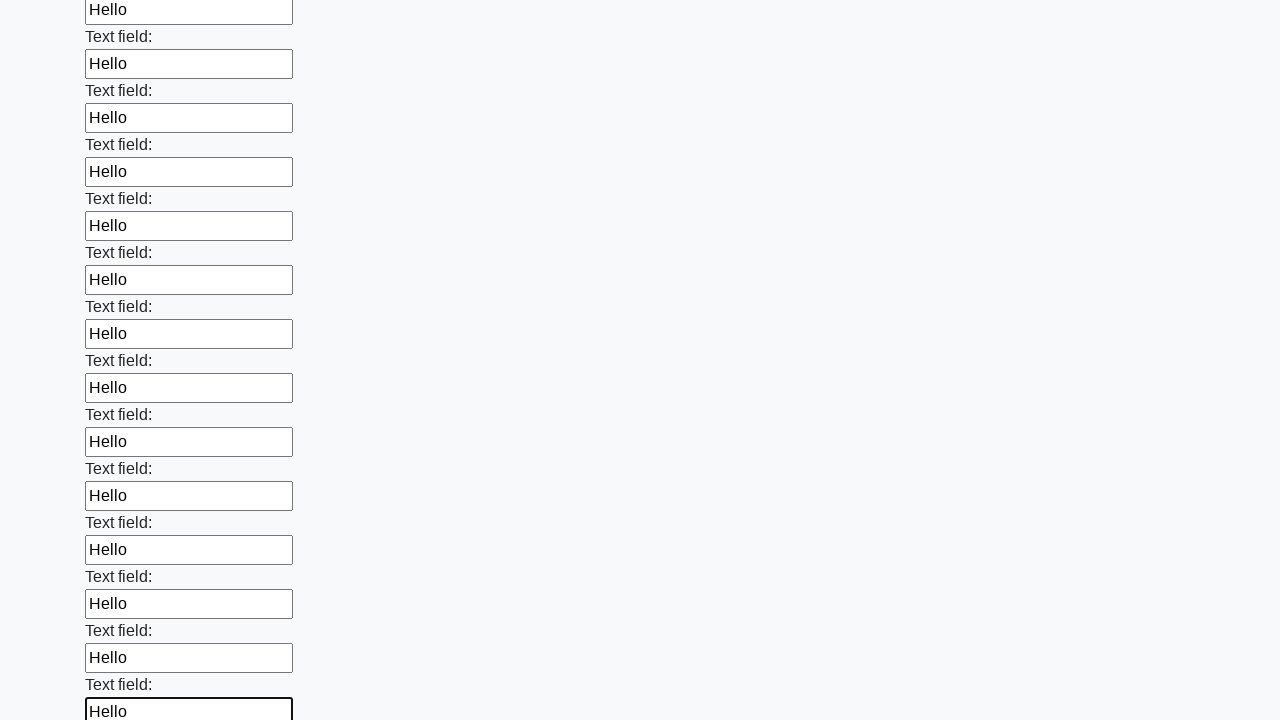

Filled an input field with 'Hello ' on input >> nth=40
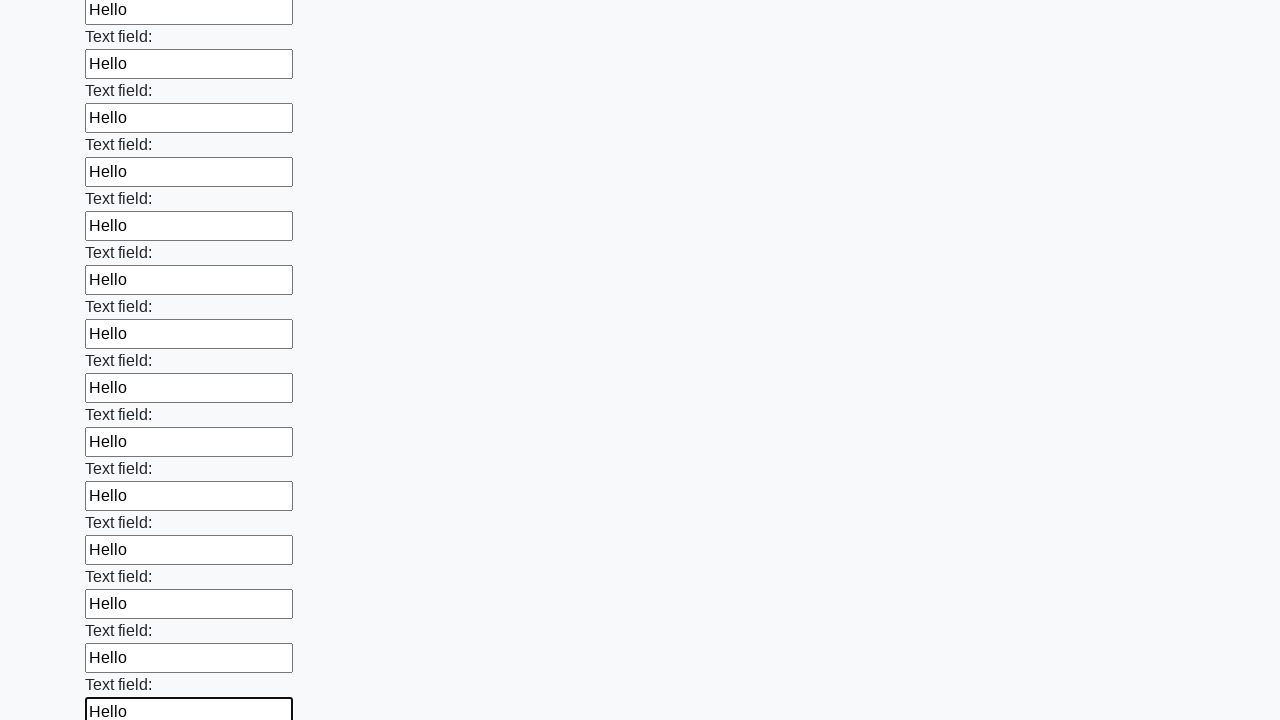

Filled an input field with 'Hello ' on input >> nth=41
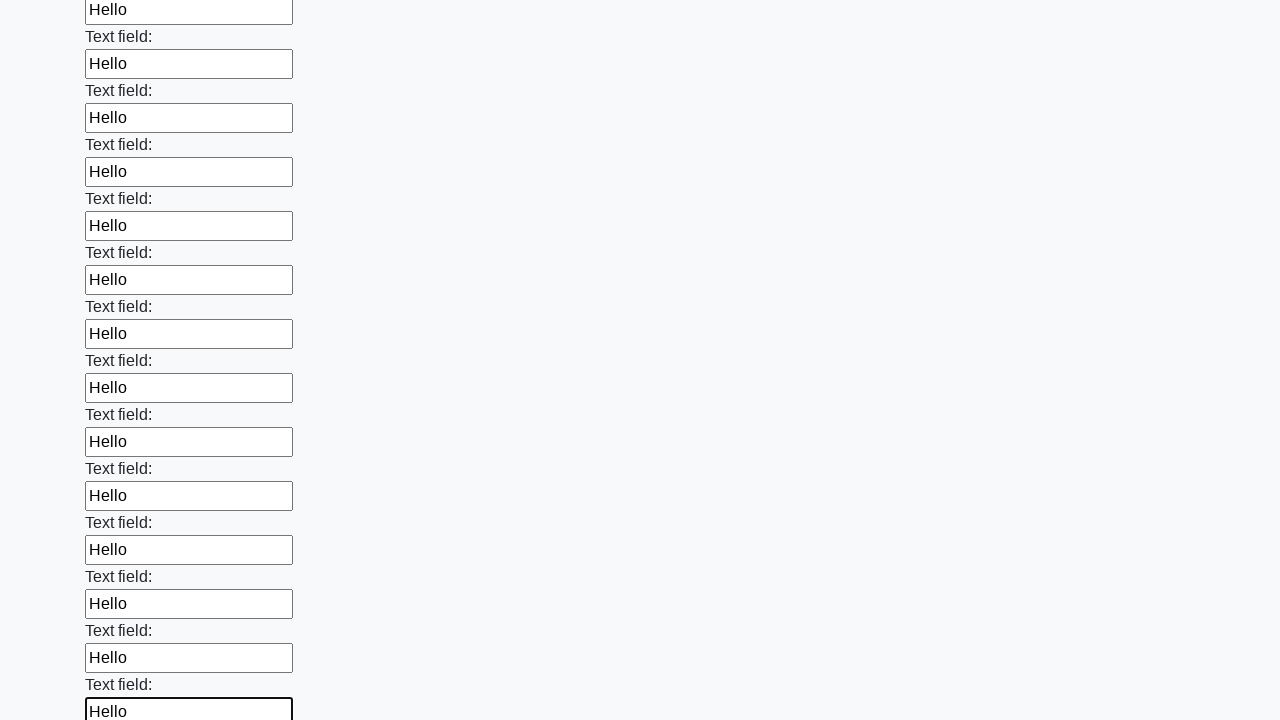

Filled an input field with 'Hello ' on input >> nth=42
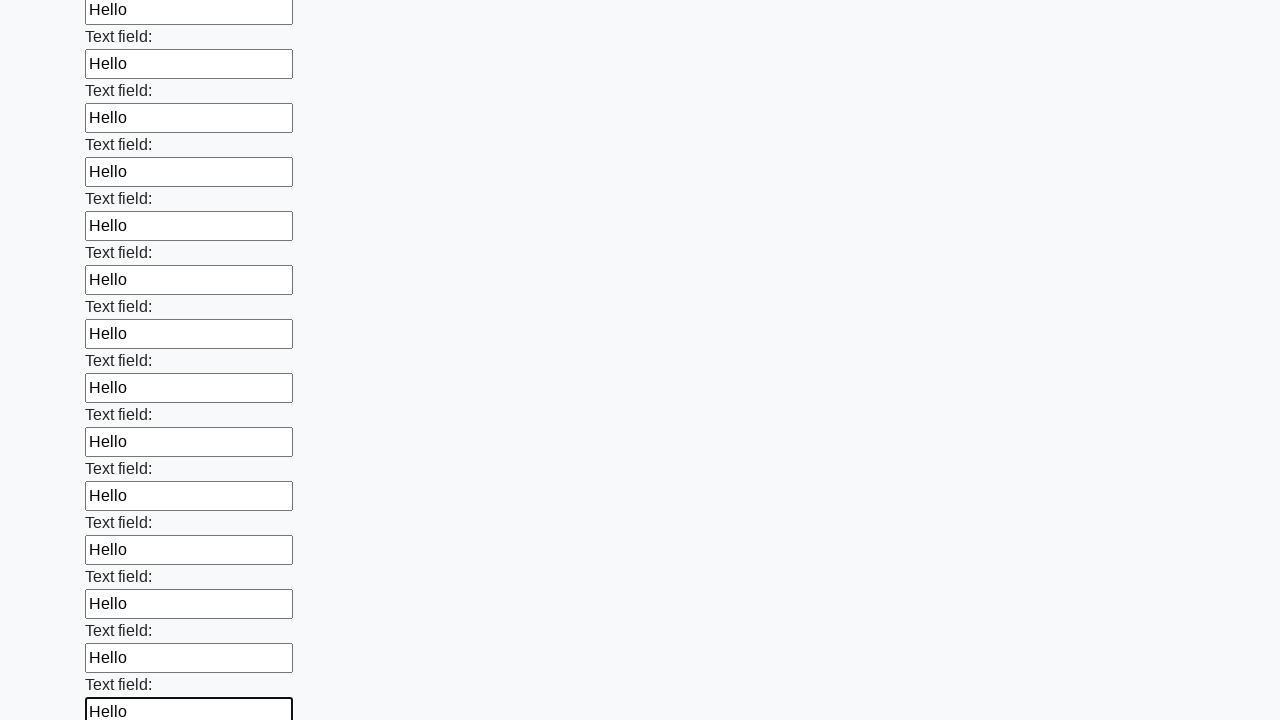

Filled an input field with 'Hello ' on input >> nth=43
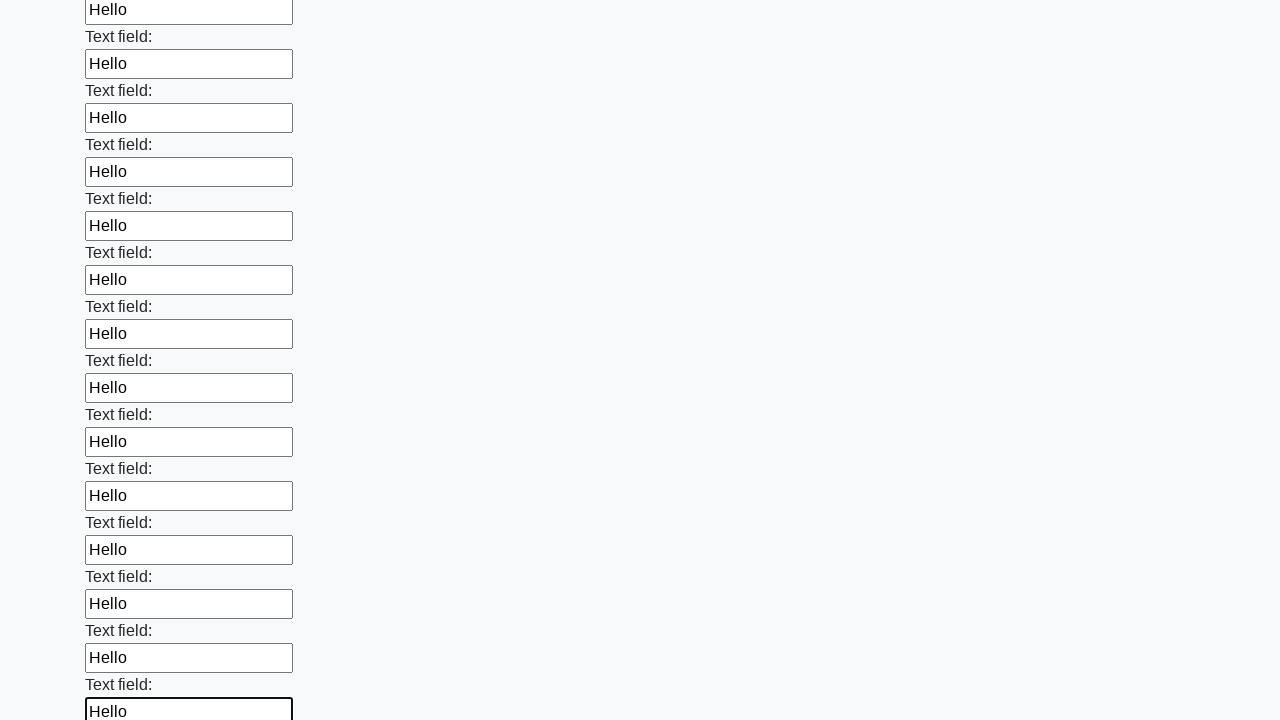

Filled an input field with 'Hello ' on input >> nth=44
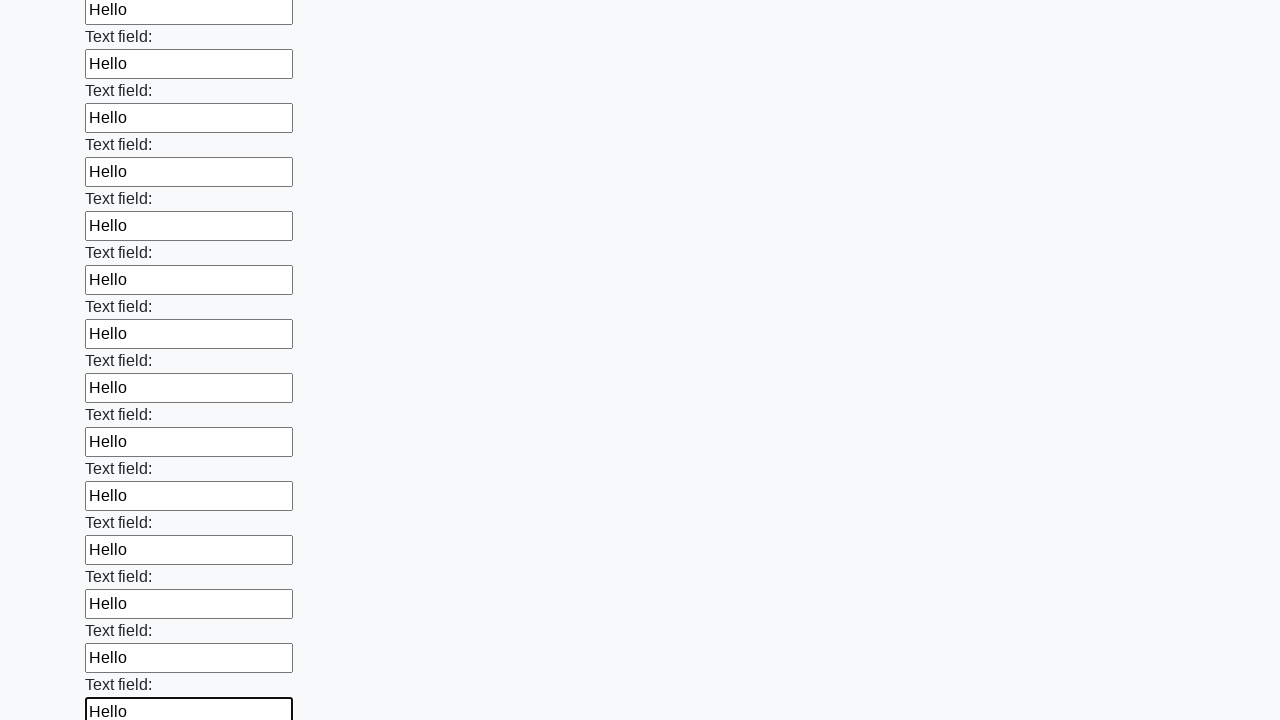

Filled an input field with 'Hello ' on input >> nth=45
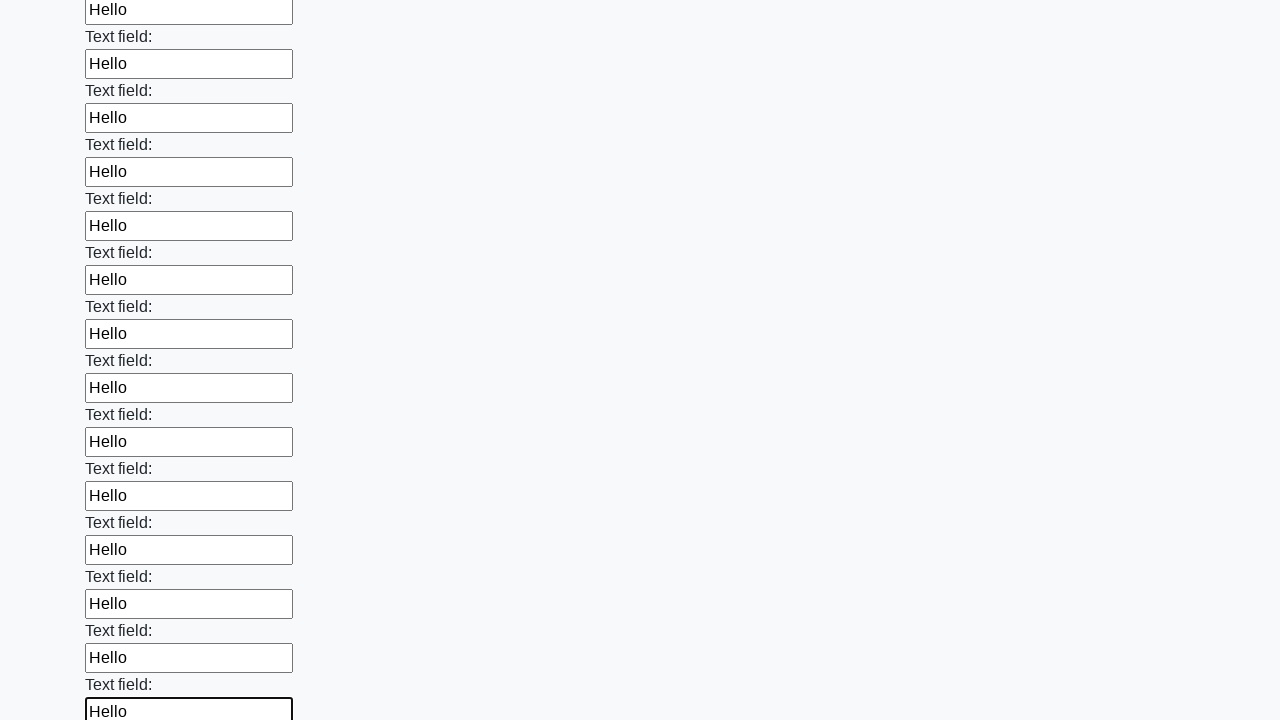

Filled an input field with 'Hello ' on input >> nth=46
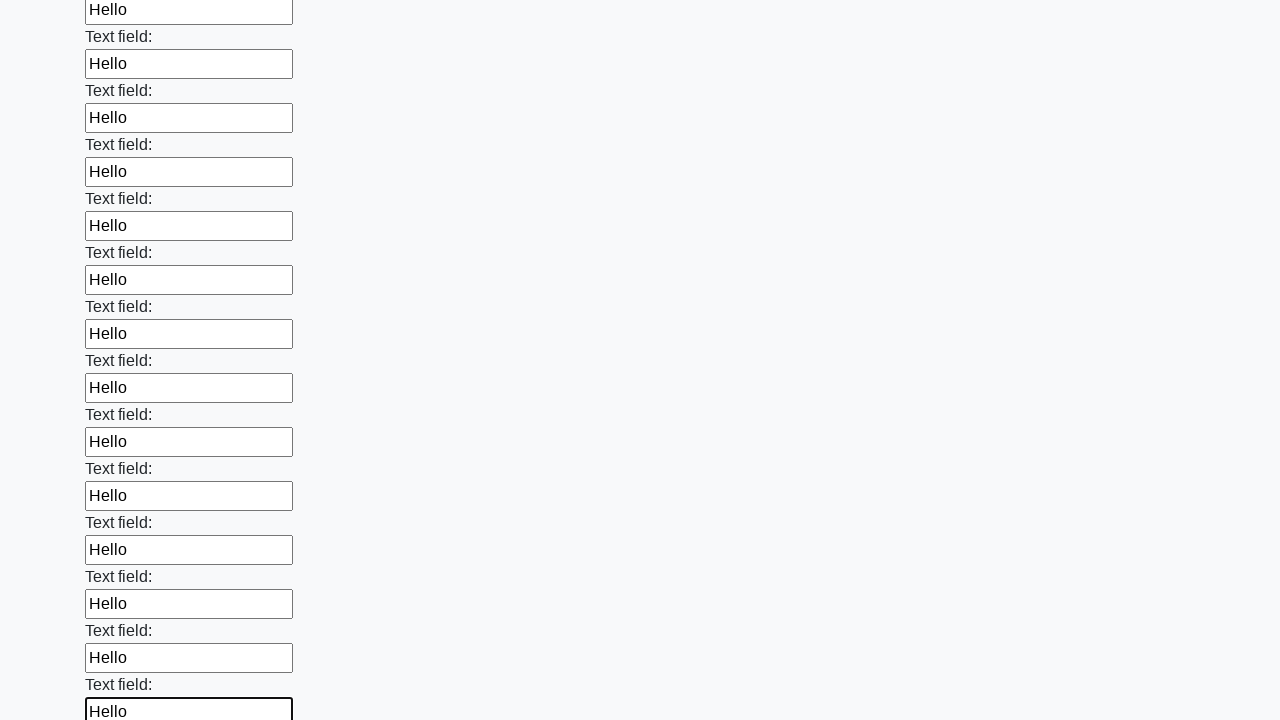

Filled an input field with 'Hello ' on input >> nth=47
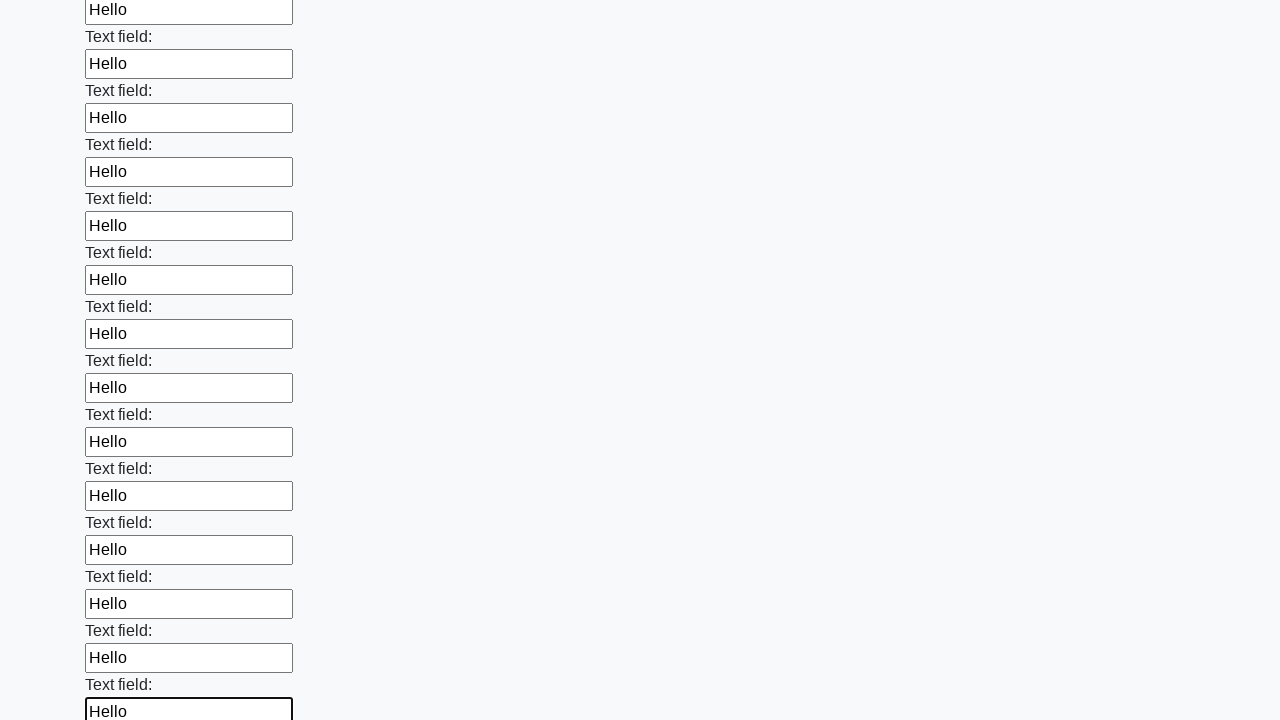

Filled an input field with 'Hello ' on input >> nth=48
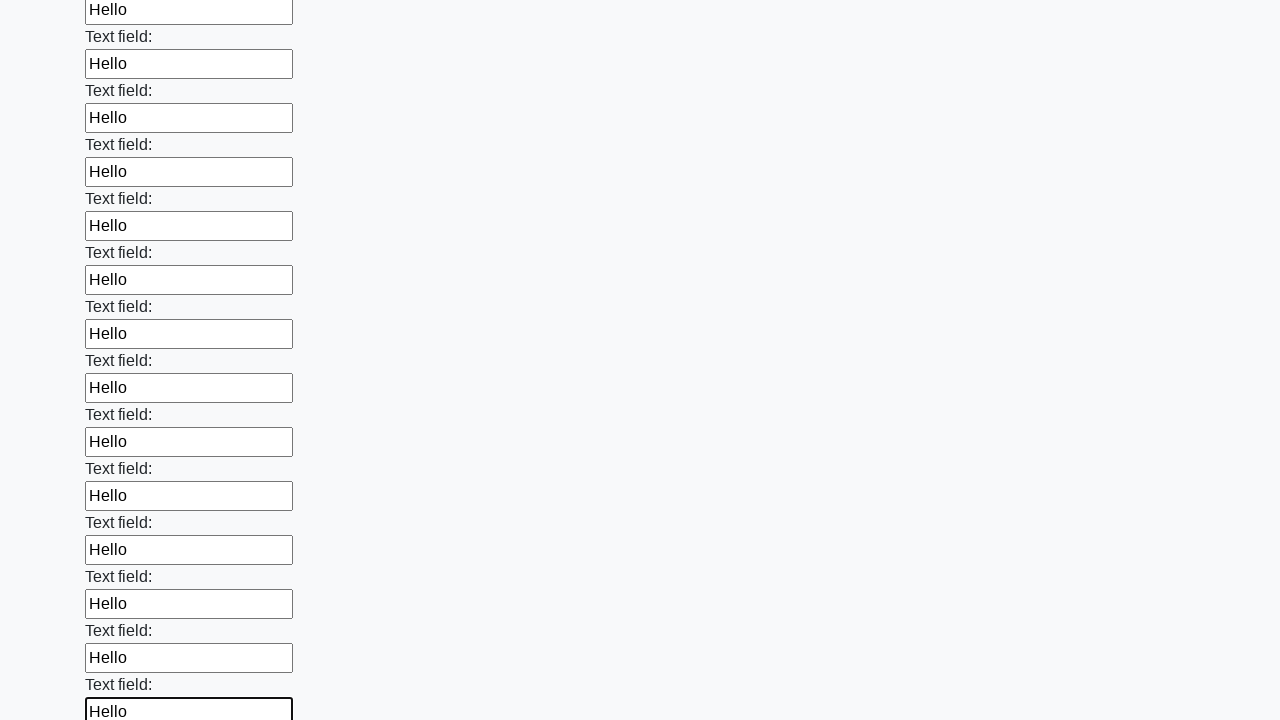

Filled an input field with 'Hello ' on input >> nth=49
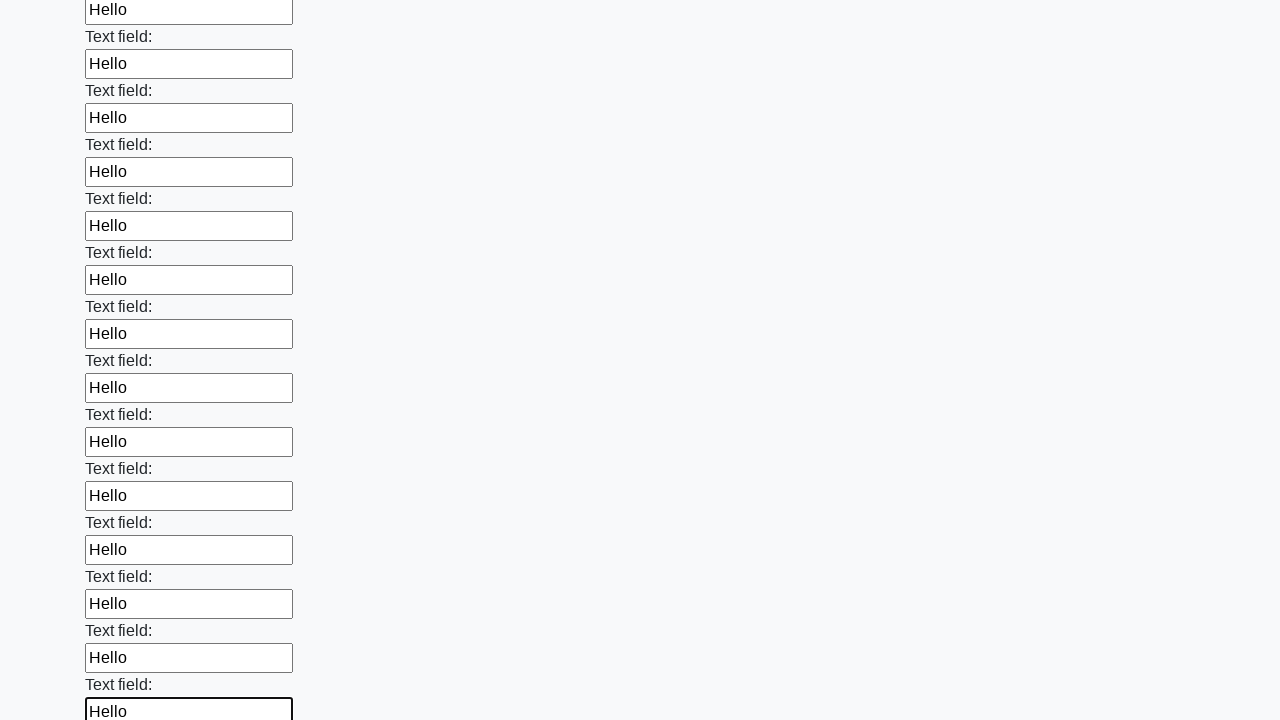

Filled an input field with 'Hello ' on input >> nth=50
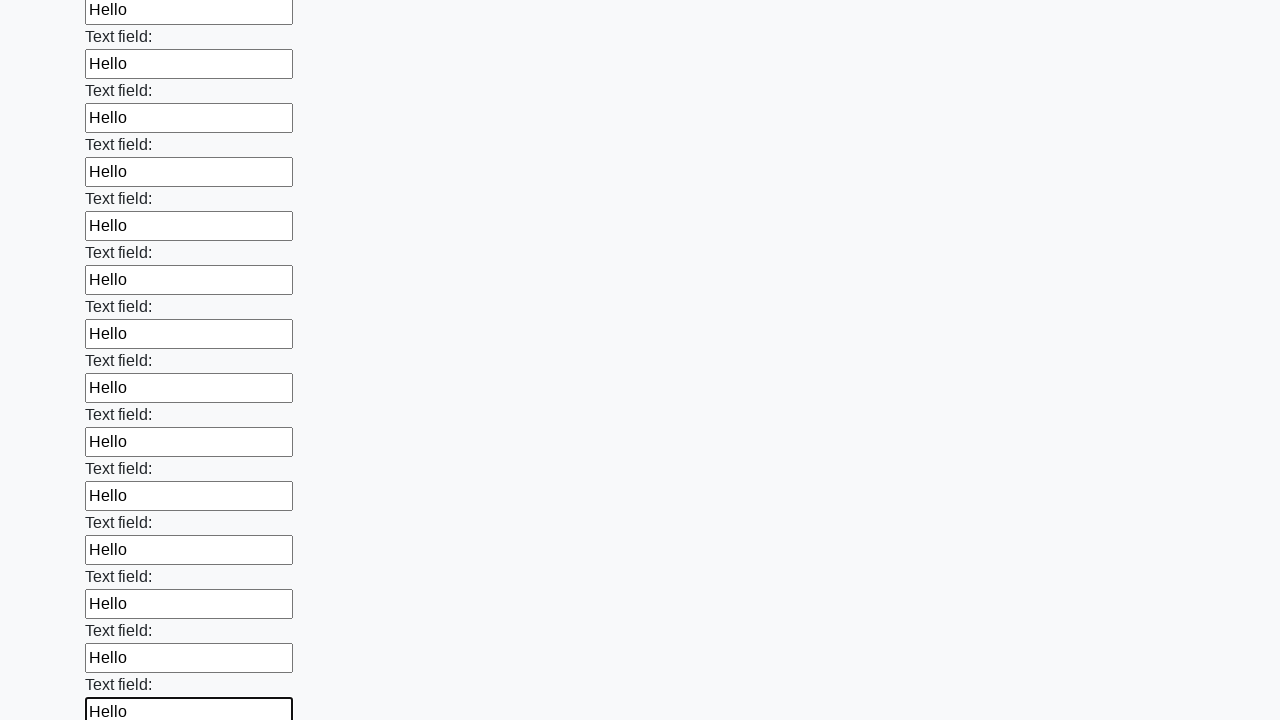

Filled an input field with 'Hello ' on input >> nth=51
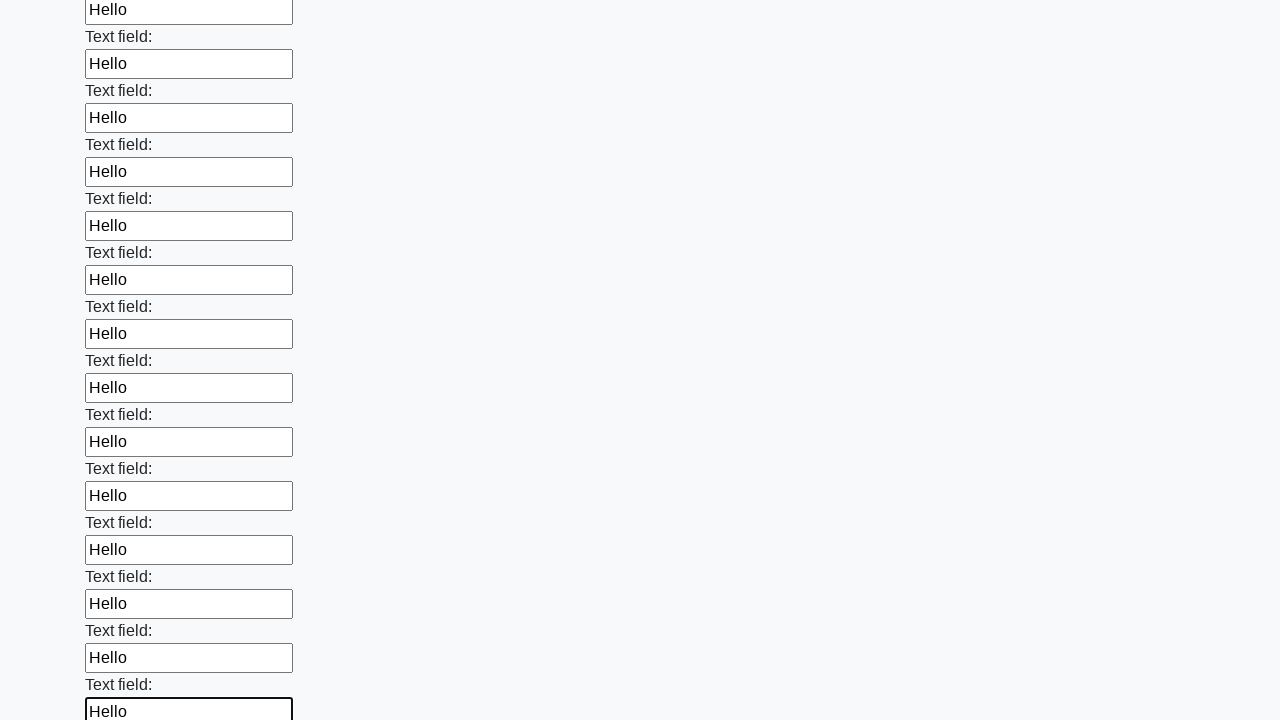

Filled an input field with 'Hello ' on input >> nth=52
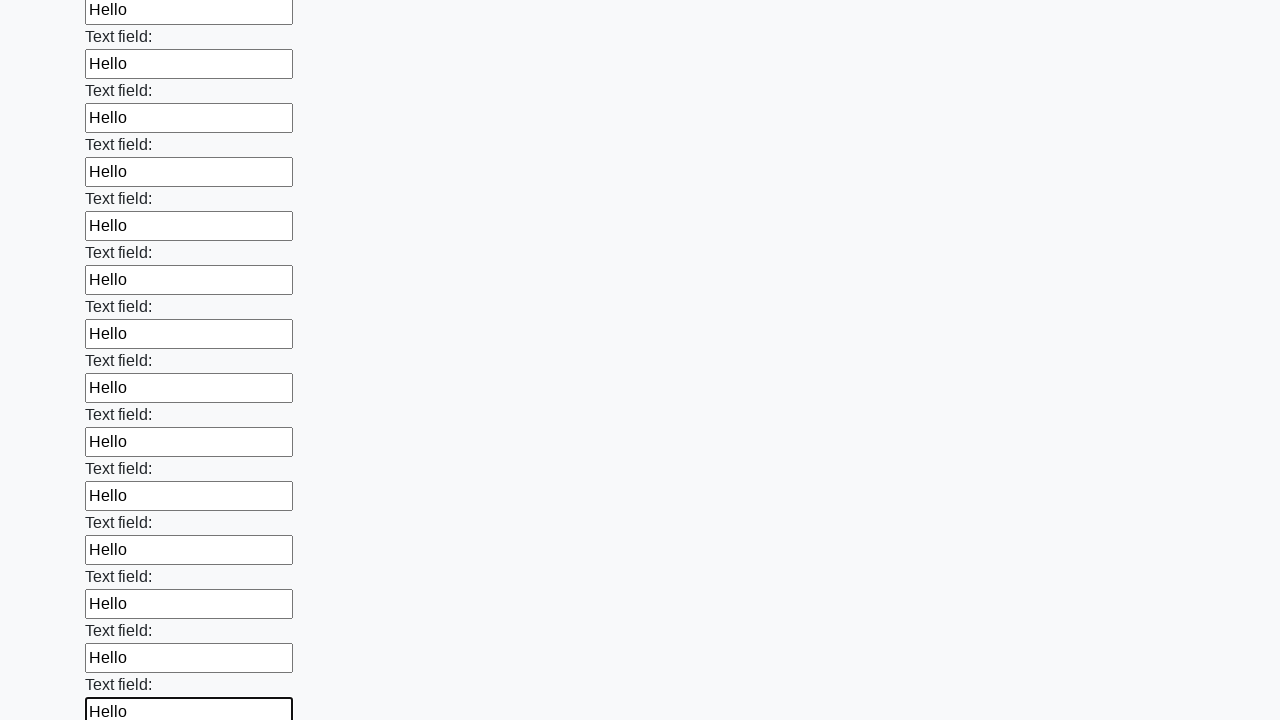

Filled an input field with 'Hello ' on input >> nth=53
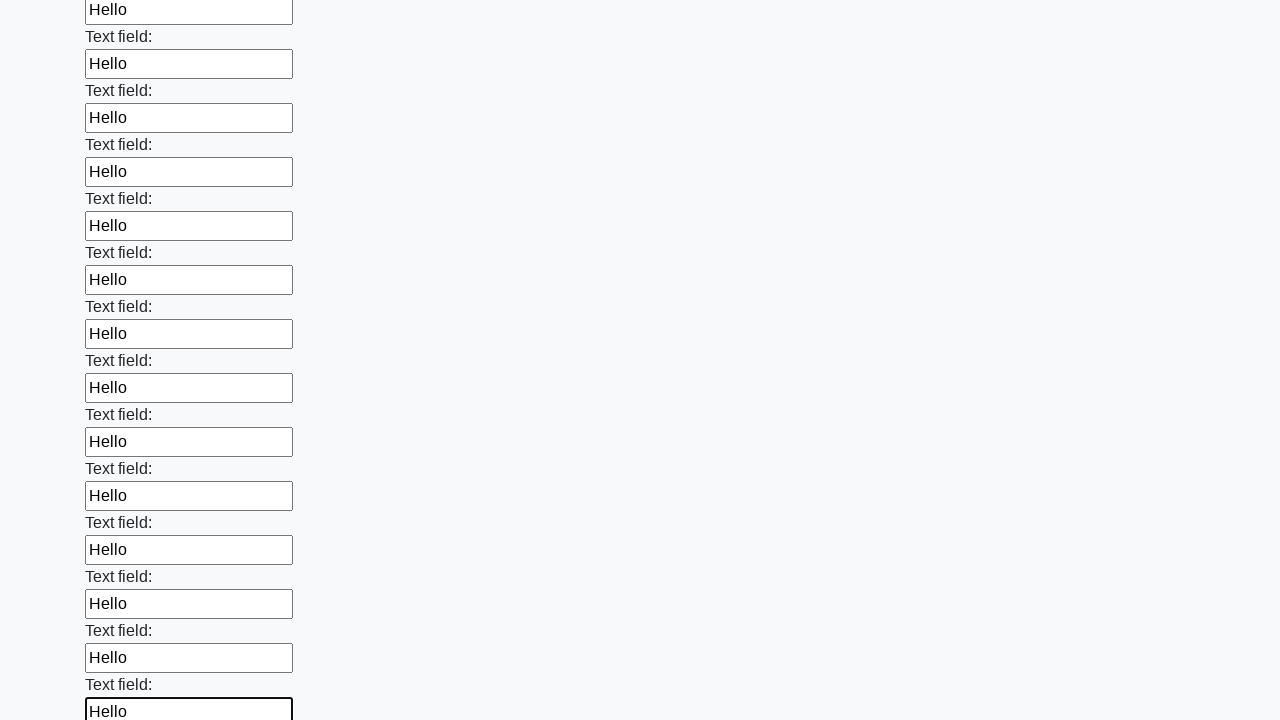

Filled an input field with 'Hello ' on input >> nth=54
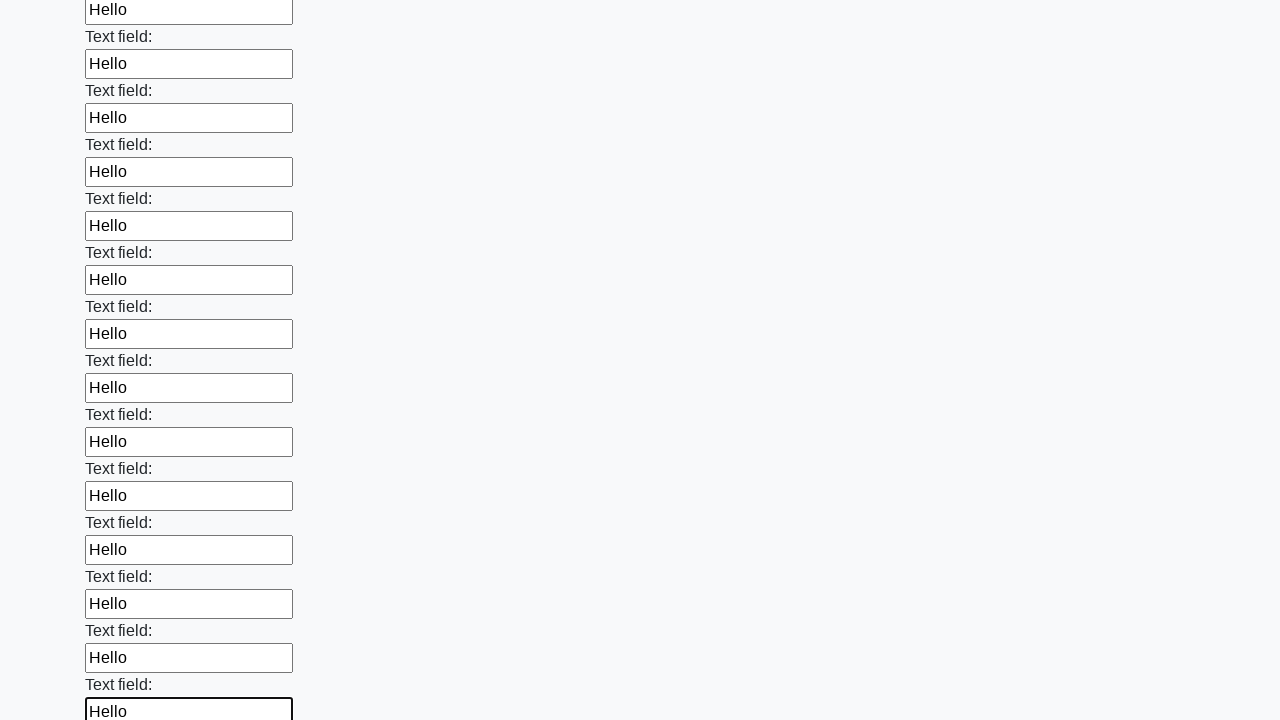

Filled an input field with 'Hello ' on input >> nth=55
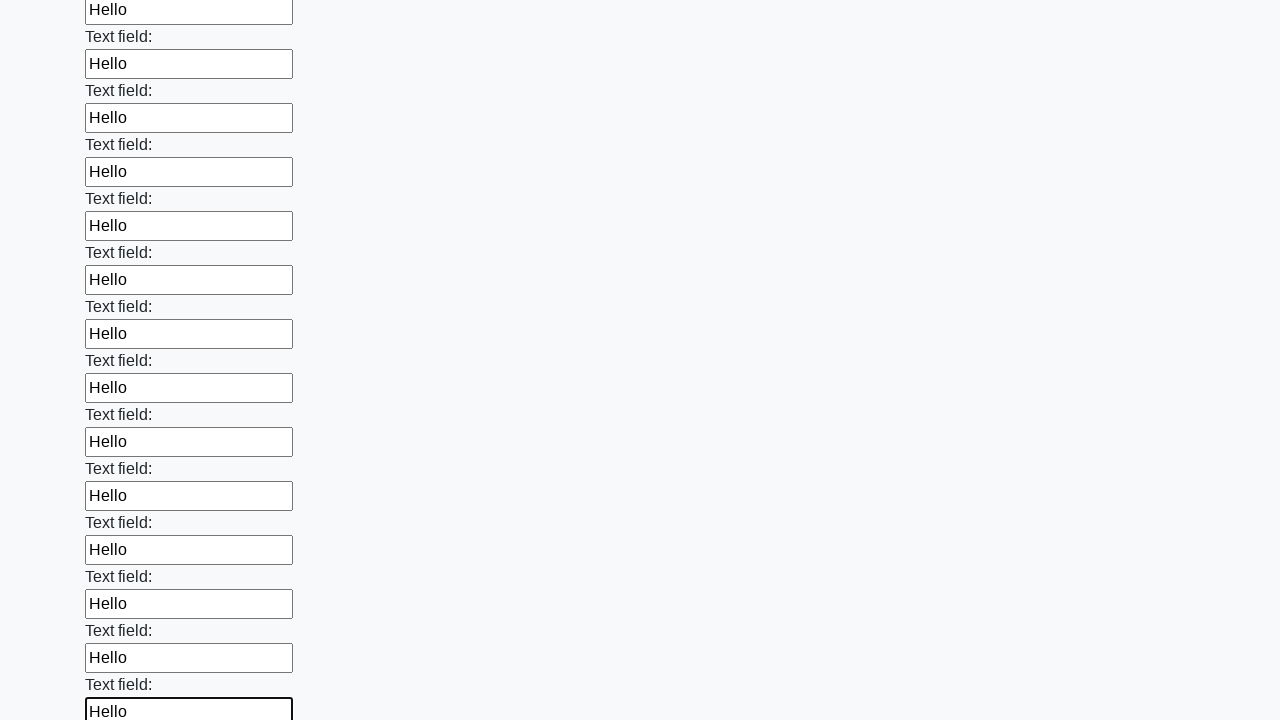

Filled an input field with 'Hello ' on input >> nth=56
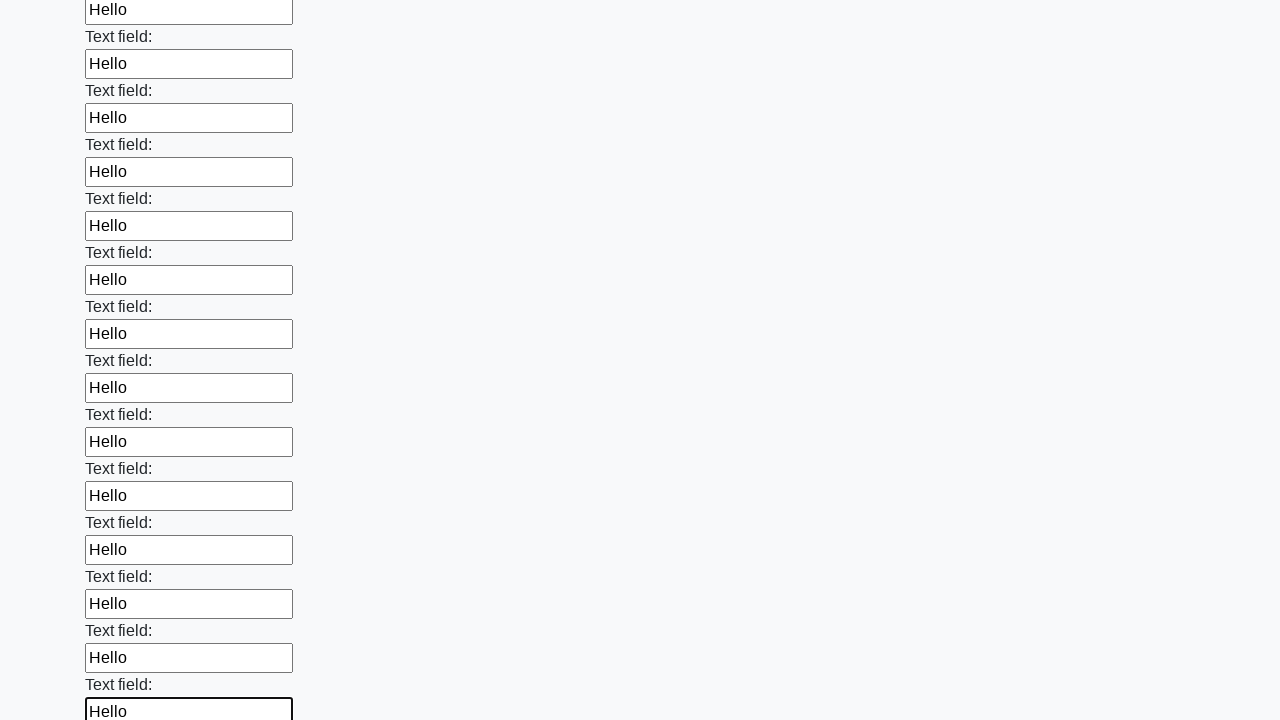

Filled an input field with 'Hello ' on input >> nth=57
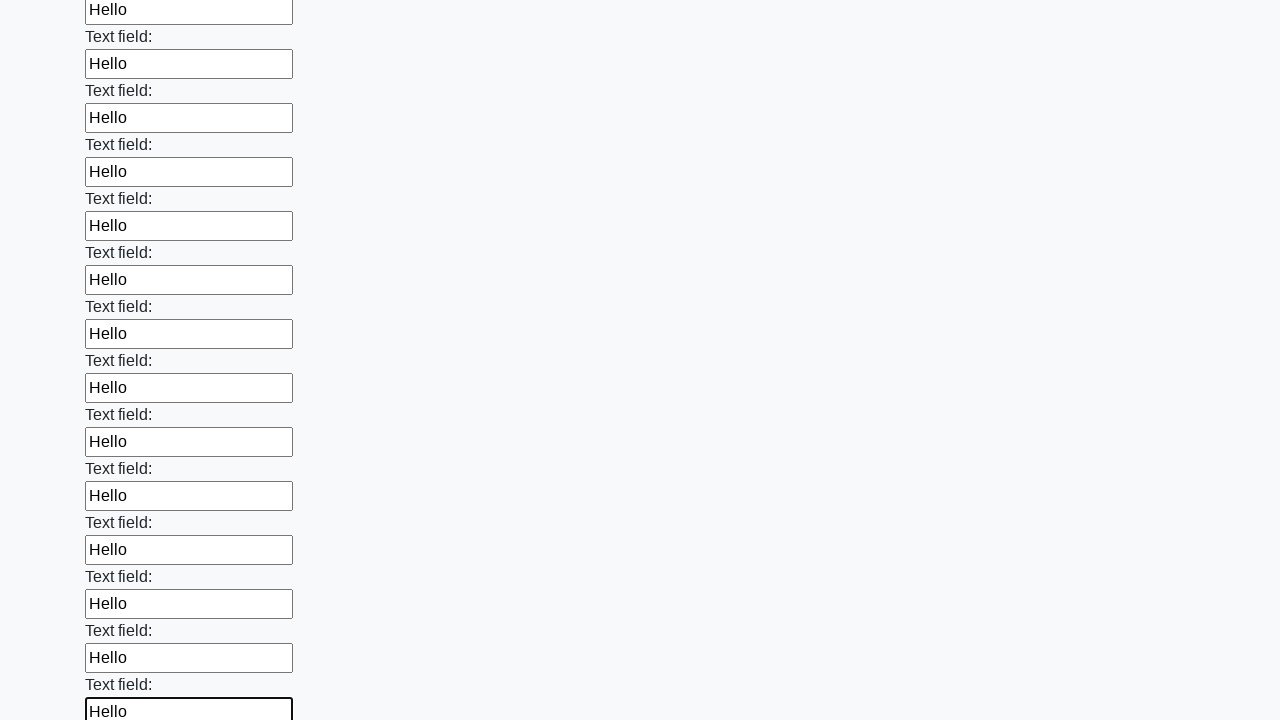

Filled an input field with 'Hello ' on input >> nth=58
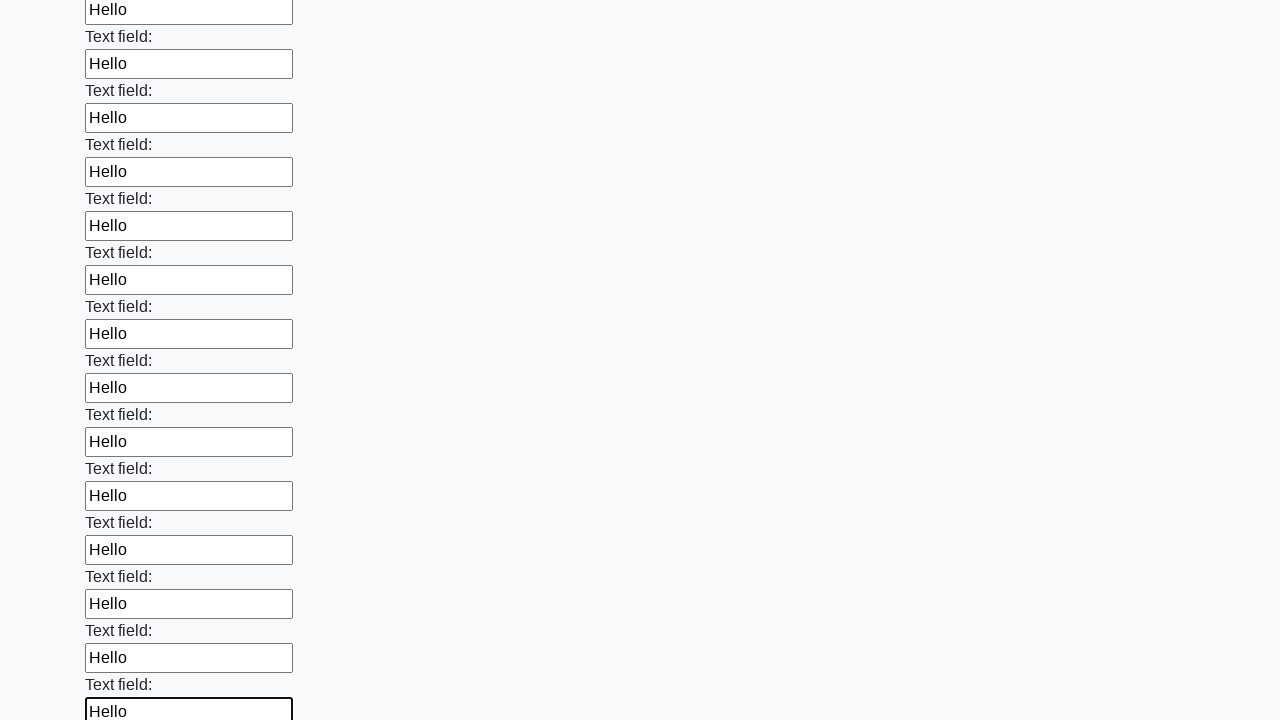

Filled an input field with 'Hello ' on input >> nth=59
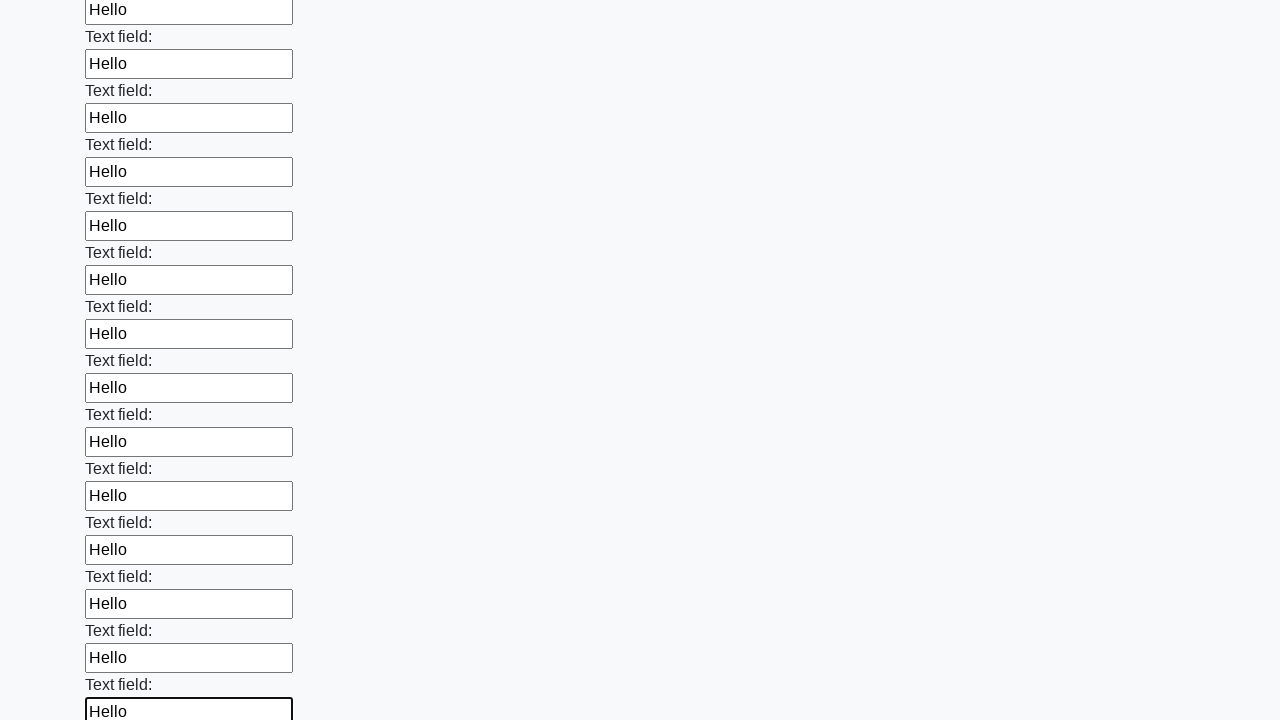

Filled an input field with 'Hello ' on input >> nth=60
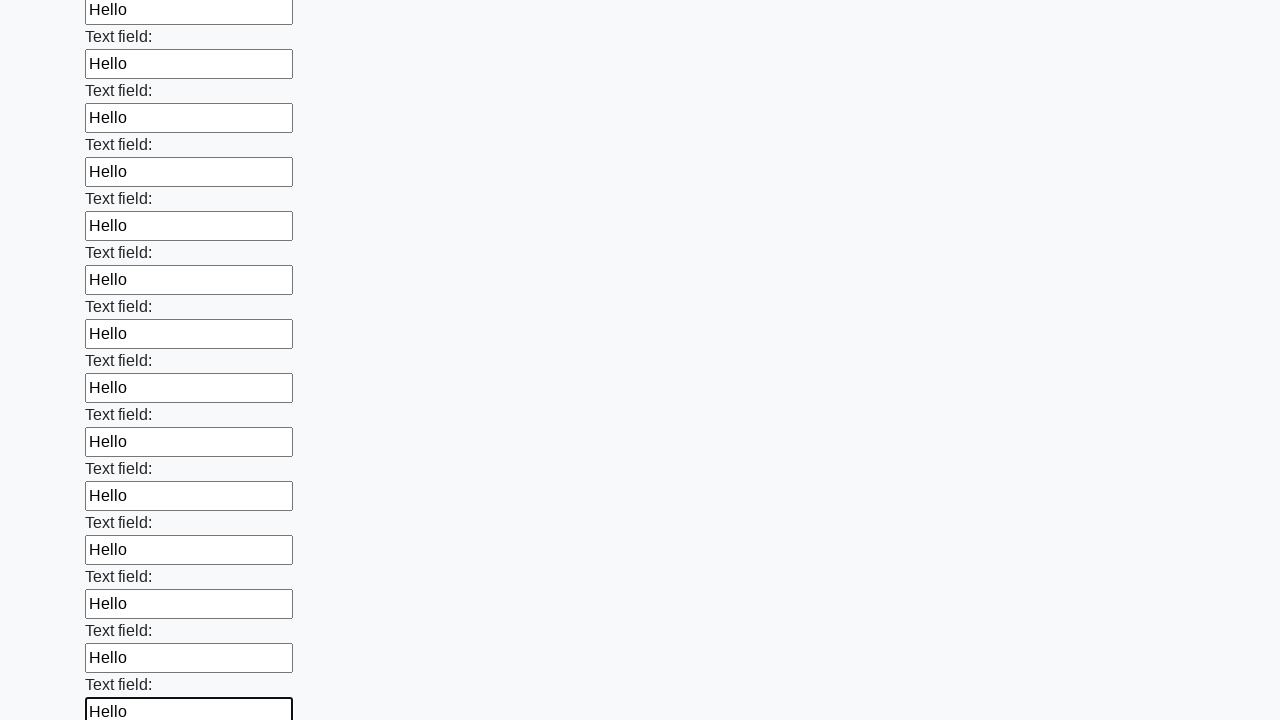

Filled an input field with 'Hello ' on input >> nth=61
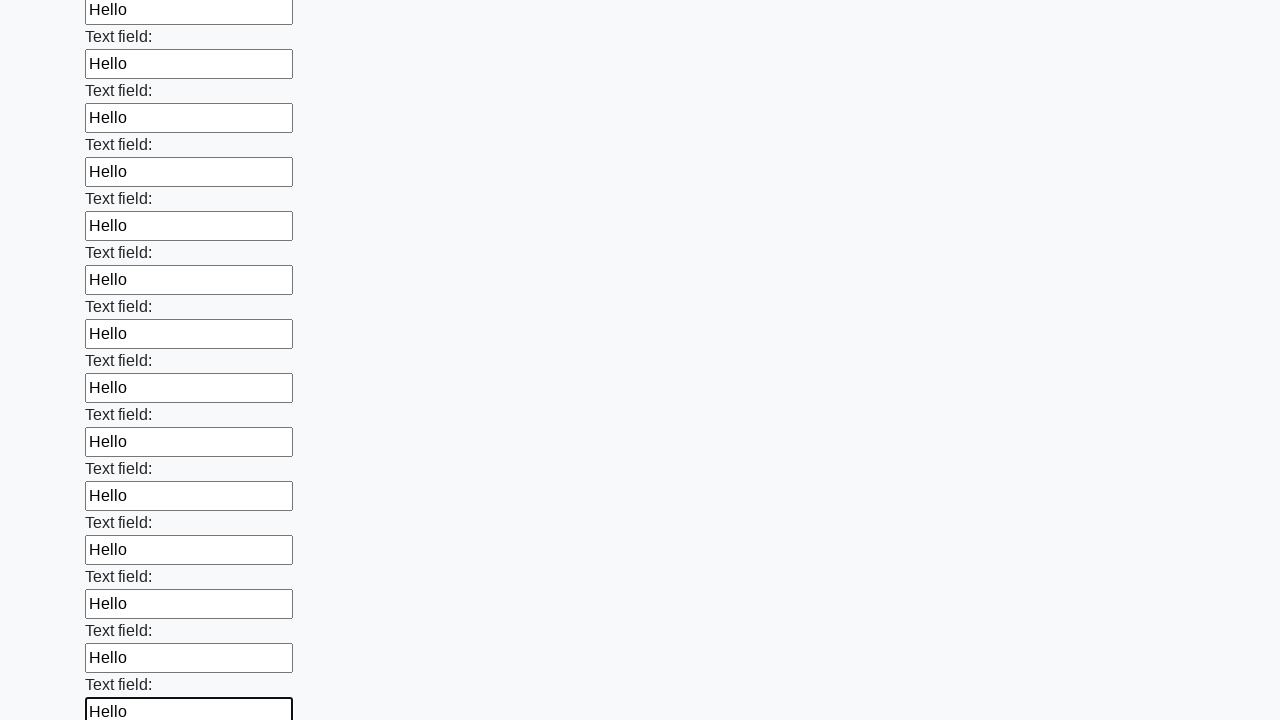

Filled an input field with 'Hello ' on input >> nth=62
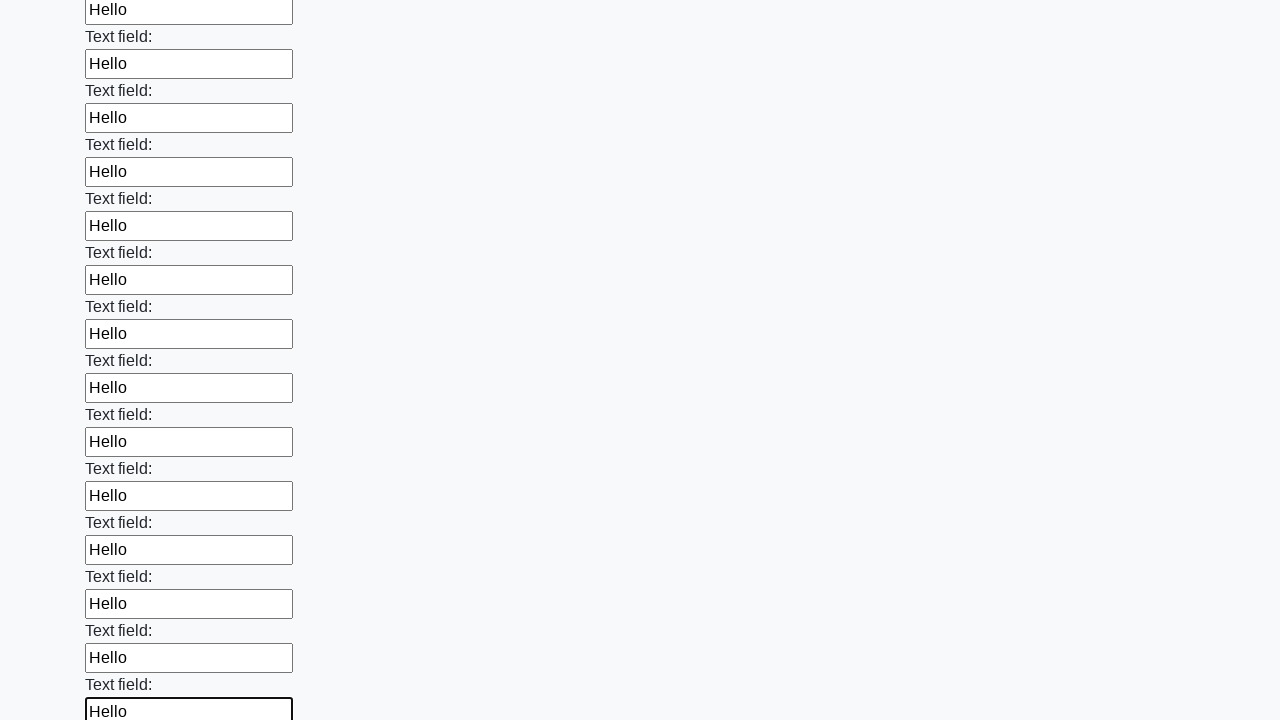

Filled an input field with 'Hello ' on input >> nth=63
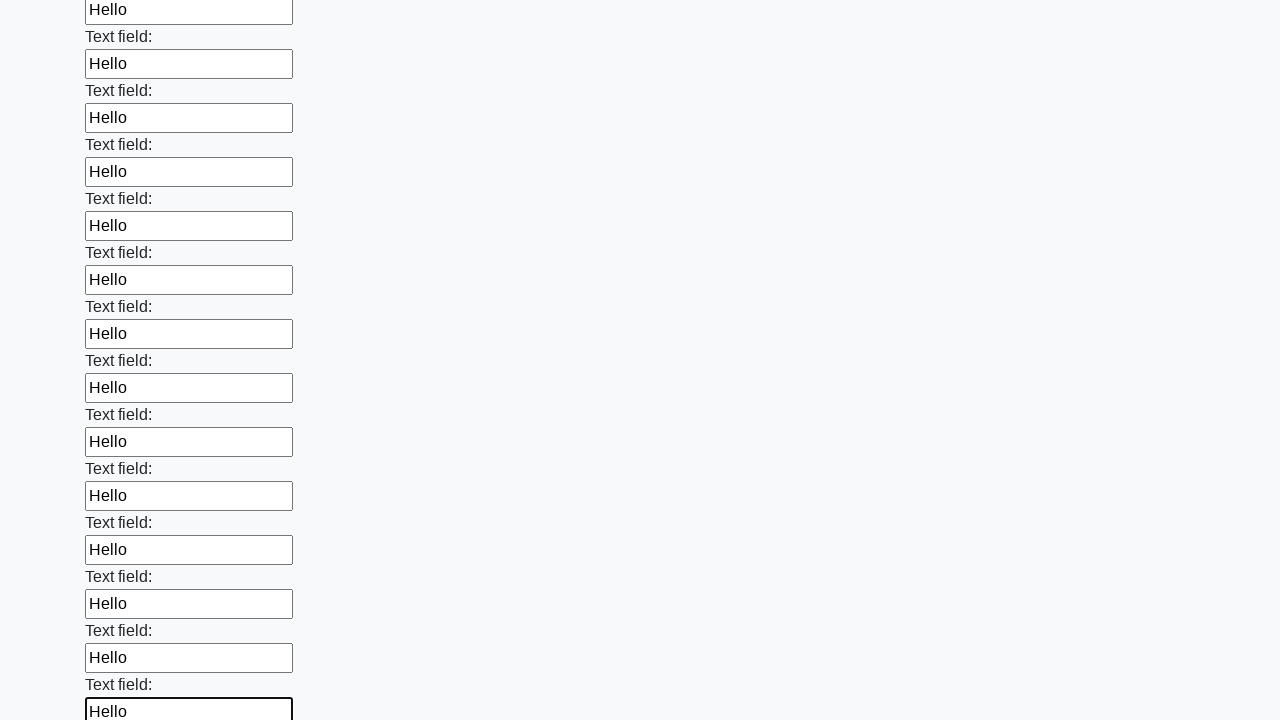

Filled an input field with 'Hello ' on input >> nth=64
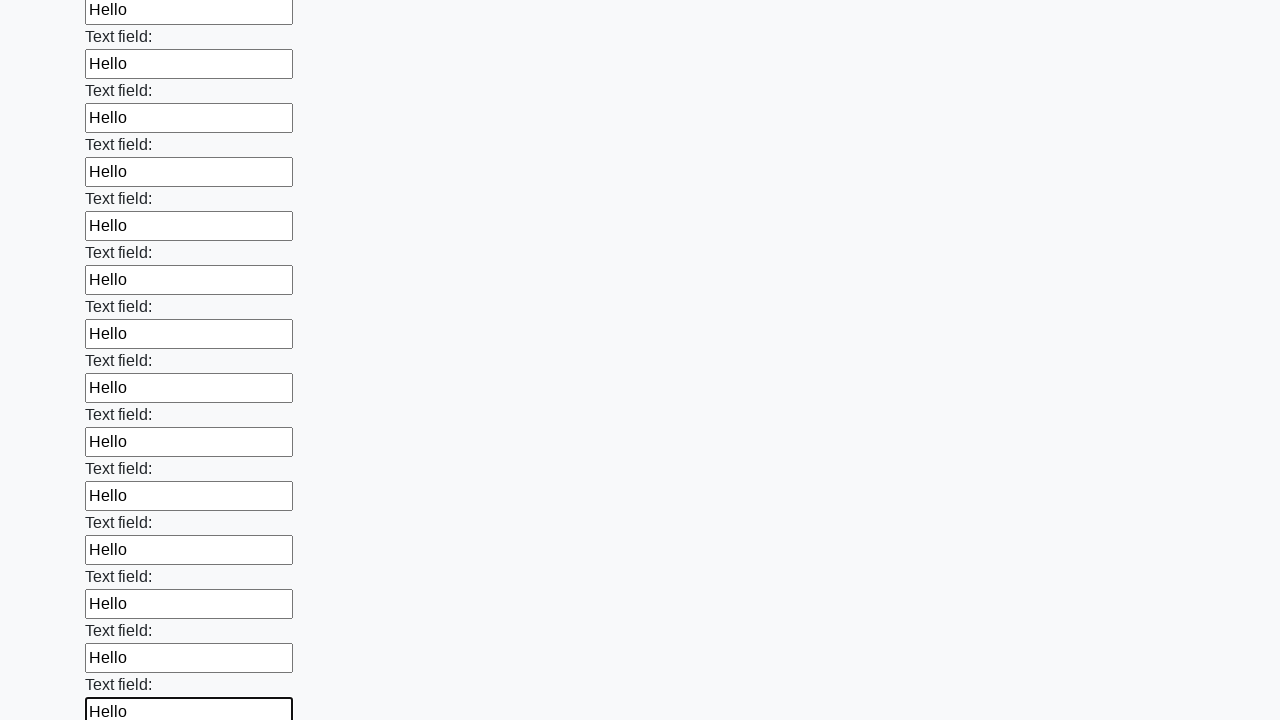

Filled an input field with 'Hello ' on input >> nth=65
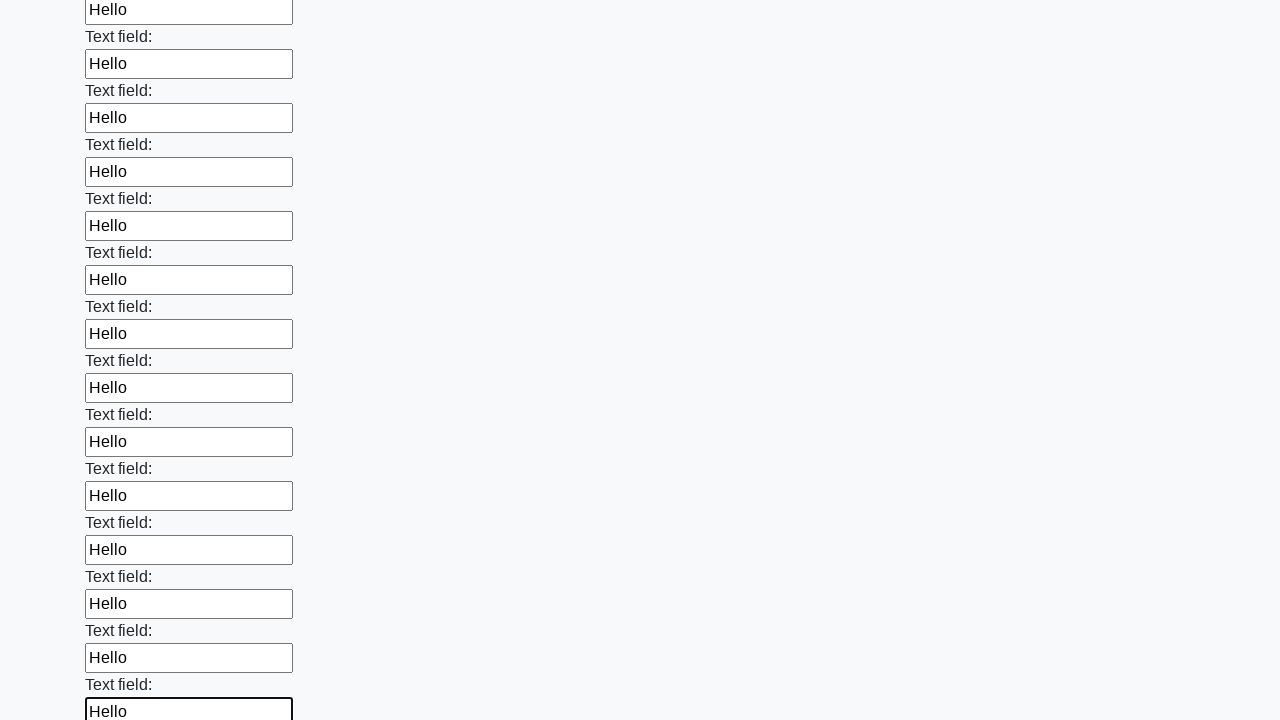

Filled an input field with 'Hello ' on input >> nth=66
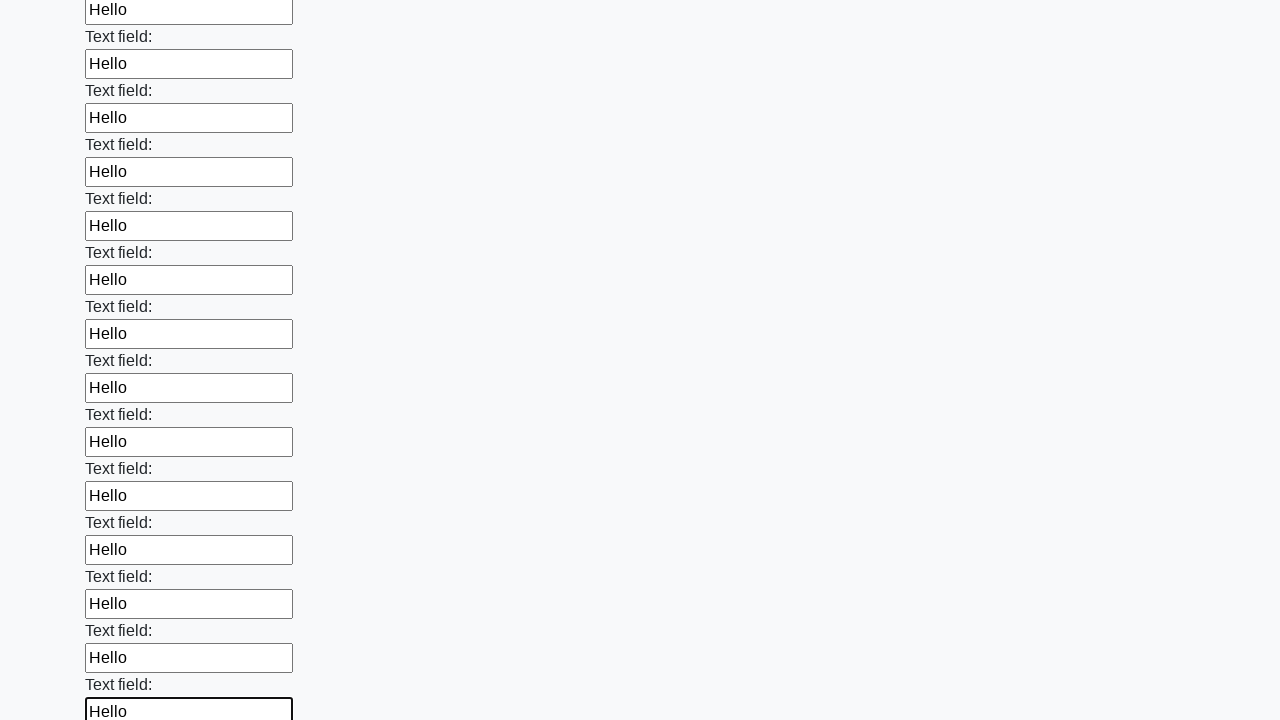

Filled an input field with 'Hello ' on input >> nth=67
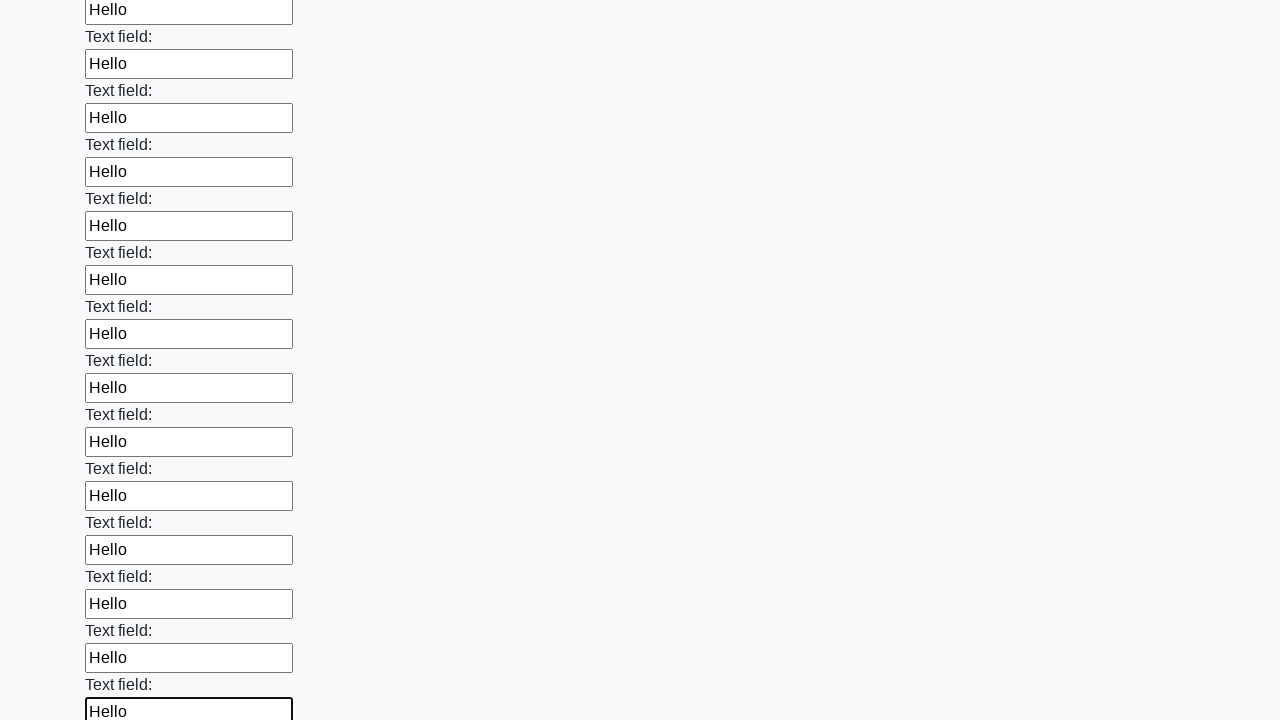

Filled an input field with 'Hello ' on input >> nth=68
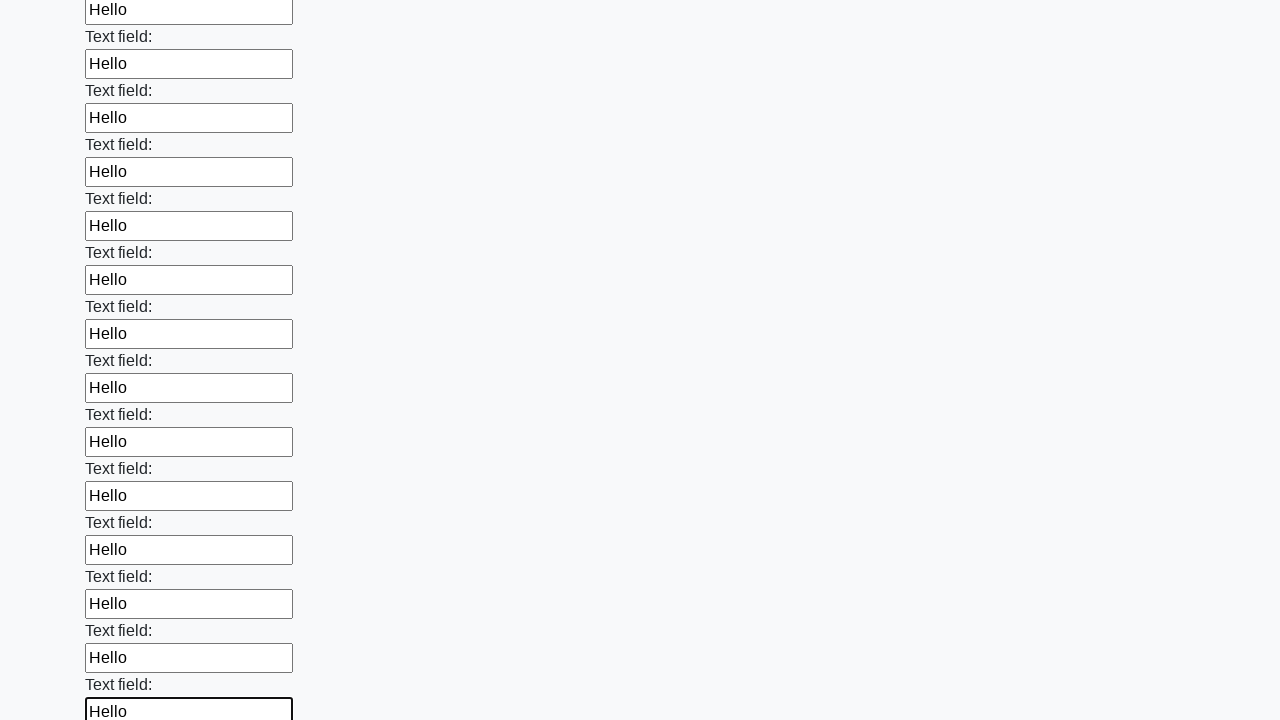

Filled an input field with 'Hello ' on input >> nth=69
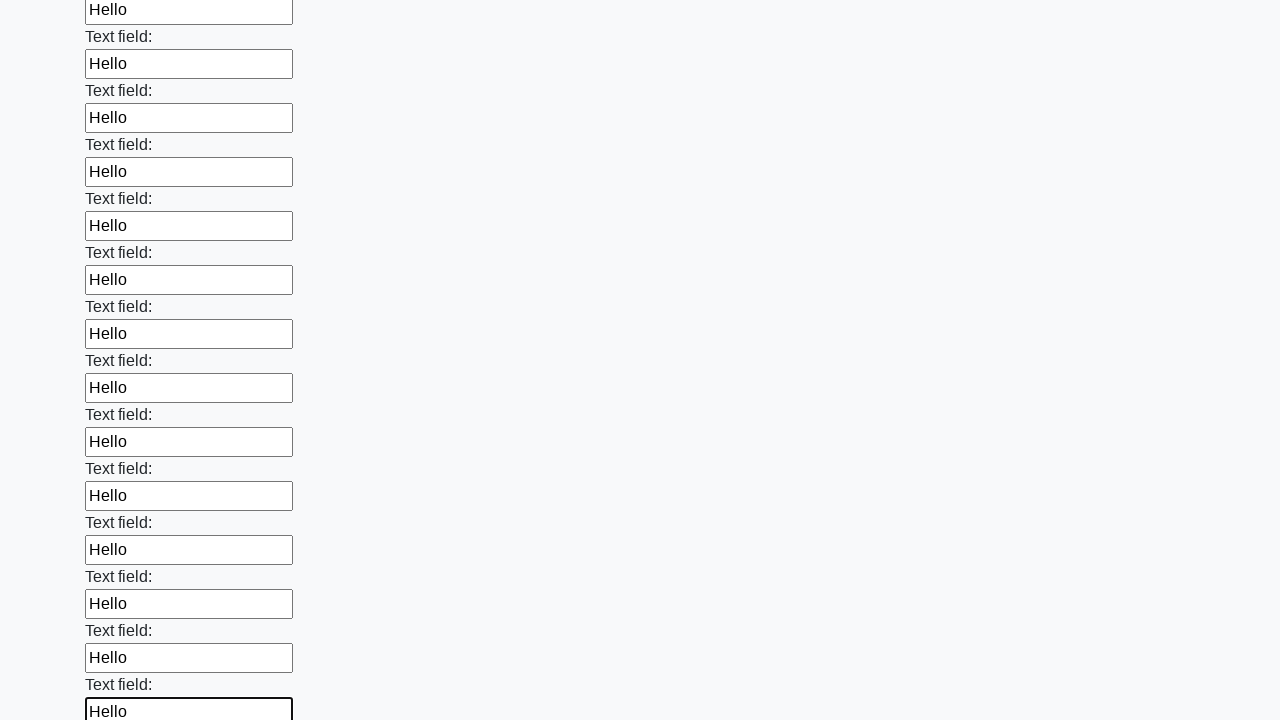

Filled an input field with 'Hello ' on input >> nth=70
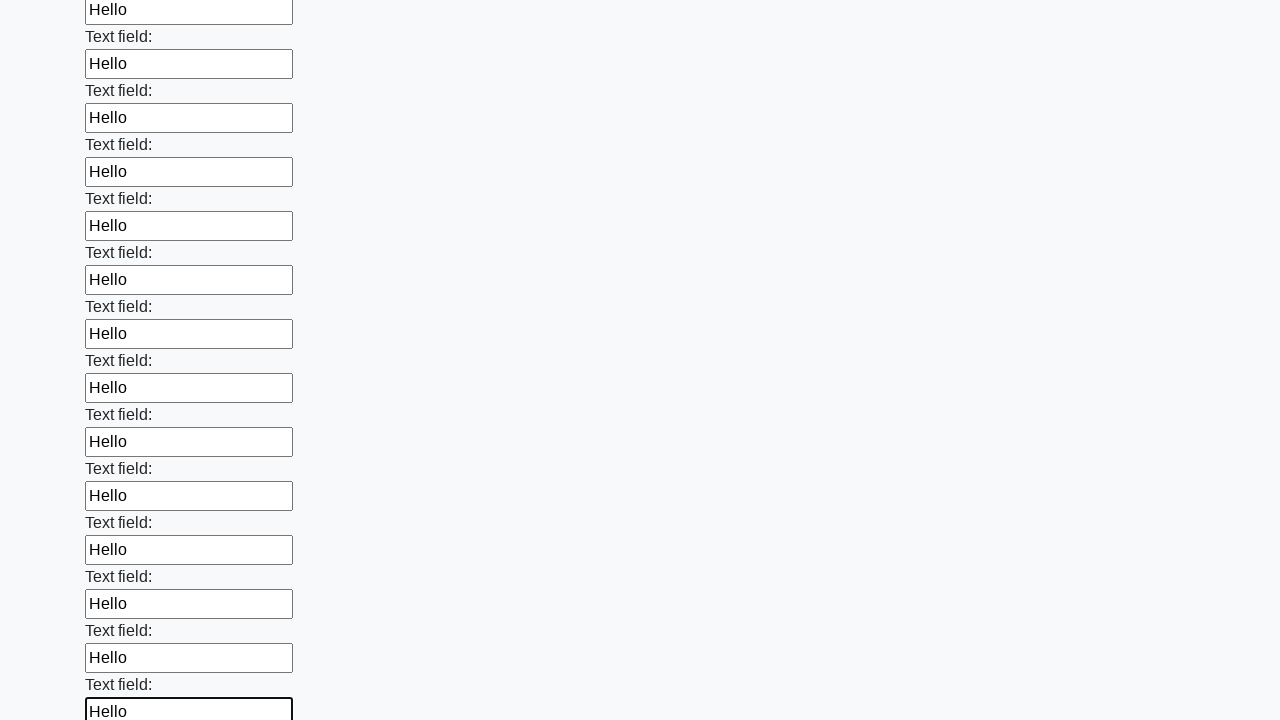

Filled an input field with 'Hello ' on input >> nth=71
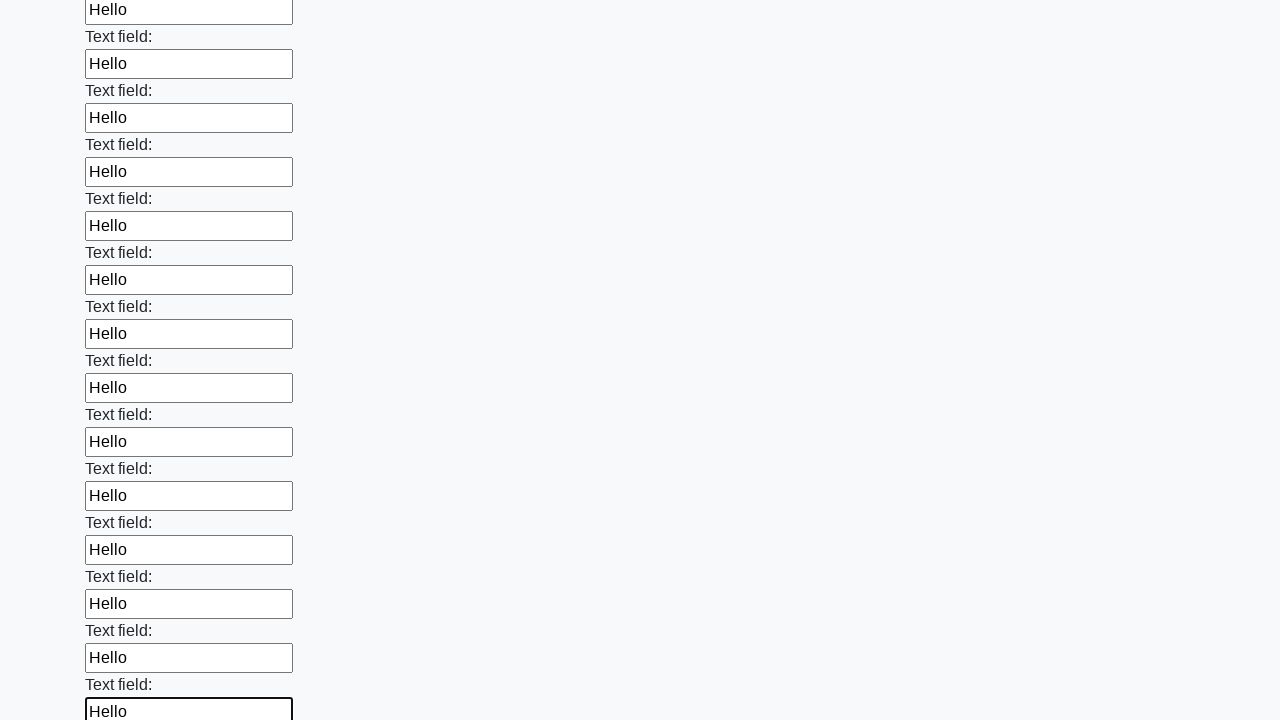

Filled an input field with 'Hello ' on input >> nth=72
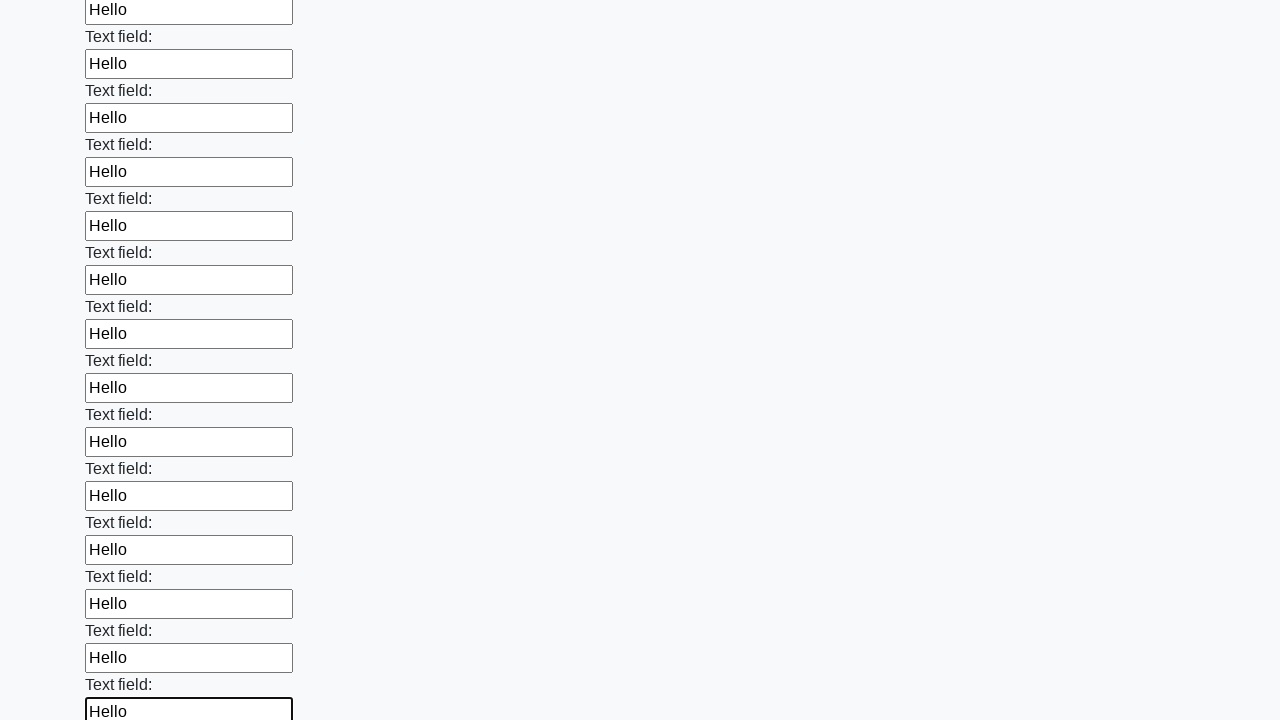

Filled an input field with 'Hello ' on input >> nth=73
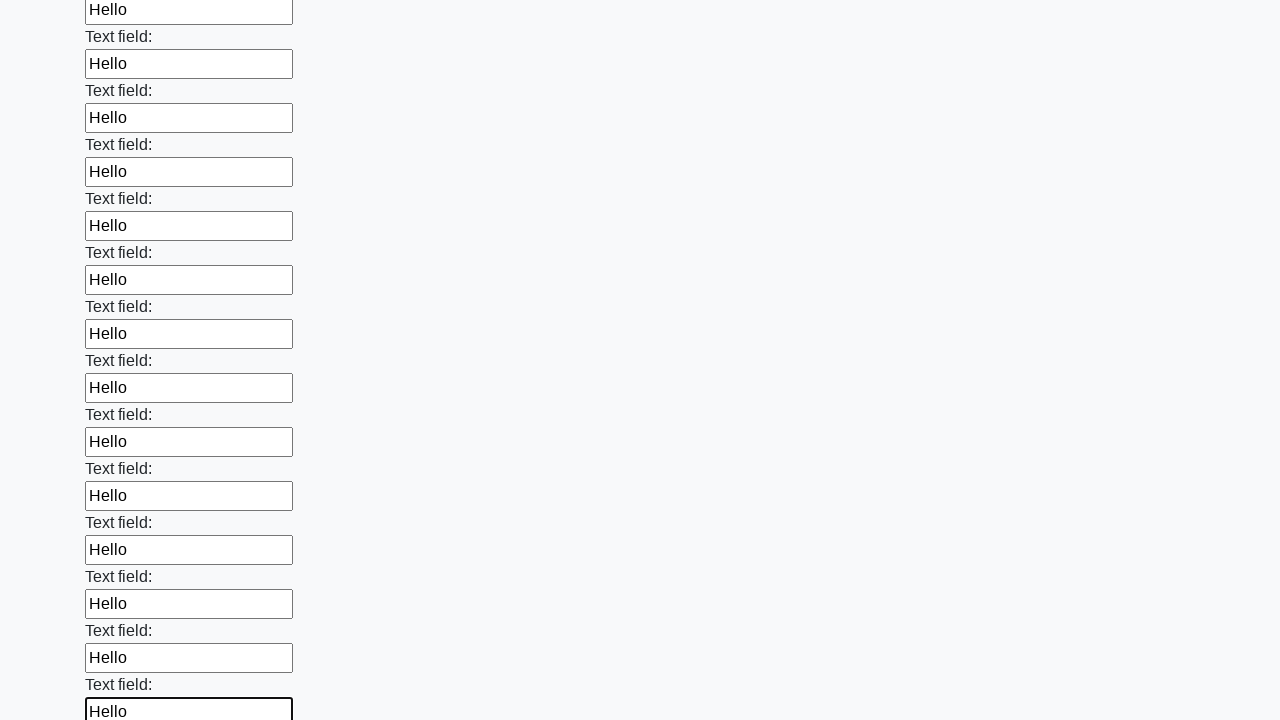

Filled an input field with 'Hello ' on input >> nth=74
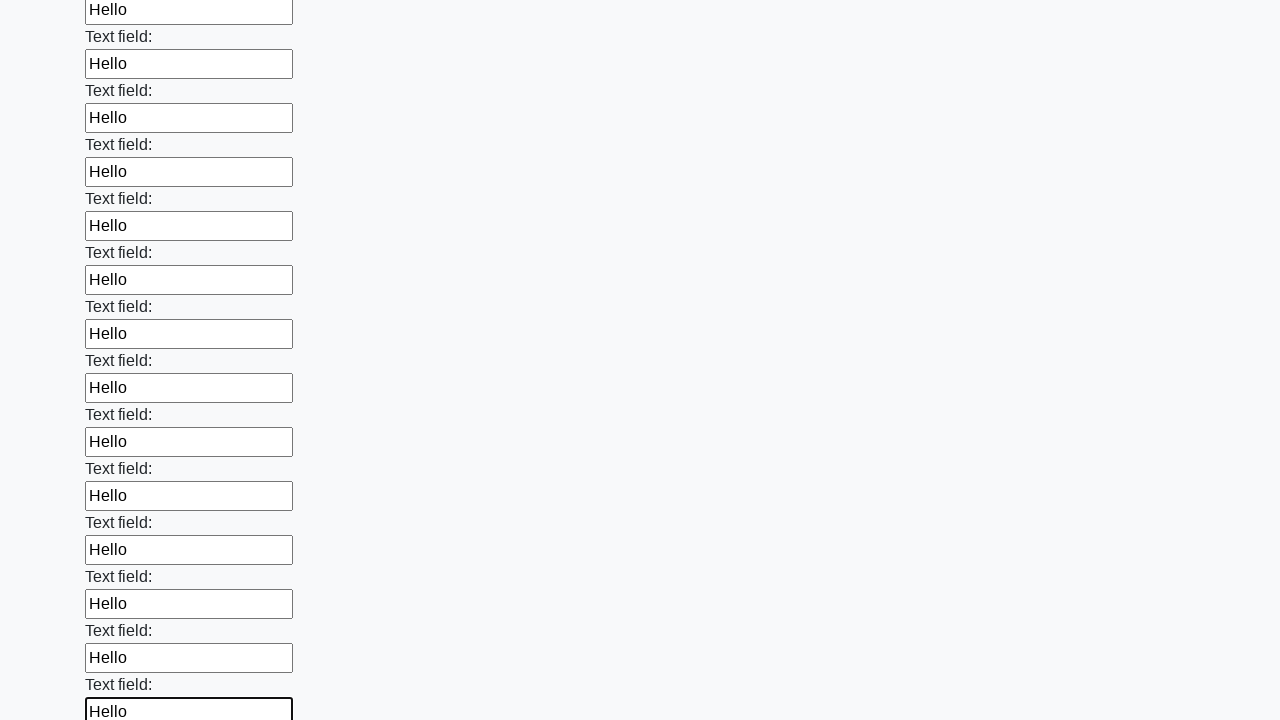

Filled an input field with 'Hello ' on input >> nth=75
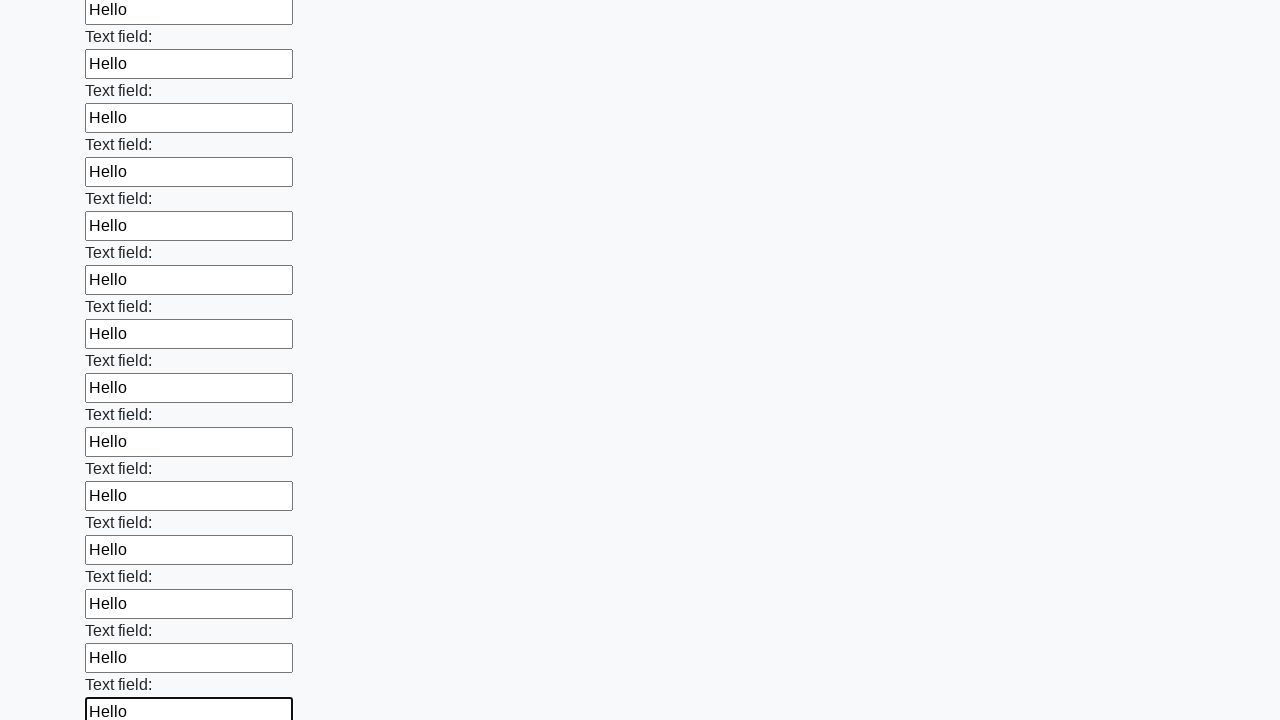

Filled an input field with 'Hello ' on input >> nth=76
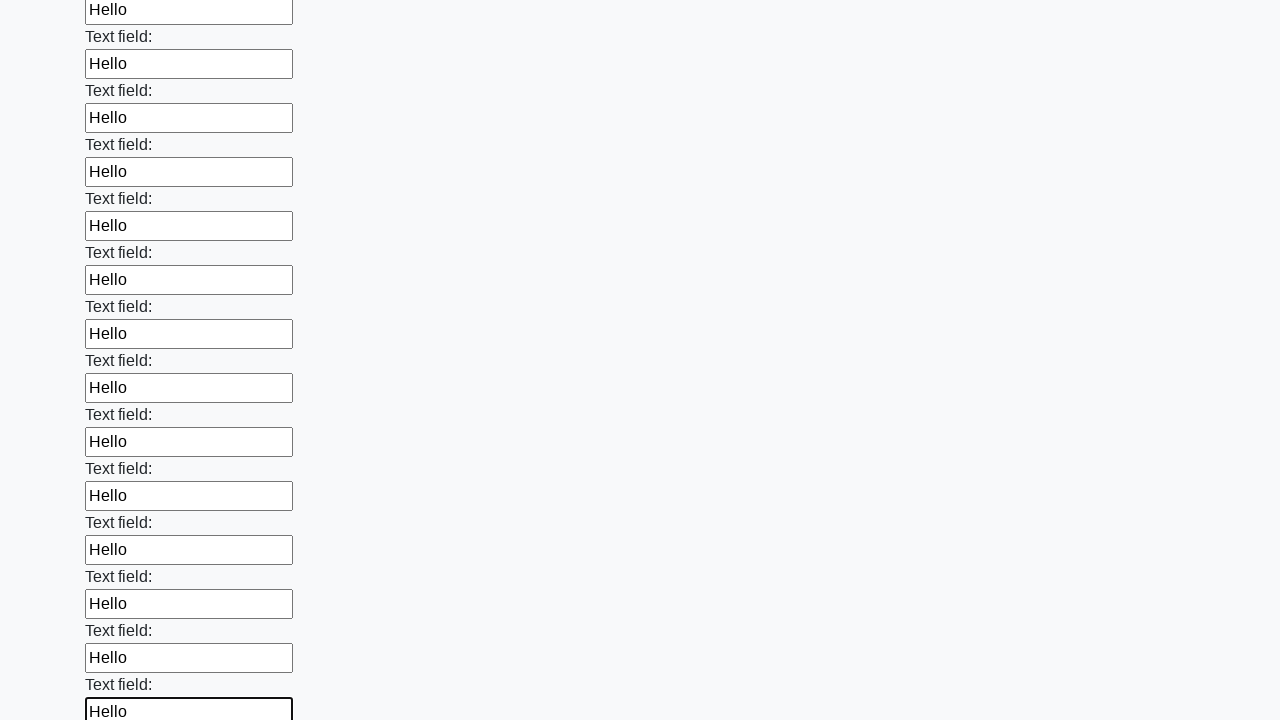

Filled an input field with 'Hello ' on input >> nth=77
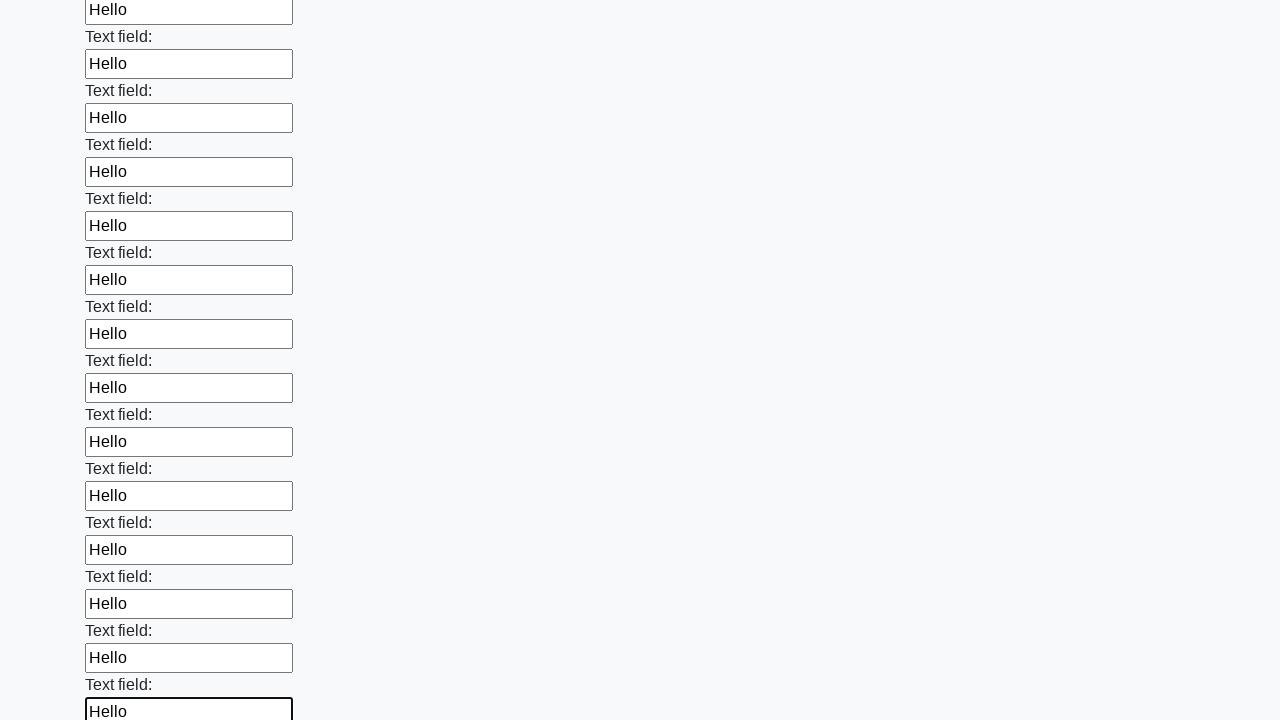

Filled an input field with 'Hello ' on input >> nth=78
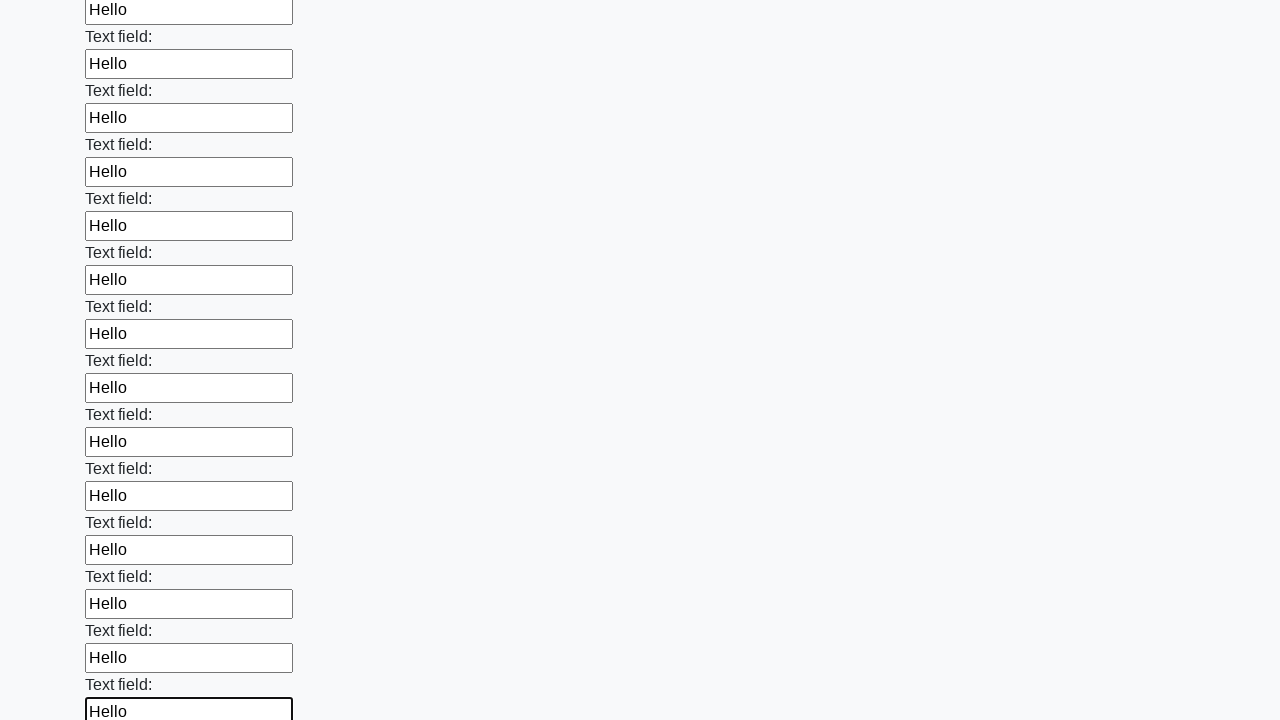

Filled an input field with 'Hello ' on input >> nth=79
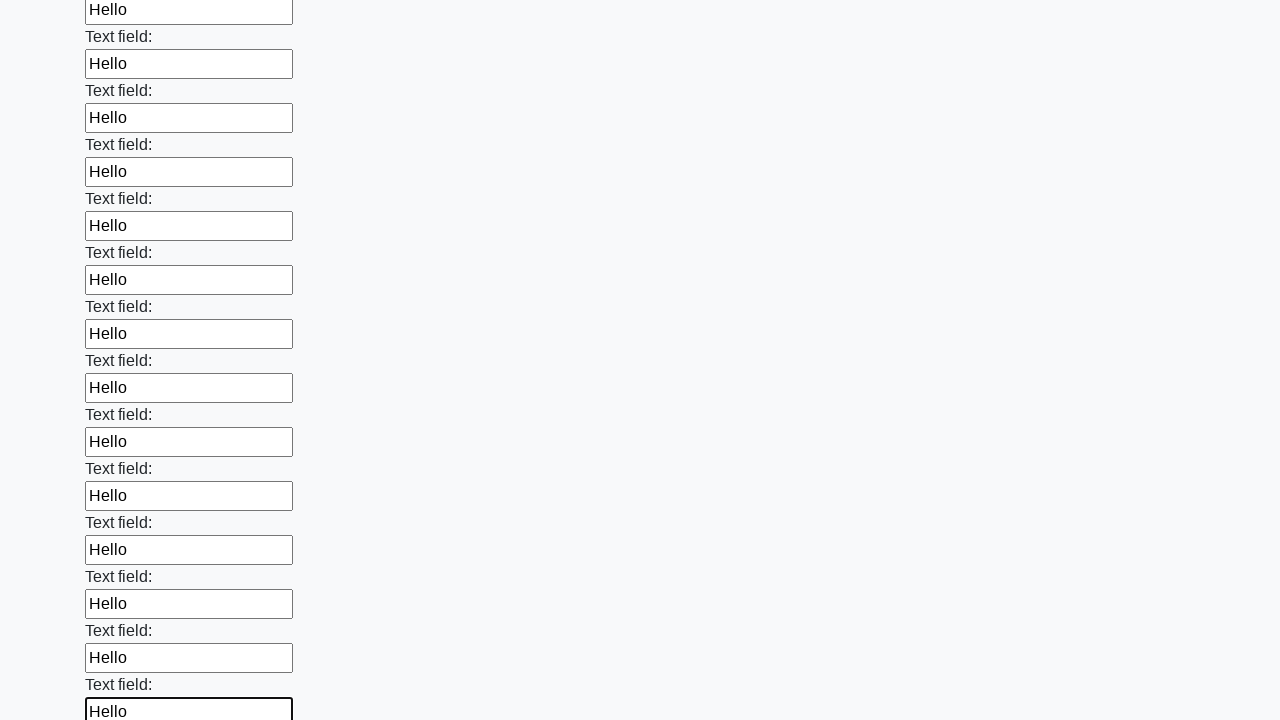

Filled an input field with 'Hello ' on input >> nth=80
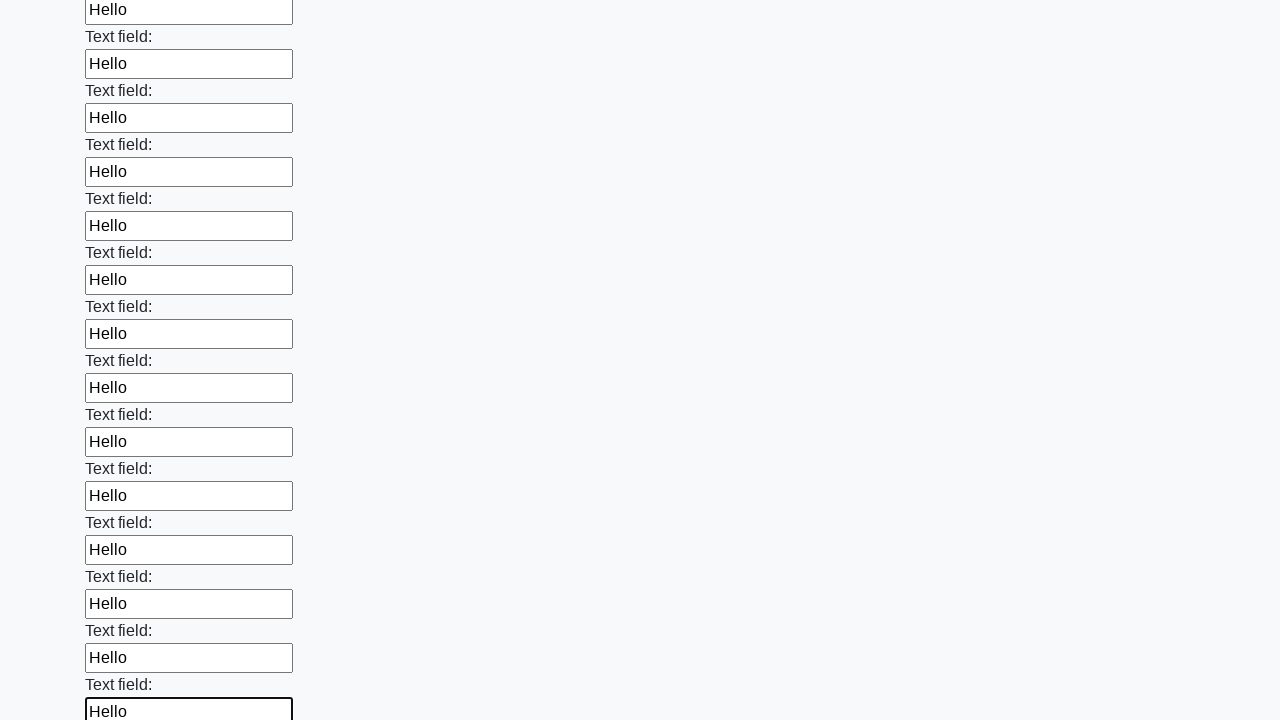

Filled an input field with 'Hello ' on input >> nth=81
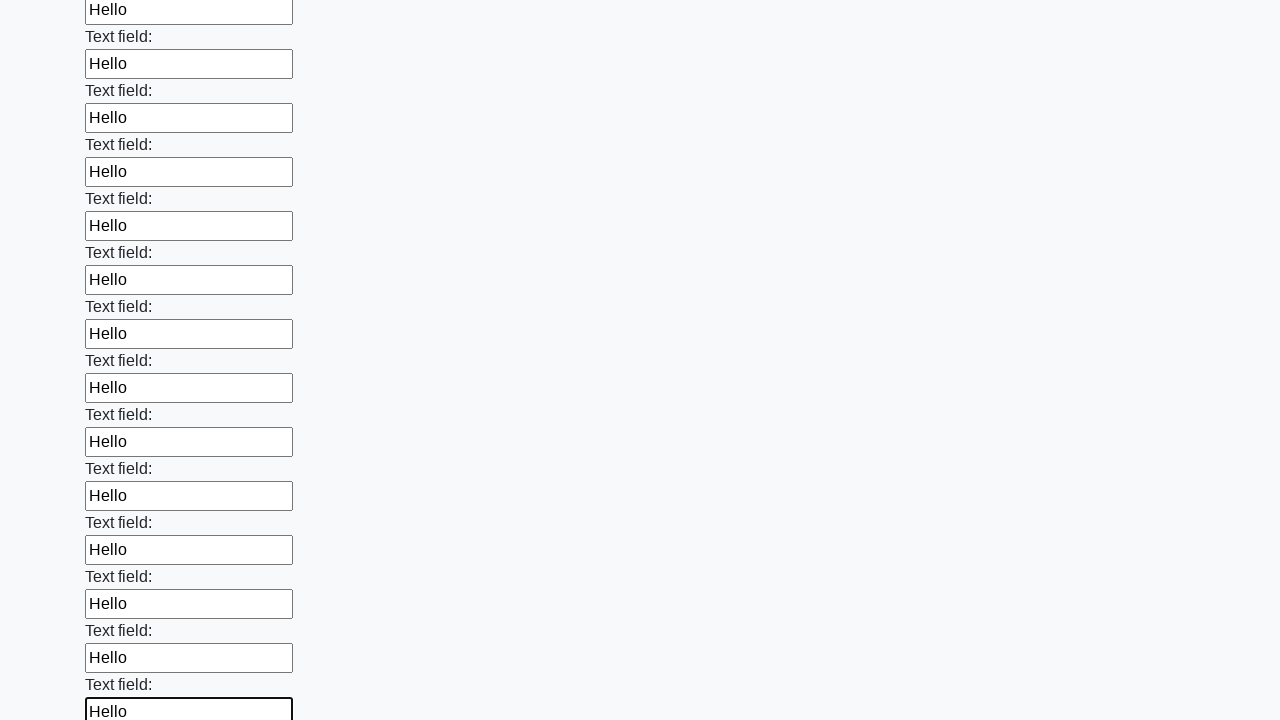

Filled an input field with 'Hello ' on input >> nth=82
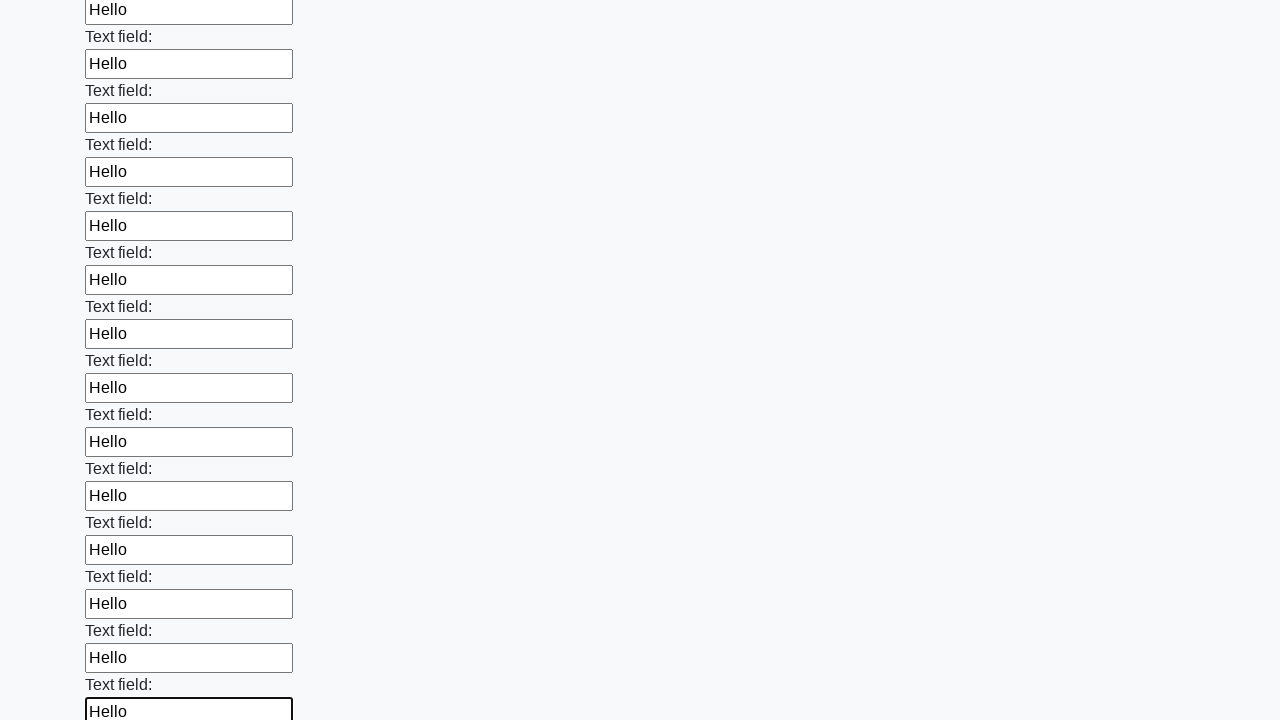

Filled an input field with 'Hello ' on input >> nth=83
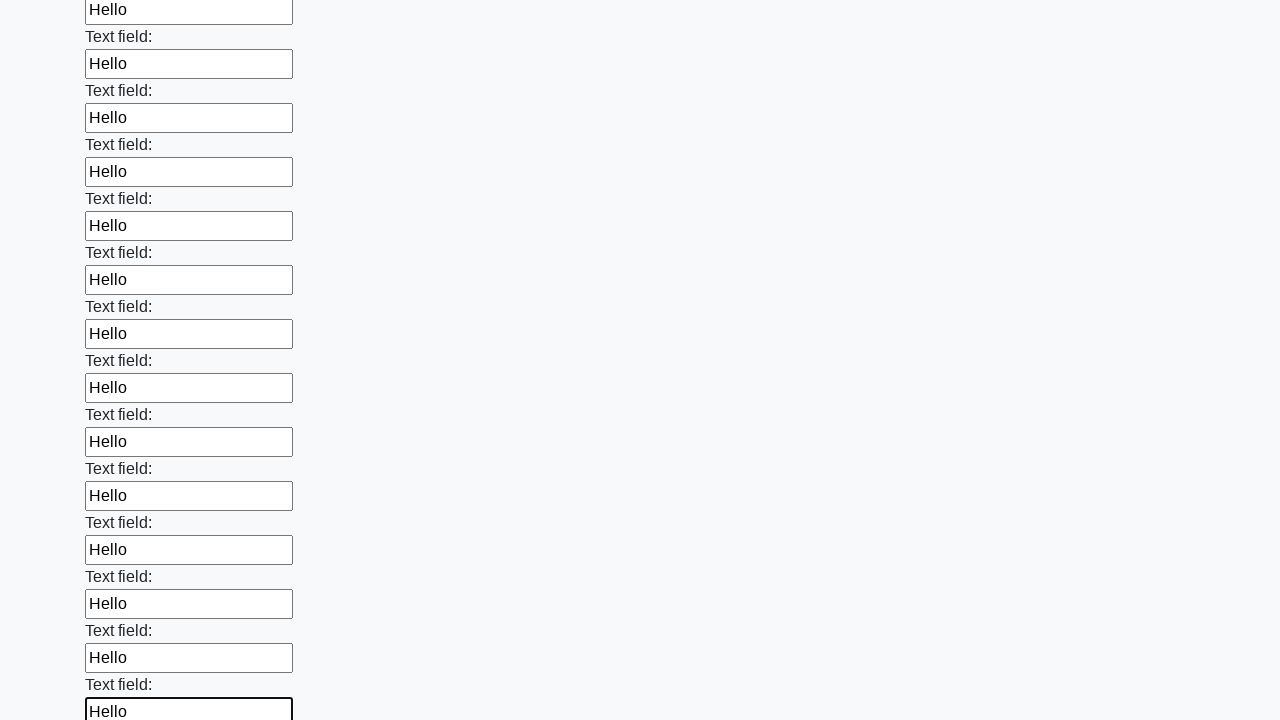

Filled an input field with 'Hello ' on input >> nth=84
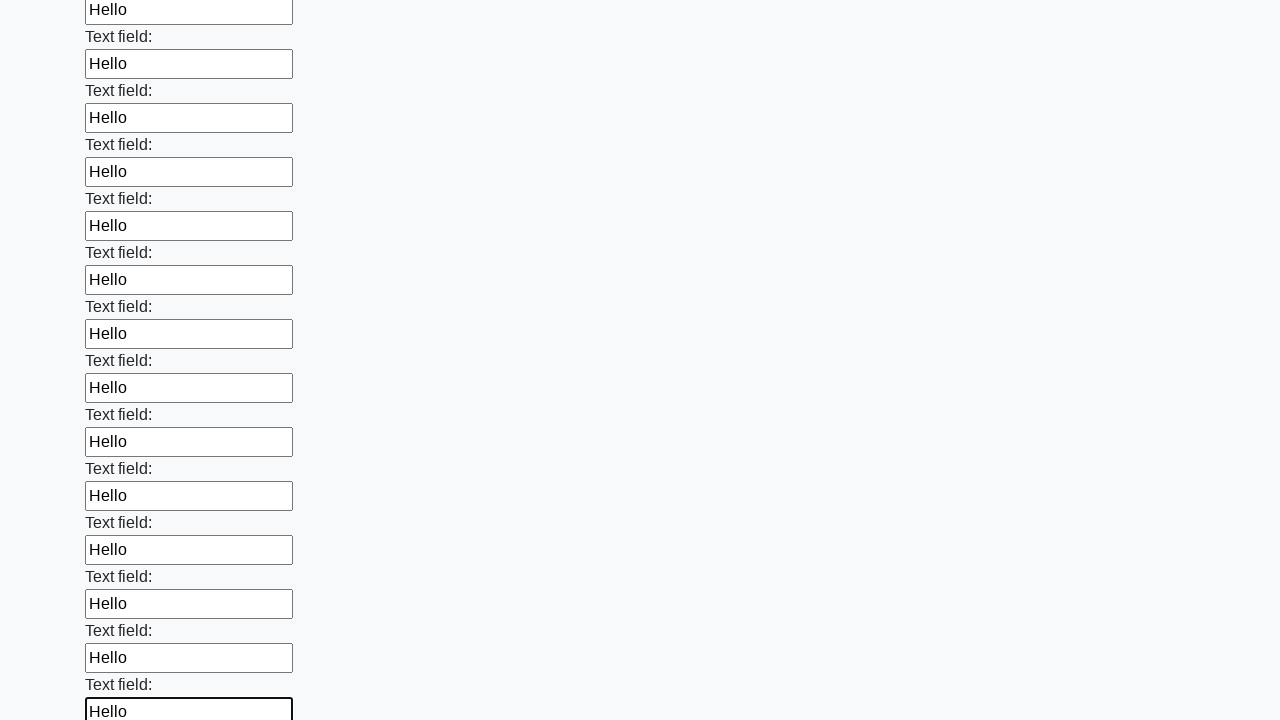

Filled an input field with 'Hello ' on input >> nth=85
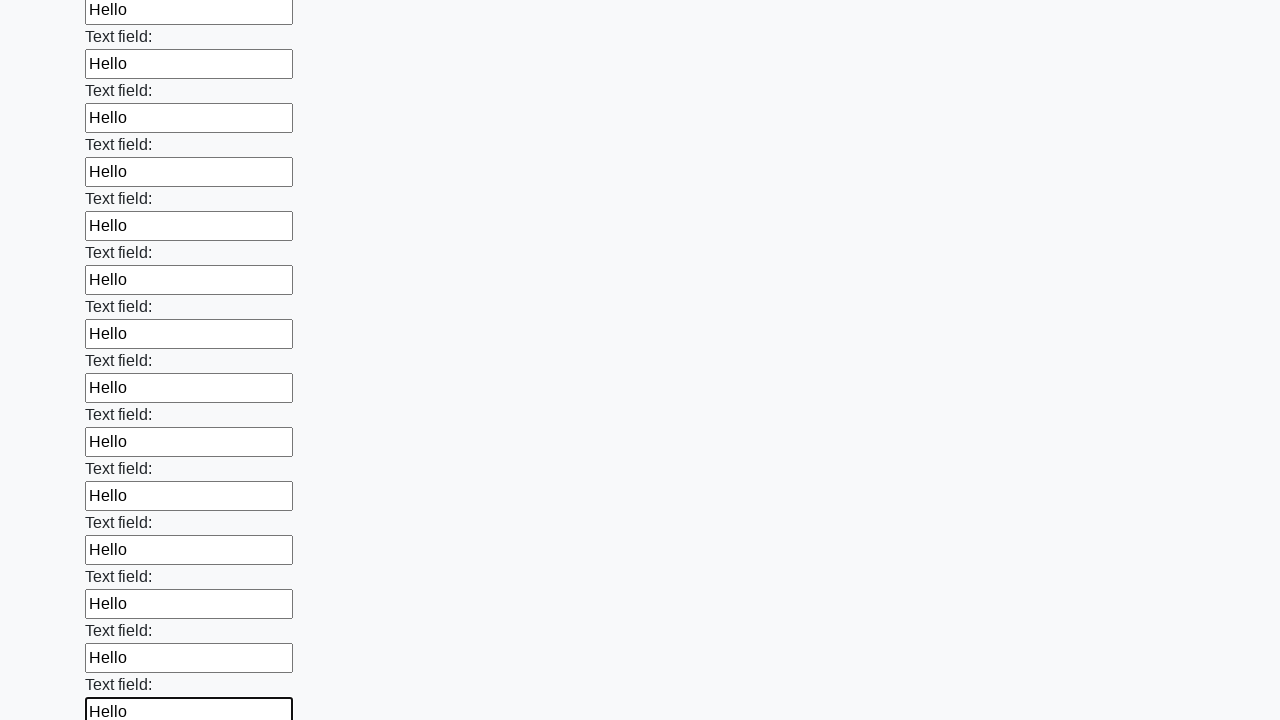

Filled an input field with 'Hello ' on input >> nth=86
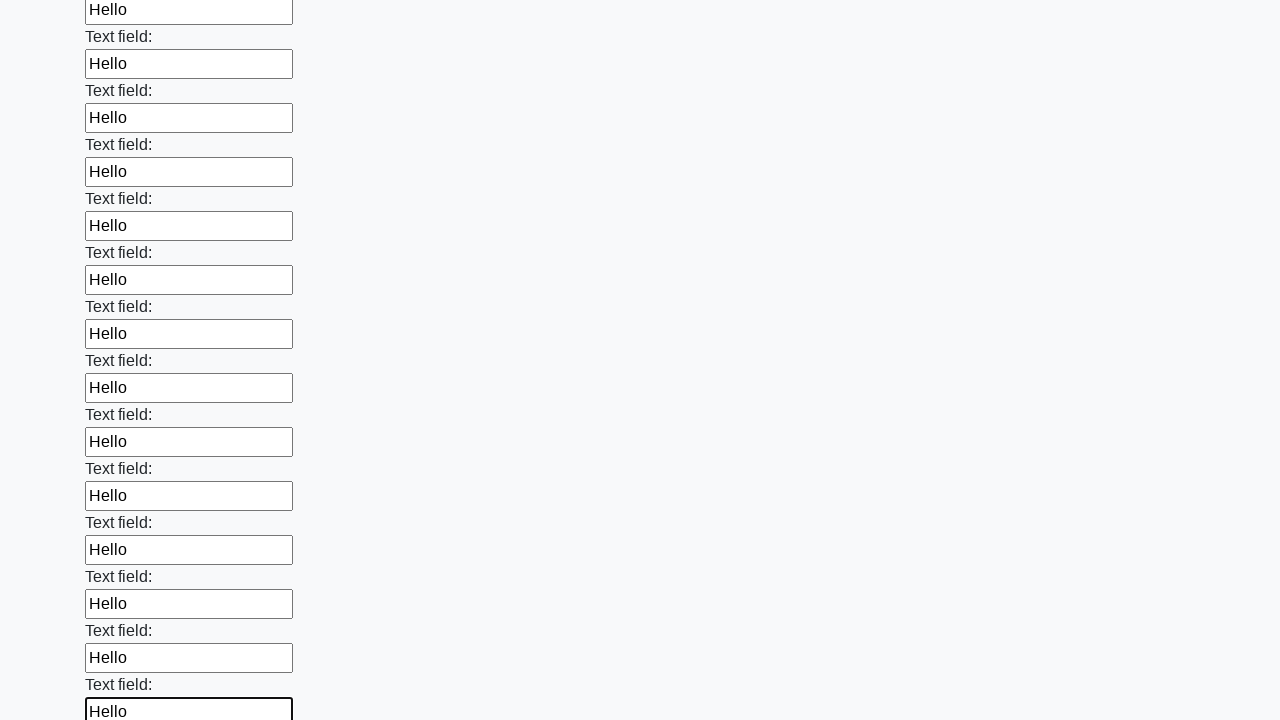

Filled an input field with 'Hello ' on input >> nth=87
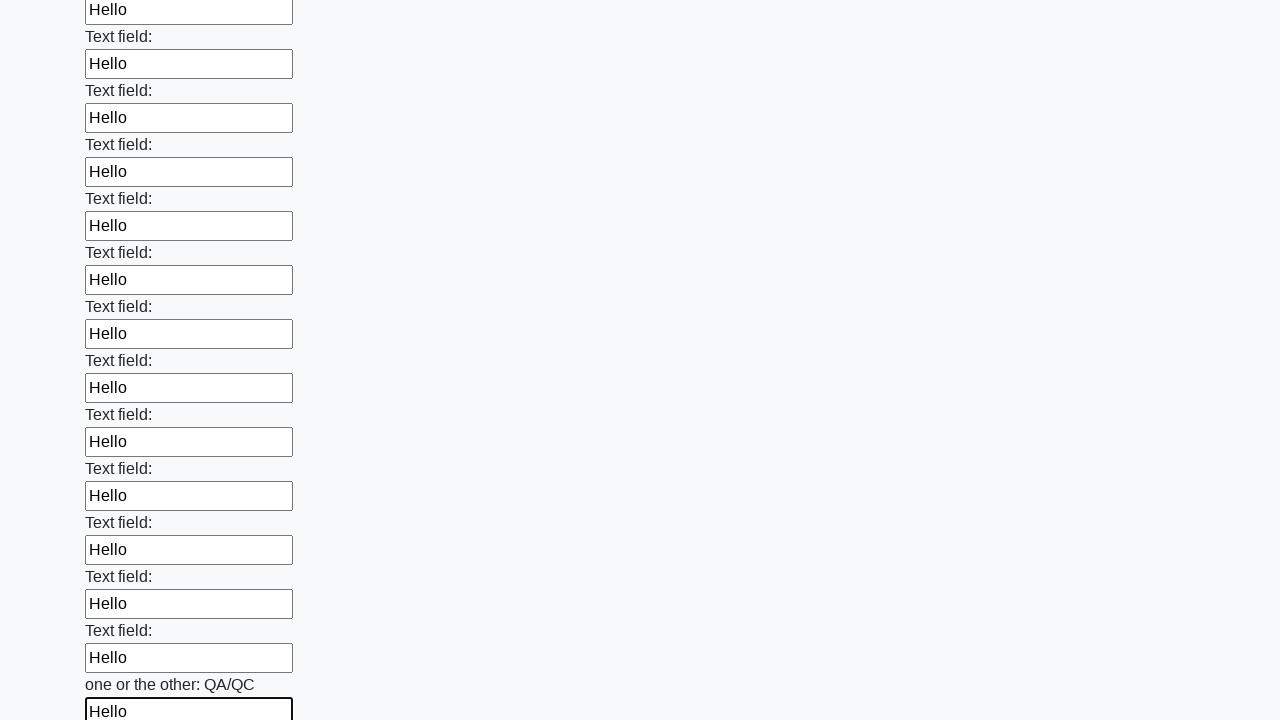

Filled an input field with 'Hello ' on input >> nth=88
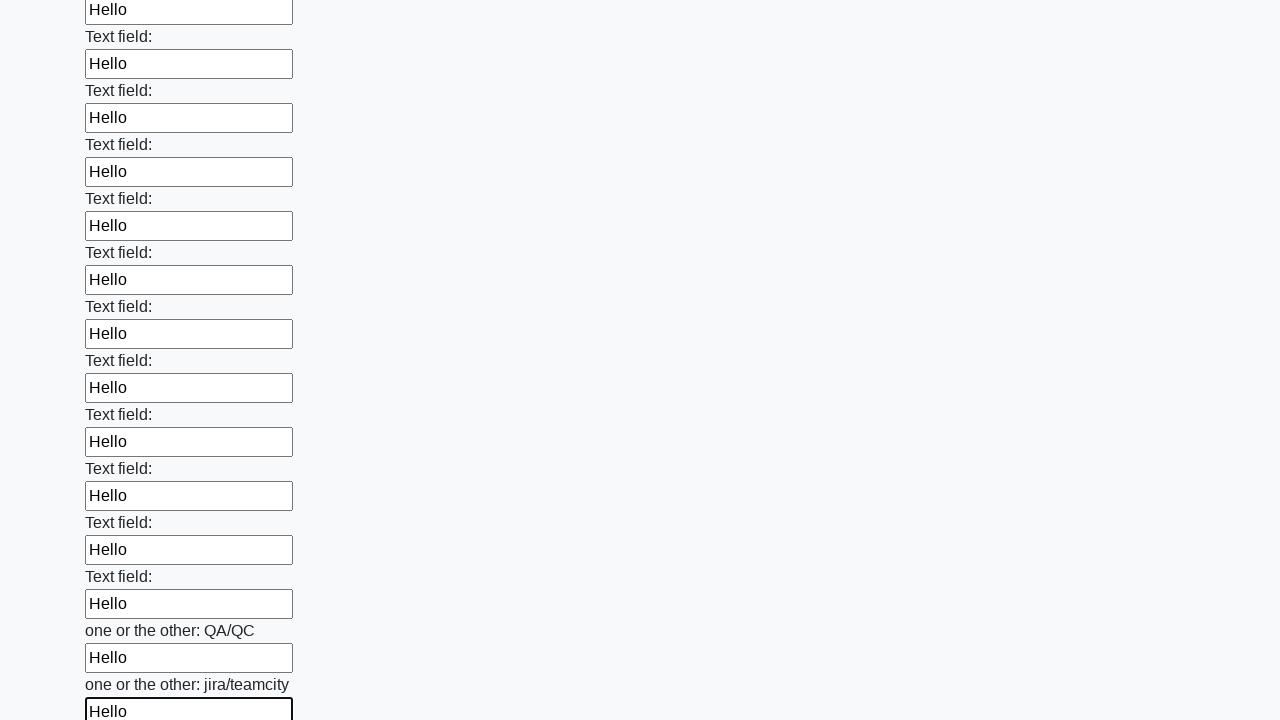

Filled an input field with 'Hello ' on input >> nth=89
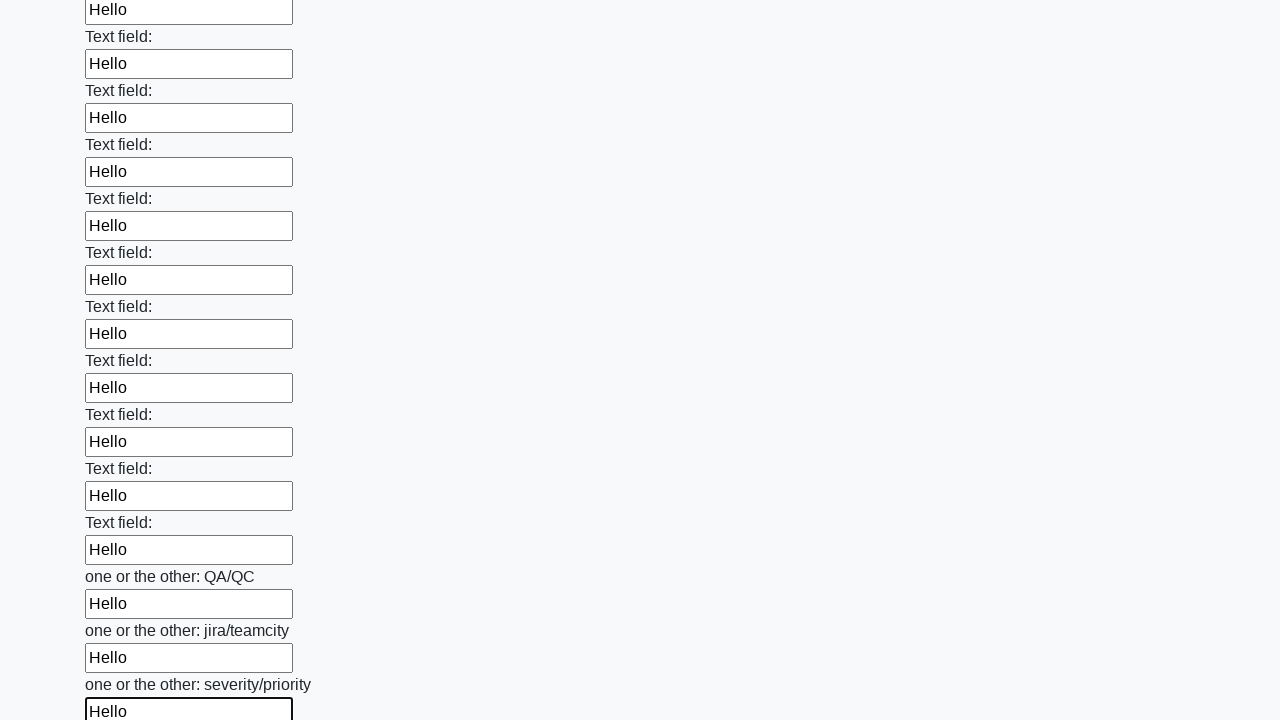

Filled an input field with 'Hello ' on input >> nth=90
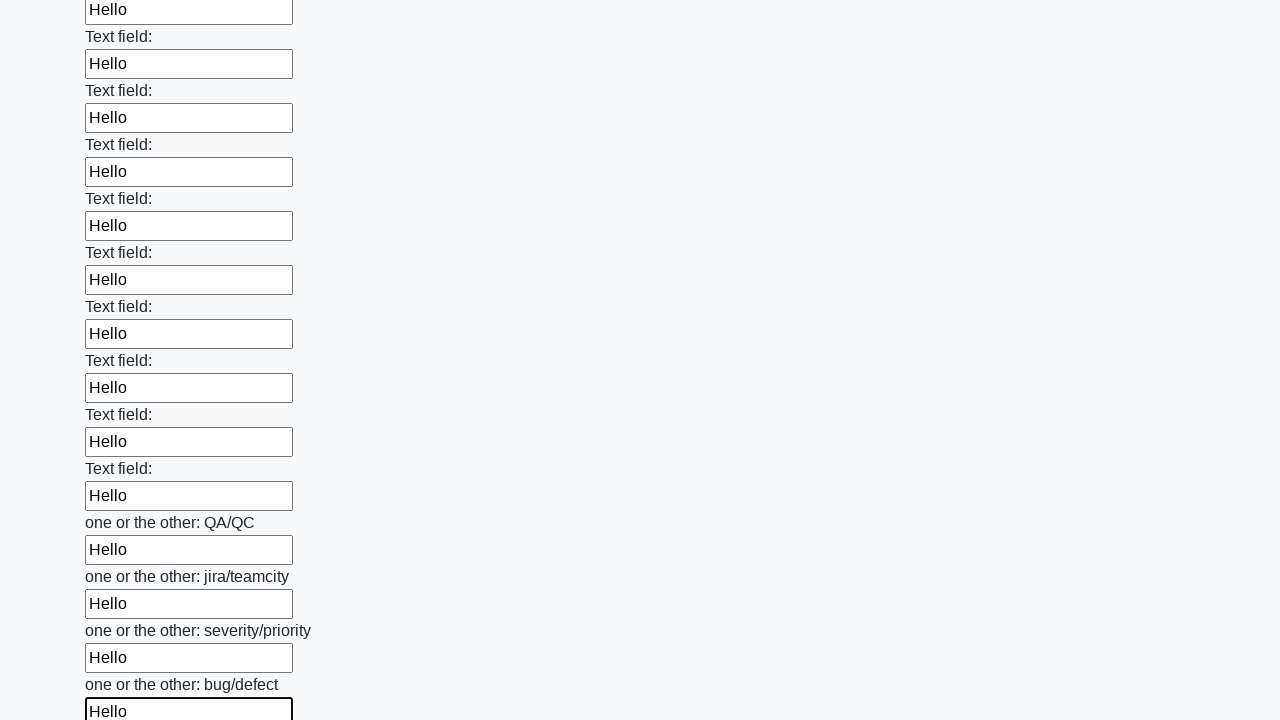

Filled an input field with 'Hello ' on input >> nth=91
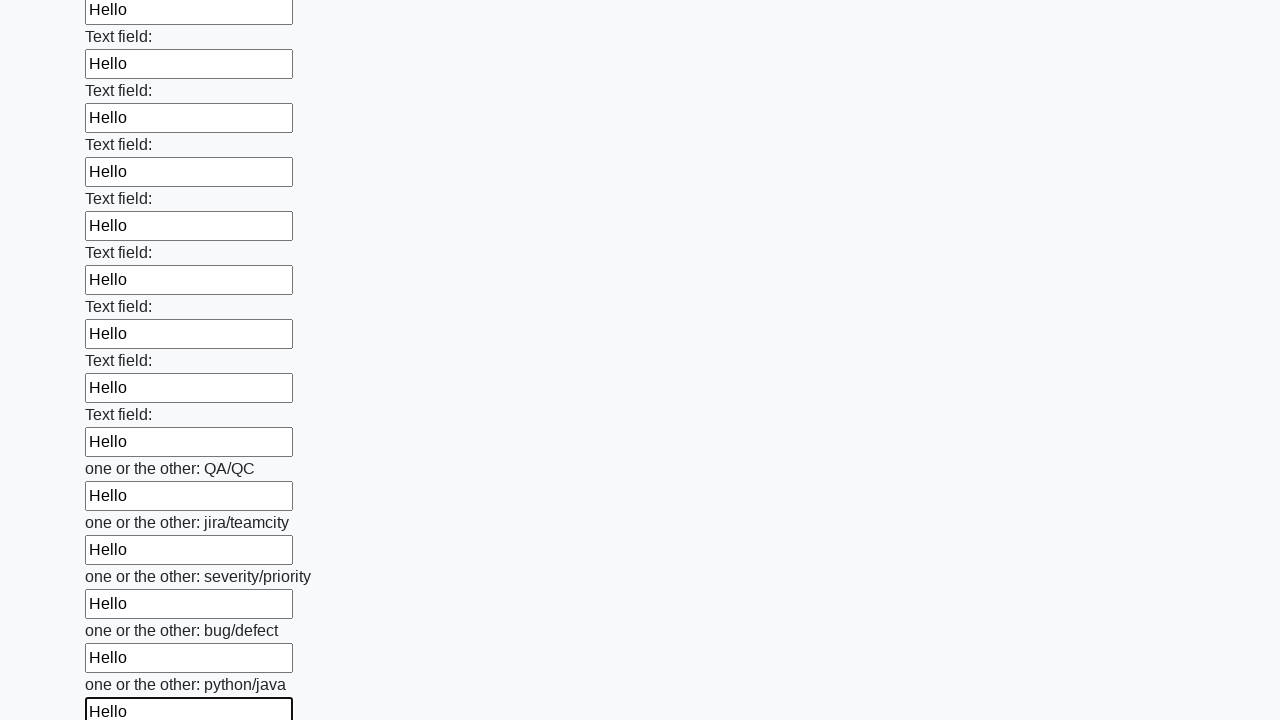

Filled an input field with 'Hello ' on input >> nth=92
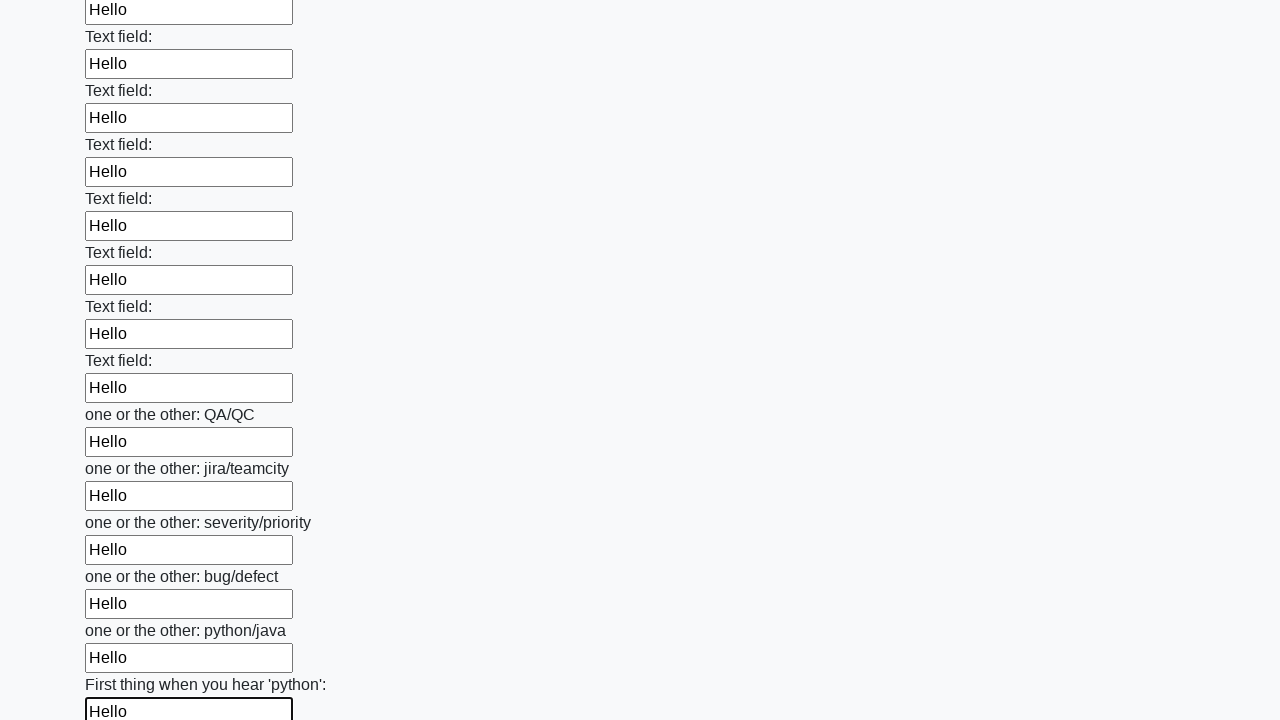

Filled an input field with 'Hello ' on input >> nth=93
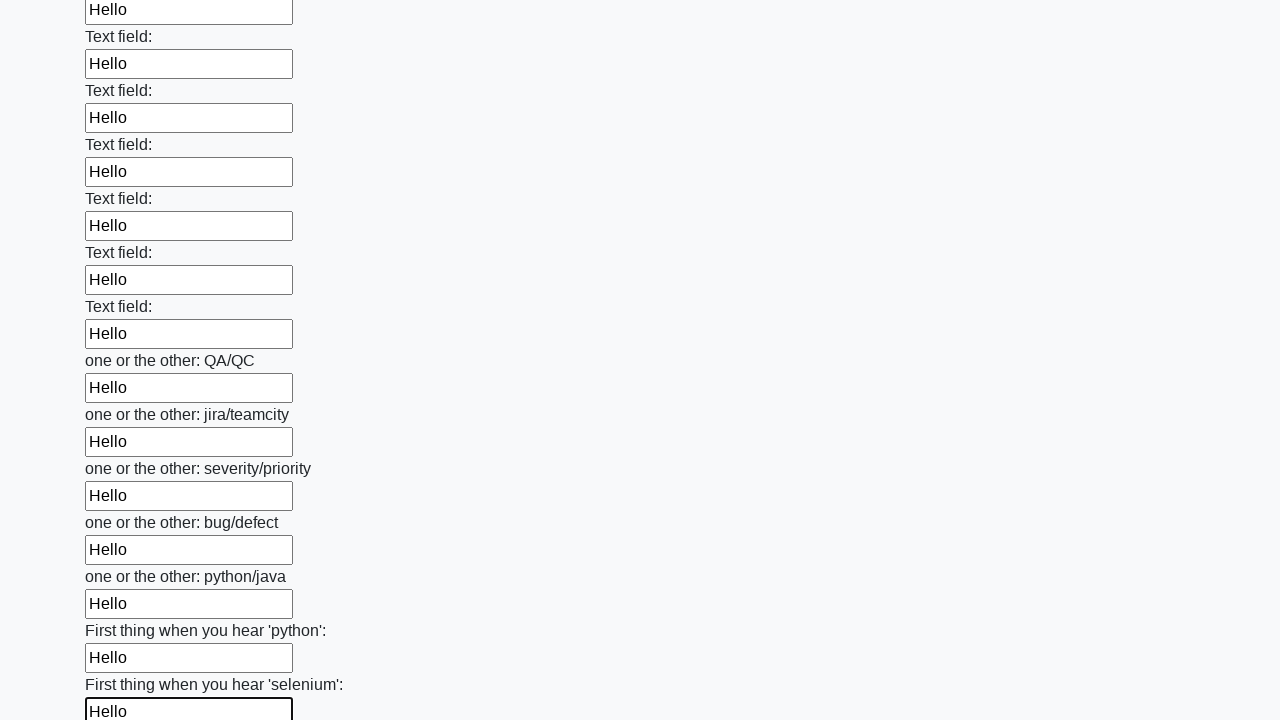

Filled an input field with 'Hello ' on input >> nth=94
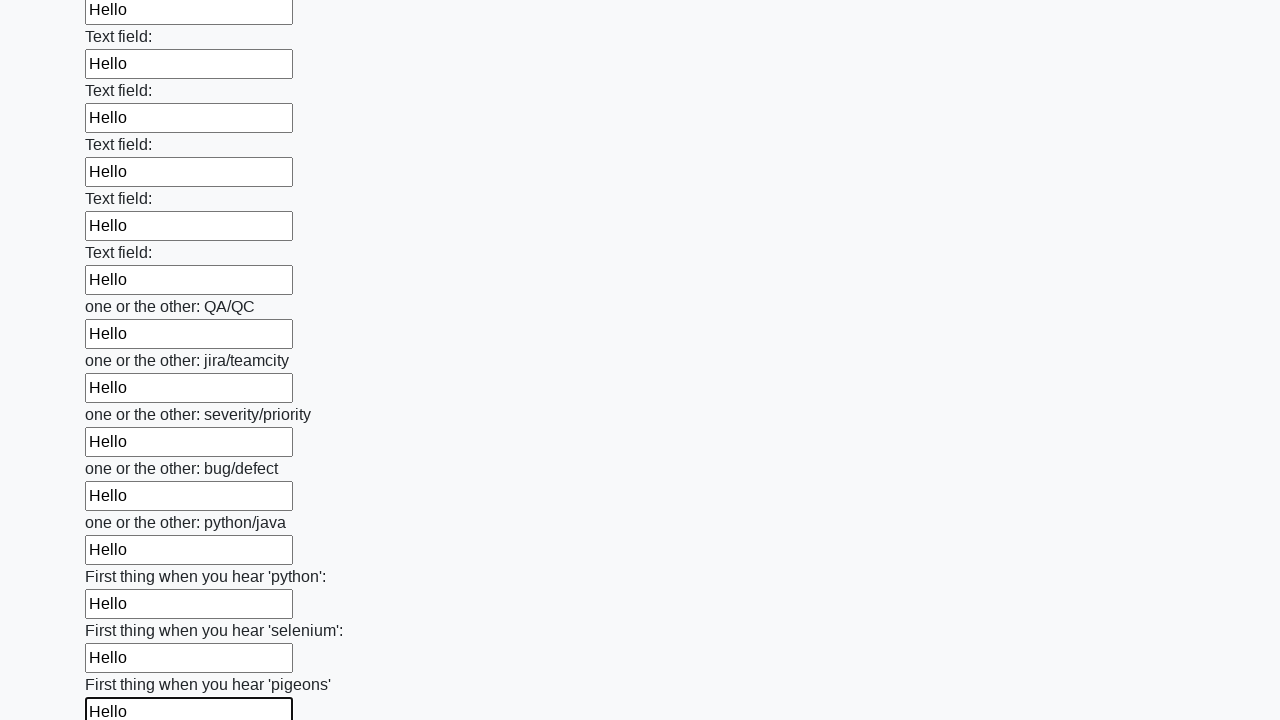

Filled an input field with 'Hello ' on input >> nth=95
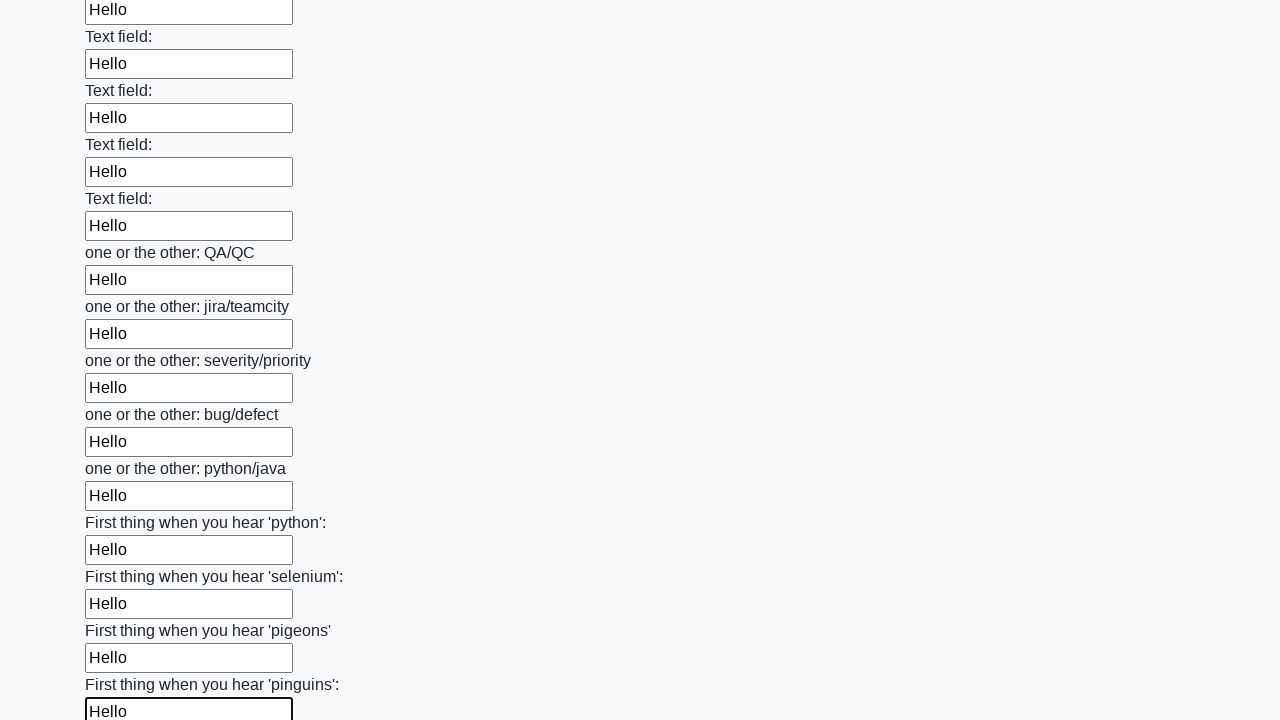

Filled an input field with 'Hello ' on input >> nth=96
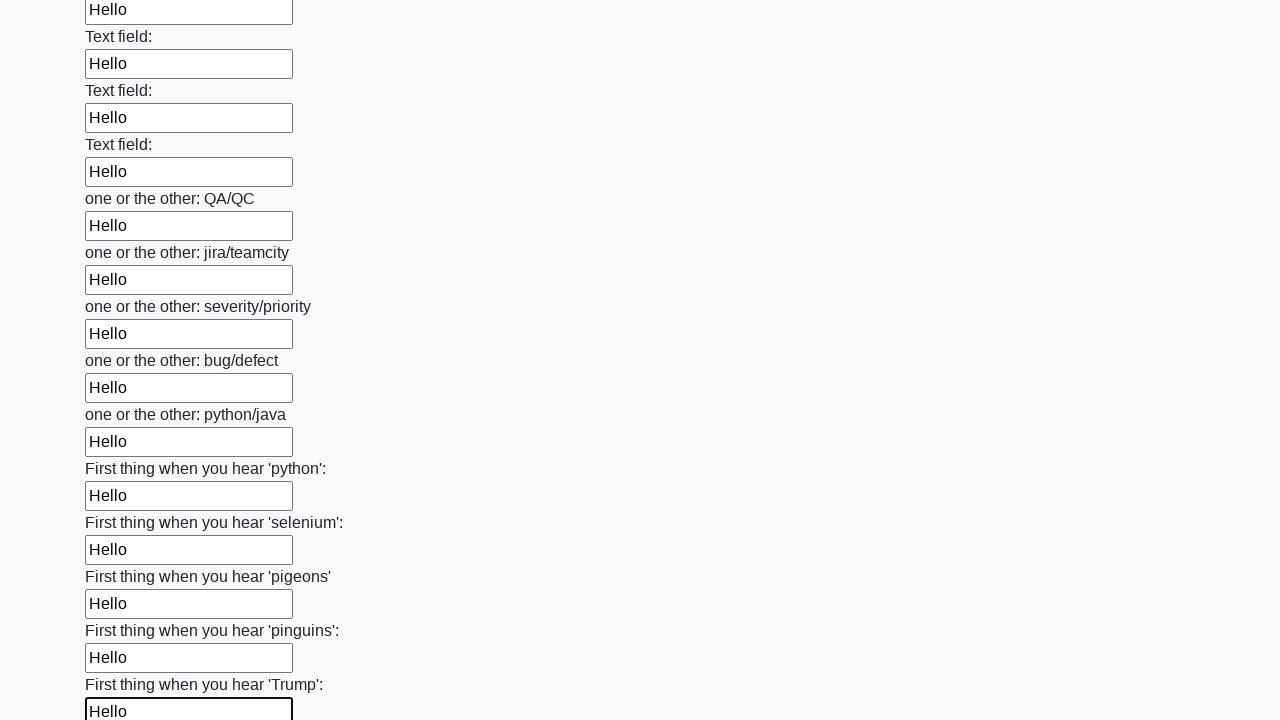

Filled an input field with 'Hello ' on input >> nth=97
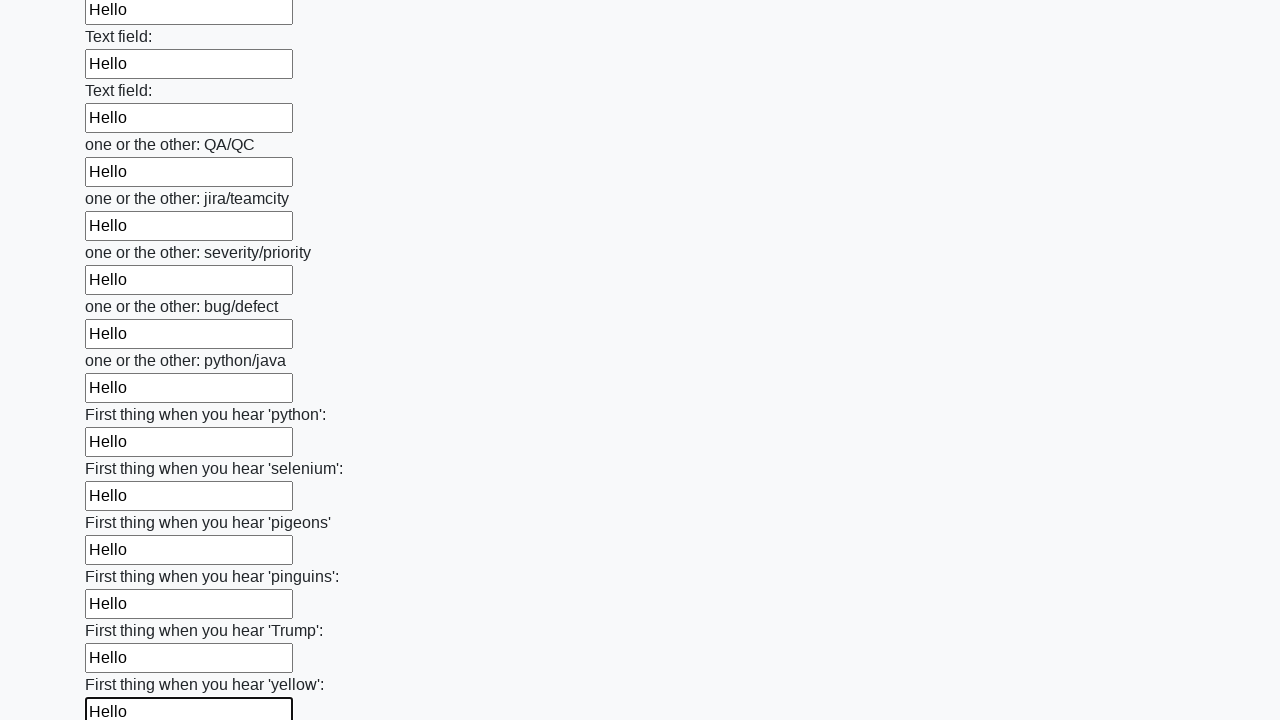

Filled an input field with 'Hello ' on input >> nth=98
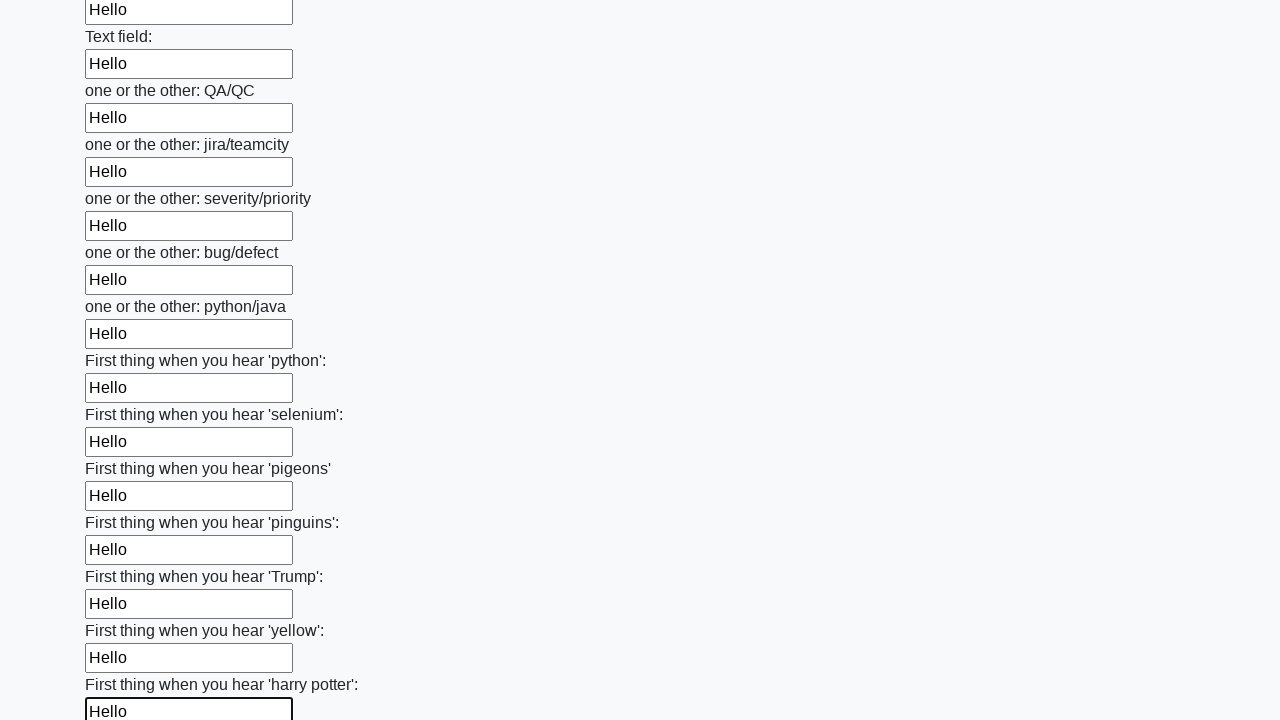

Filled an input field with 'Hello ' on input >> nth=99
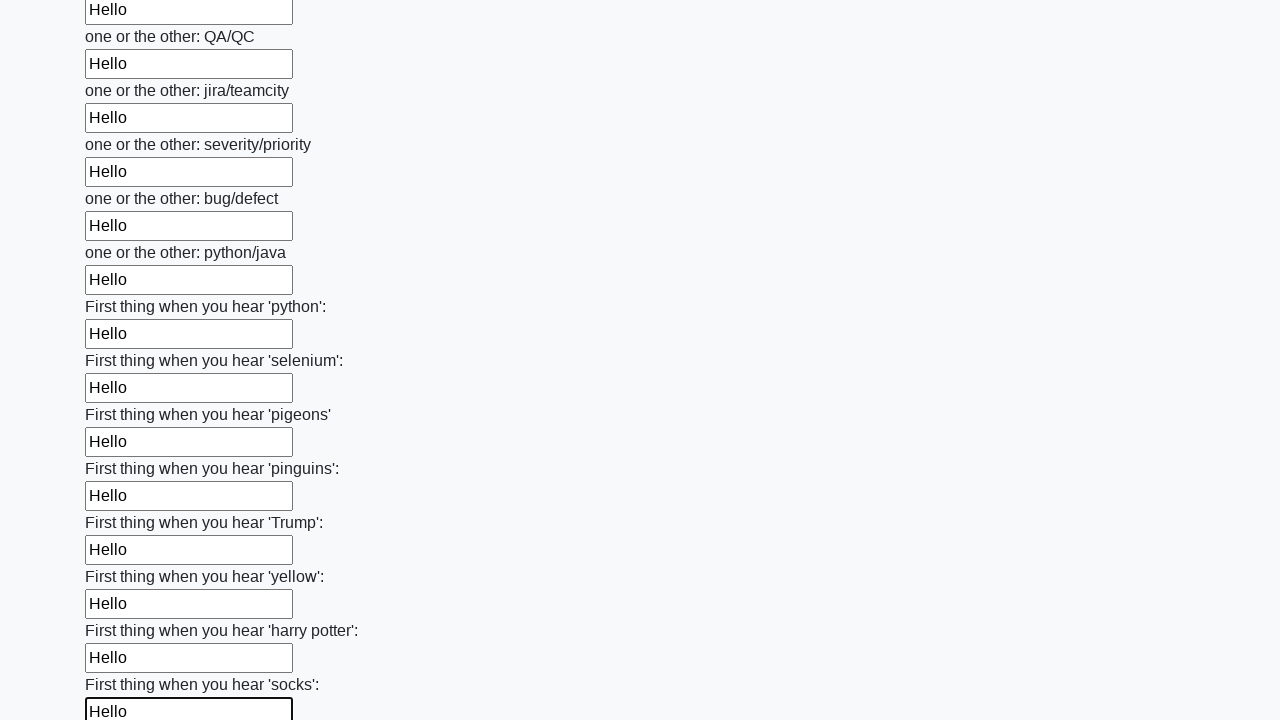

Clicked the submit button to submit the form at (123, 611) on button.btn
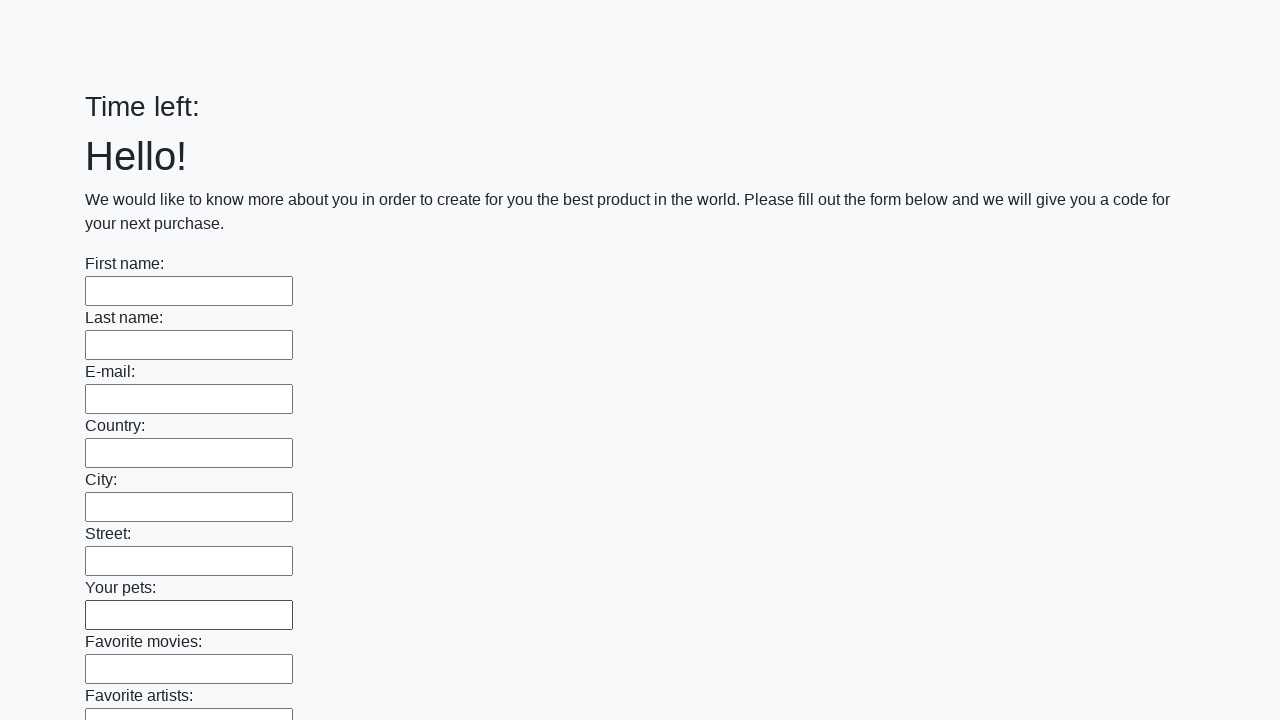

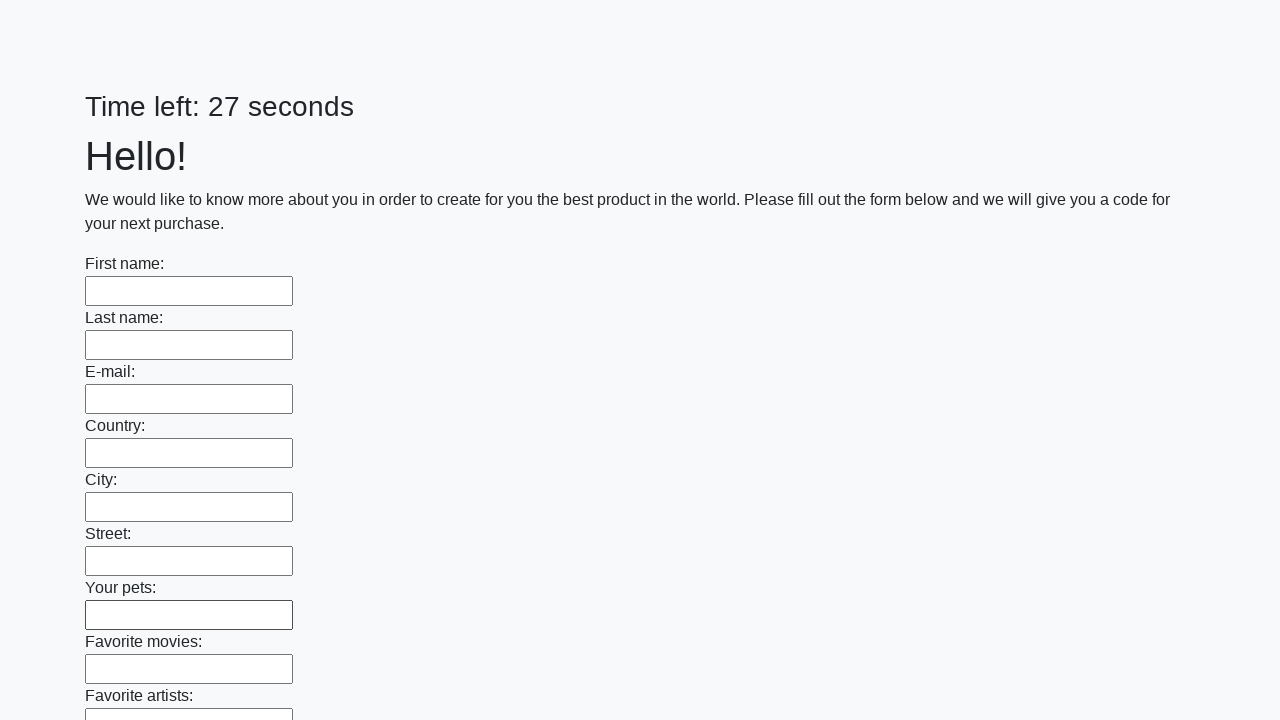